Tests a jQuery UI date picker widget by selecting multiple dates (navigating months/years using arrow buttons) and verifying the selected date appears correctly in the input field.

Starting URL: https://seleniumui.moderntester.pl/datepicker.php

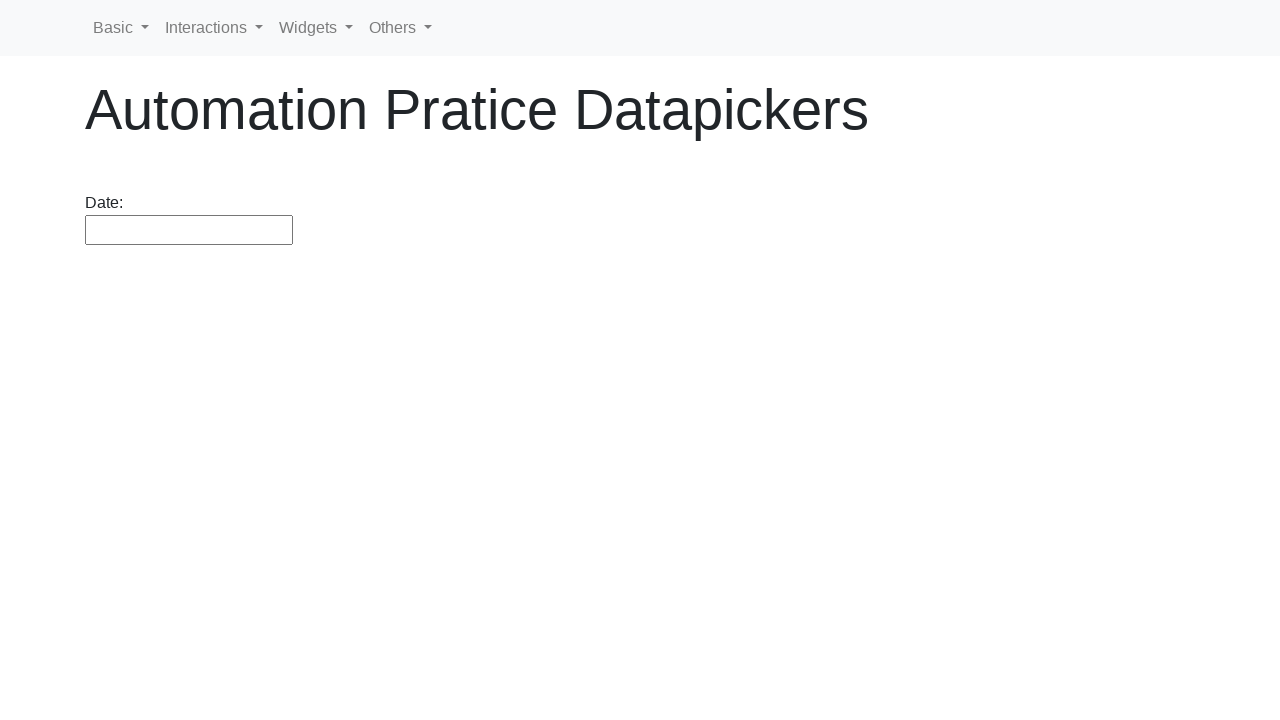

Clicked date picker input to open calendar at (189, 230) on #datepicker
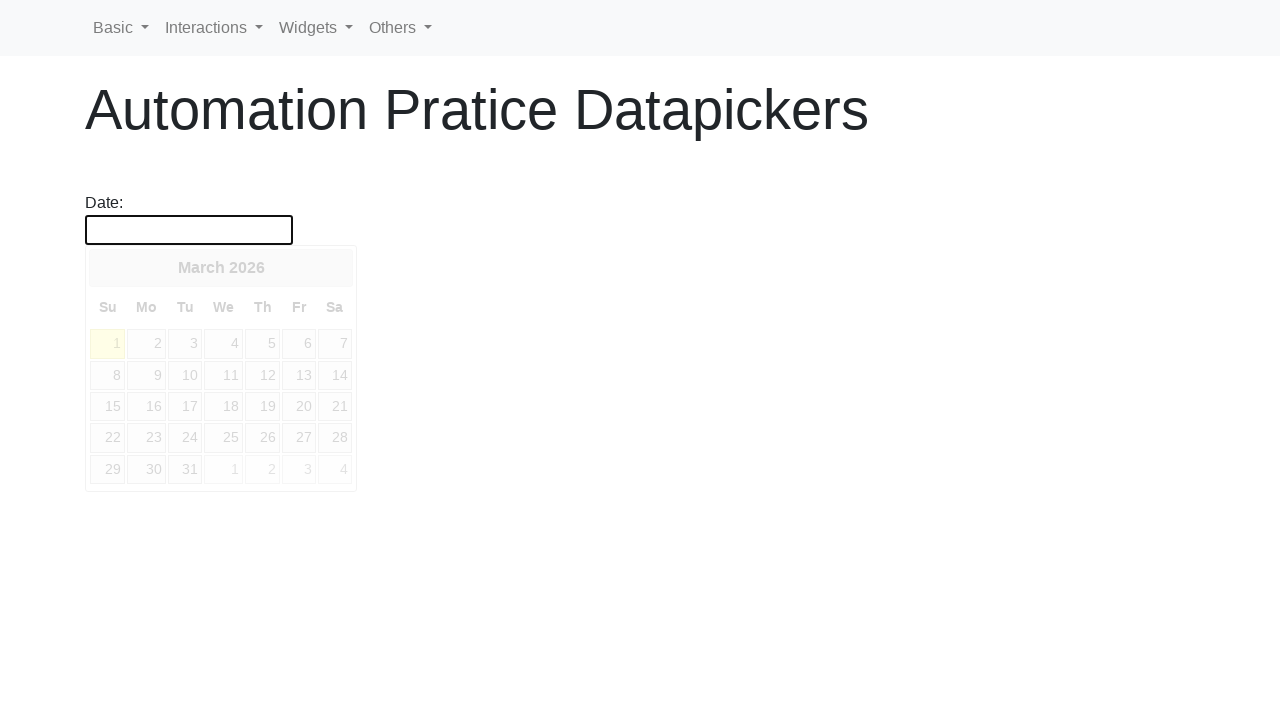

Clicked previous month arrow (currently at March 2026) at (107, 267) on .ui-datepicker-prev
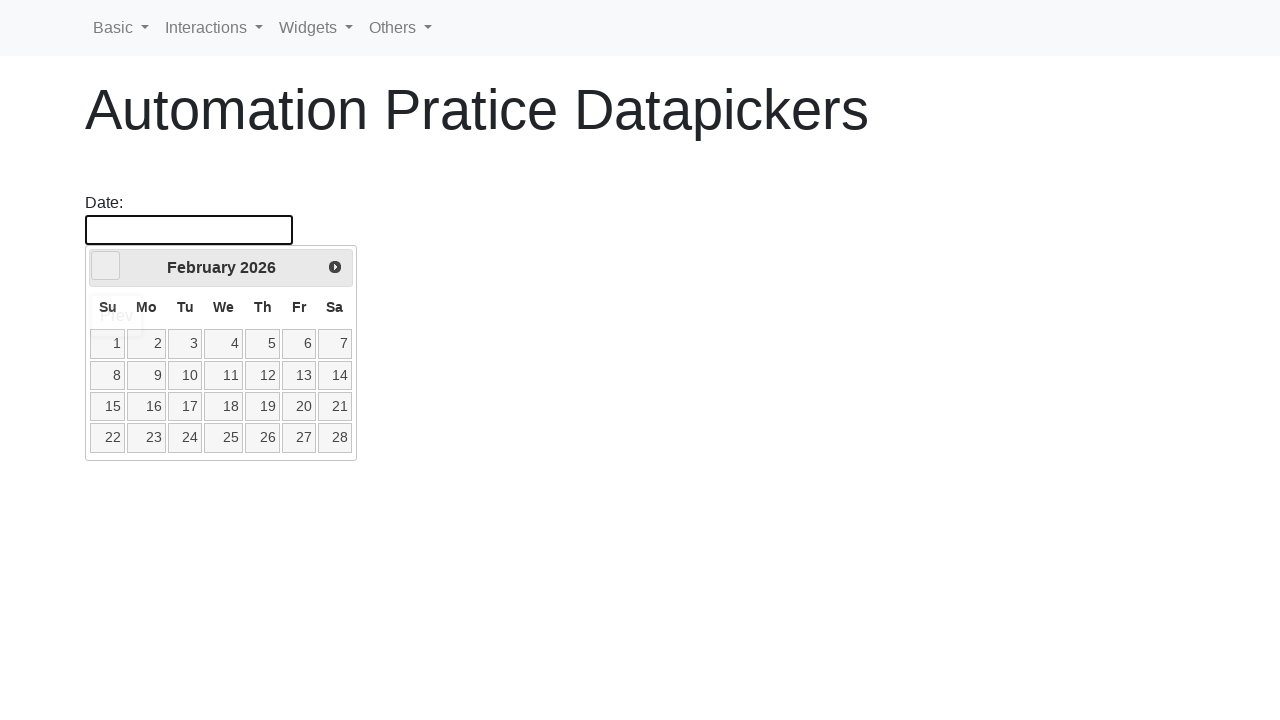

Clicked previous month arrow (currently at February 2026) at (106, 266) on .ui-datepicker-prev
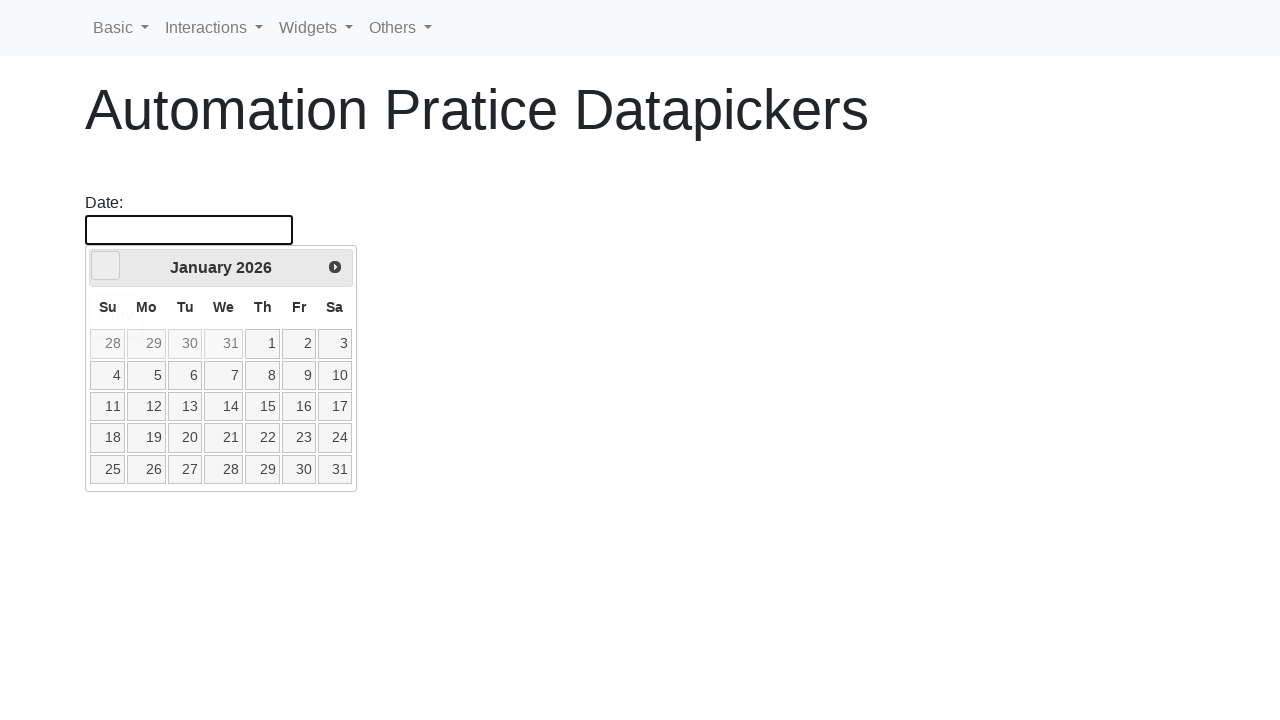

Clicked previous month arrow (currently at January 2026) at (106, 266) on .ui-datepicker-prev
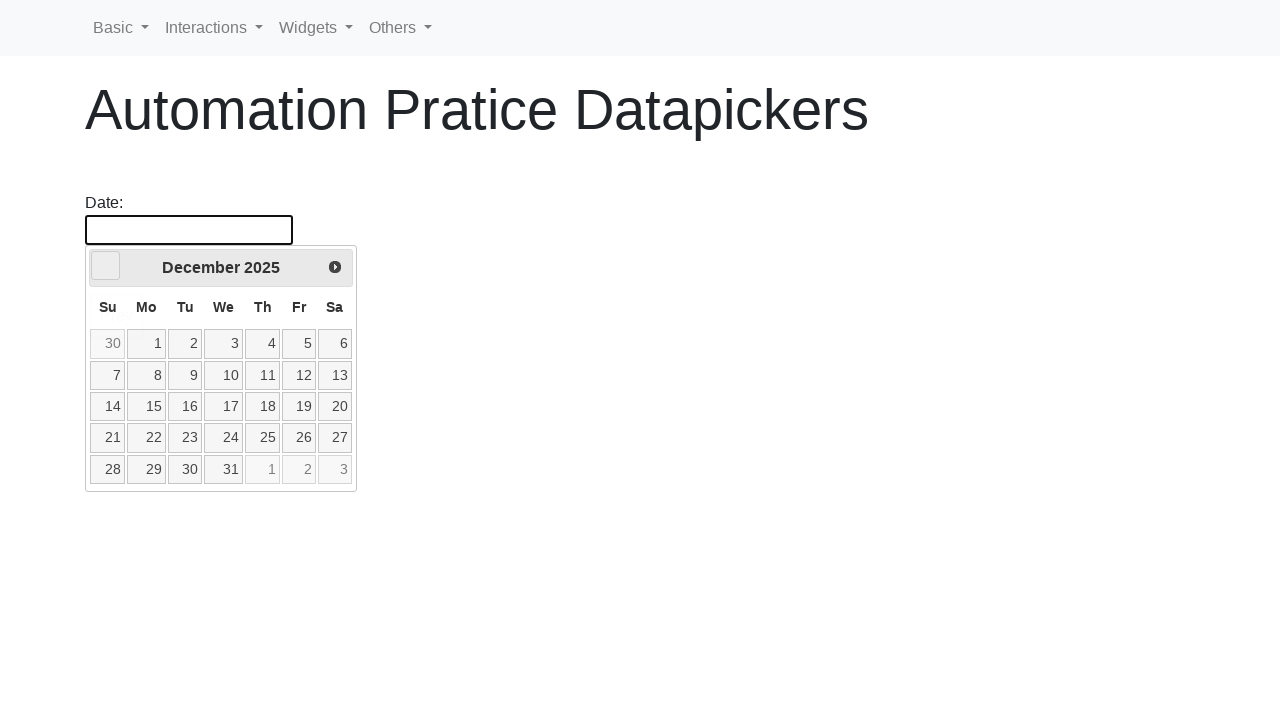

Clicked previous month arrow (currently at December 2025) at (106, 266) on .ui-datepicker-prev
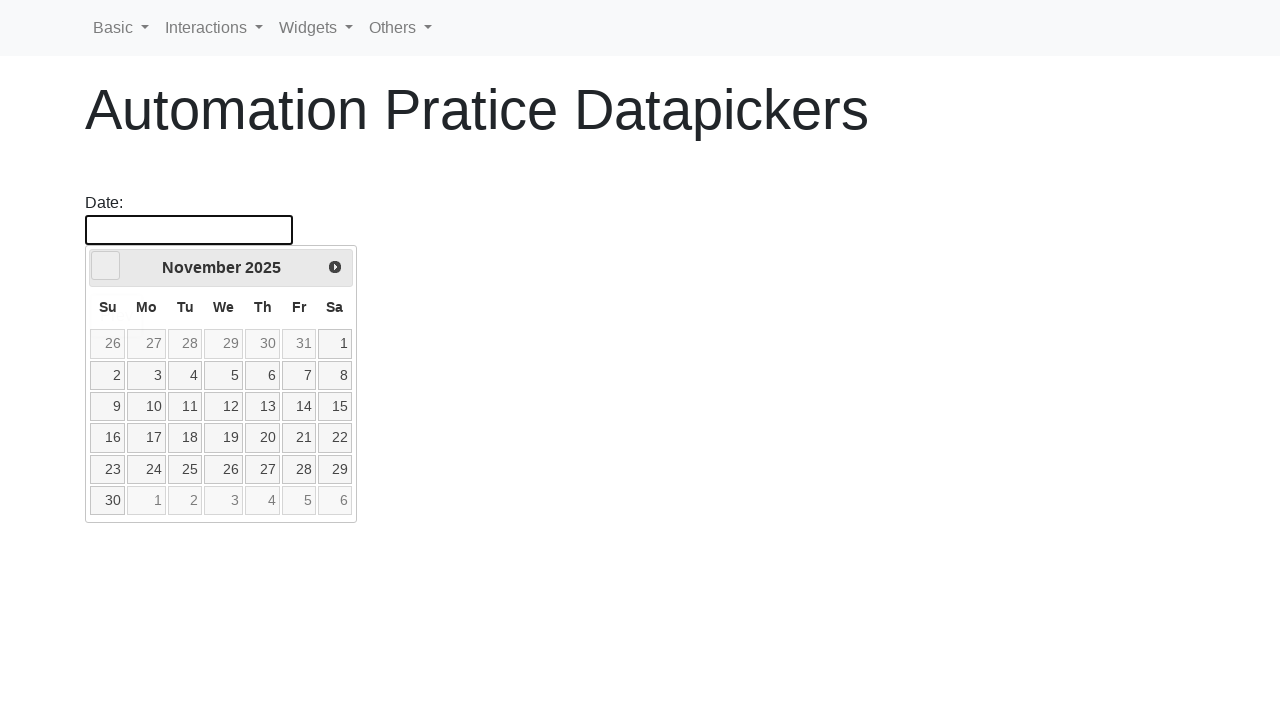

Clicked previous month arrow (currently at November 2025) at (106, 266) on .ui-datepicker-prev
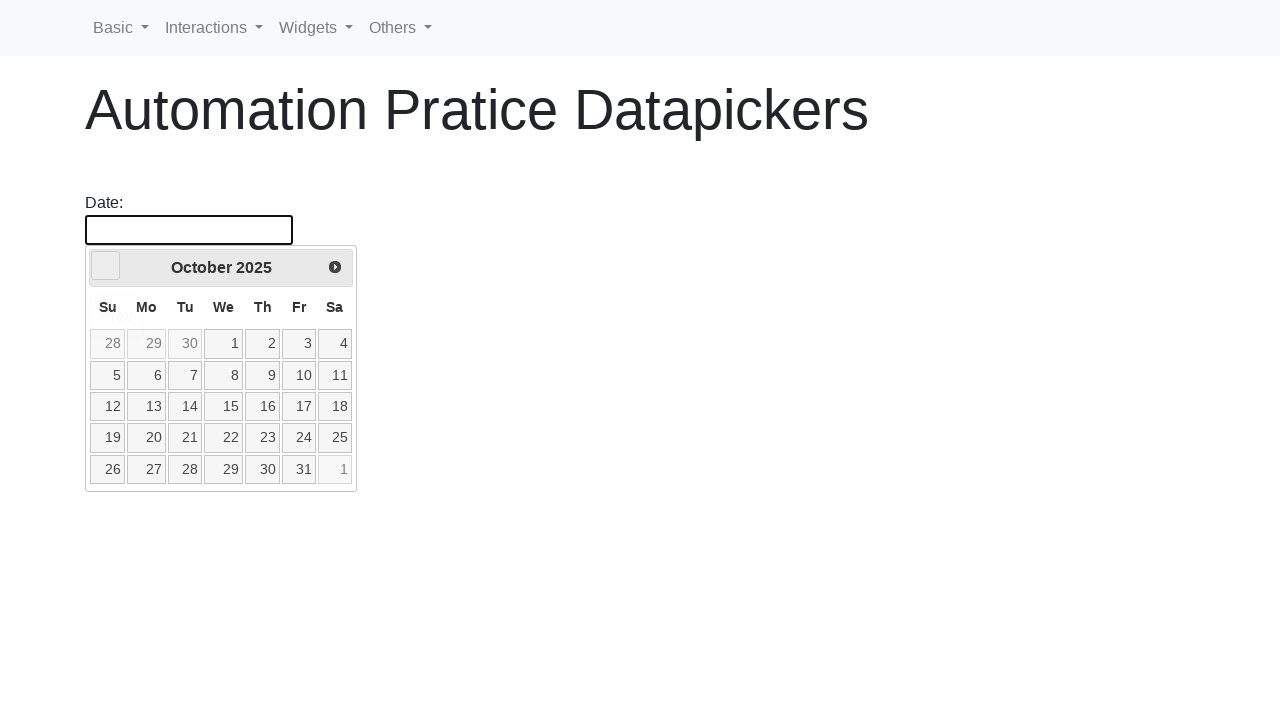

Clicked previous month arrow (currently at October 2025) at (106, 266) on .ui-datepicker-prev
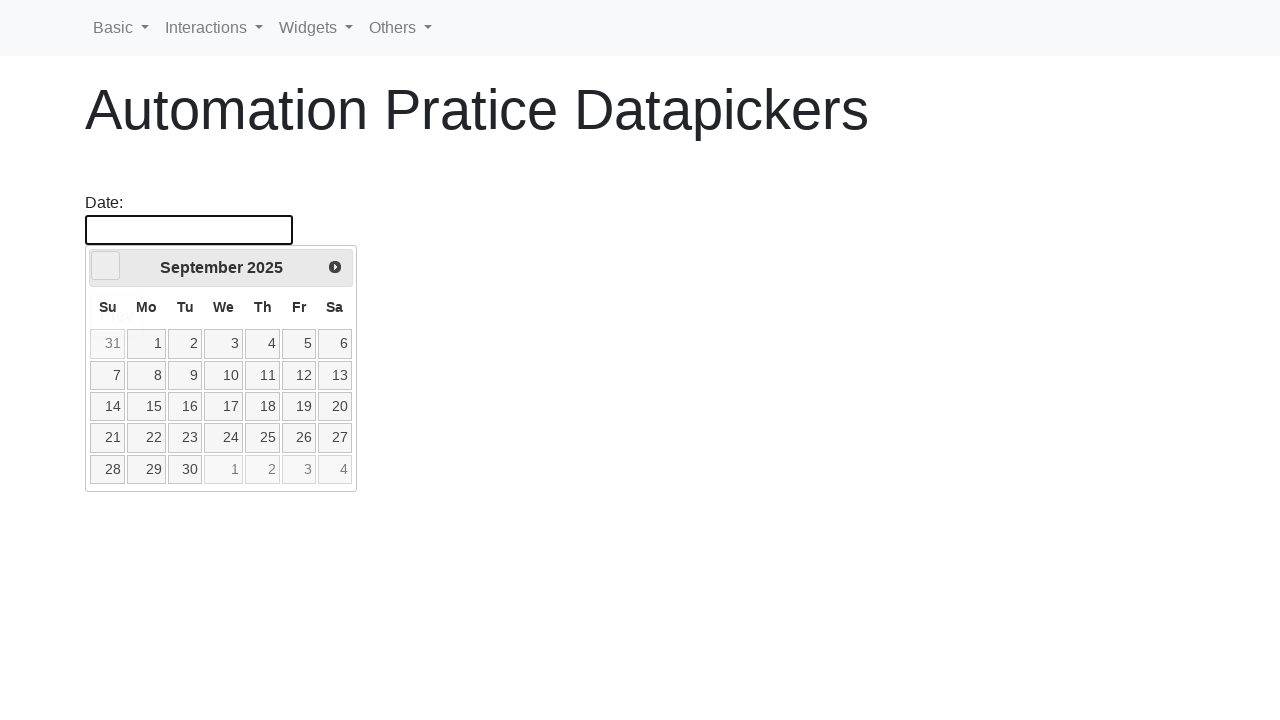

Clicked previous month arrow (currently at September 2025) at (106, 266) on .ui-datepicker-prev
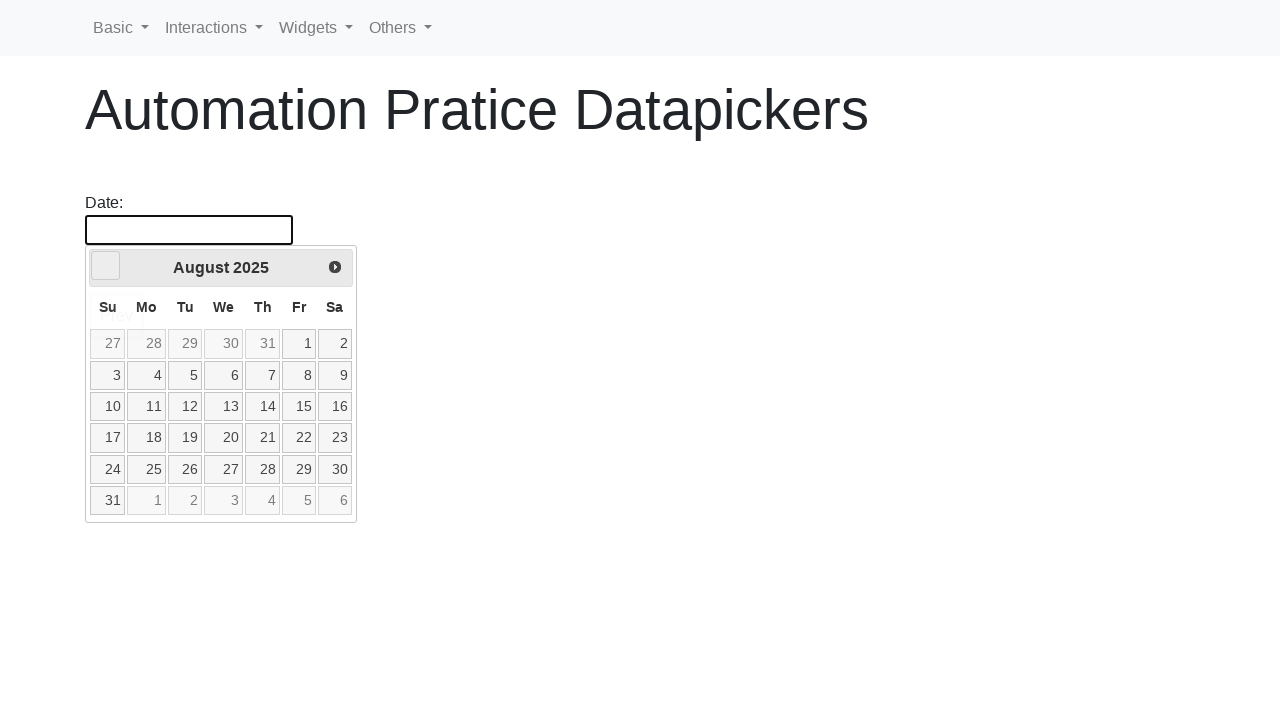

Clicked previous month arrow (currently at August 2025) at (106, 266) on .ui-datepicker-prev
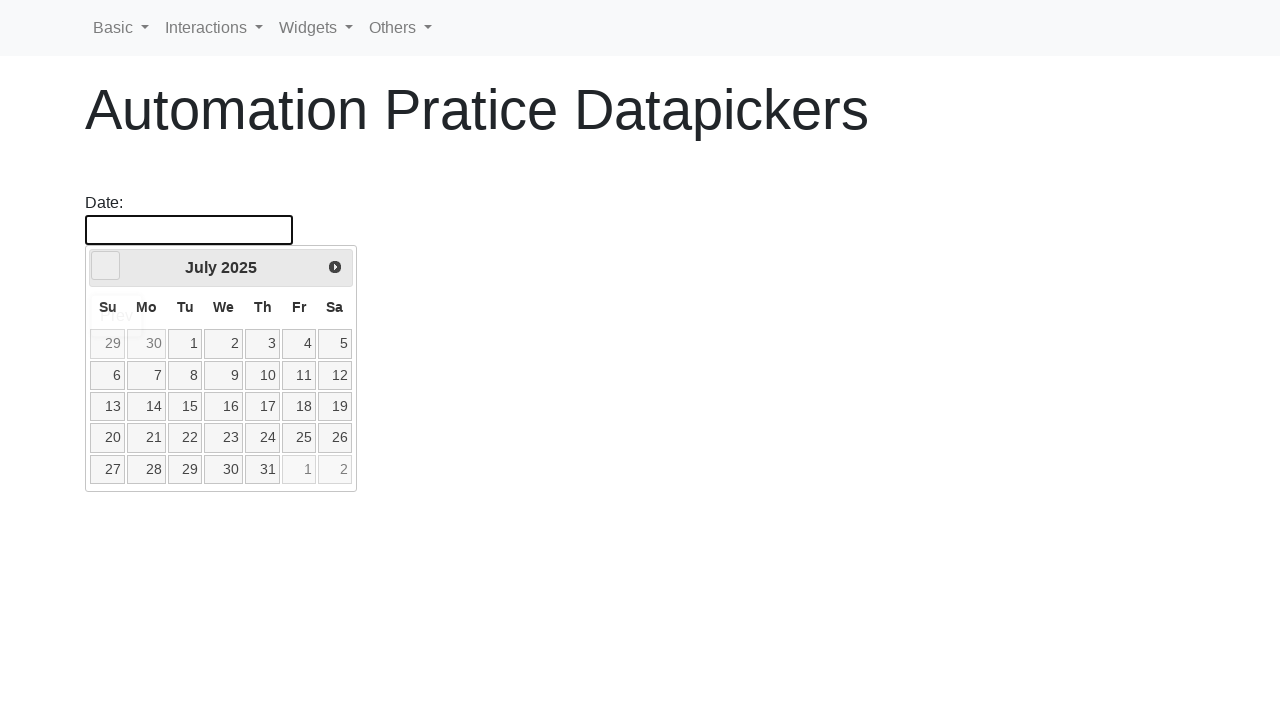

Clicked previous month arrow (currently at July 2025) at (106, 266) on .ui-datepicker-prev
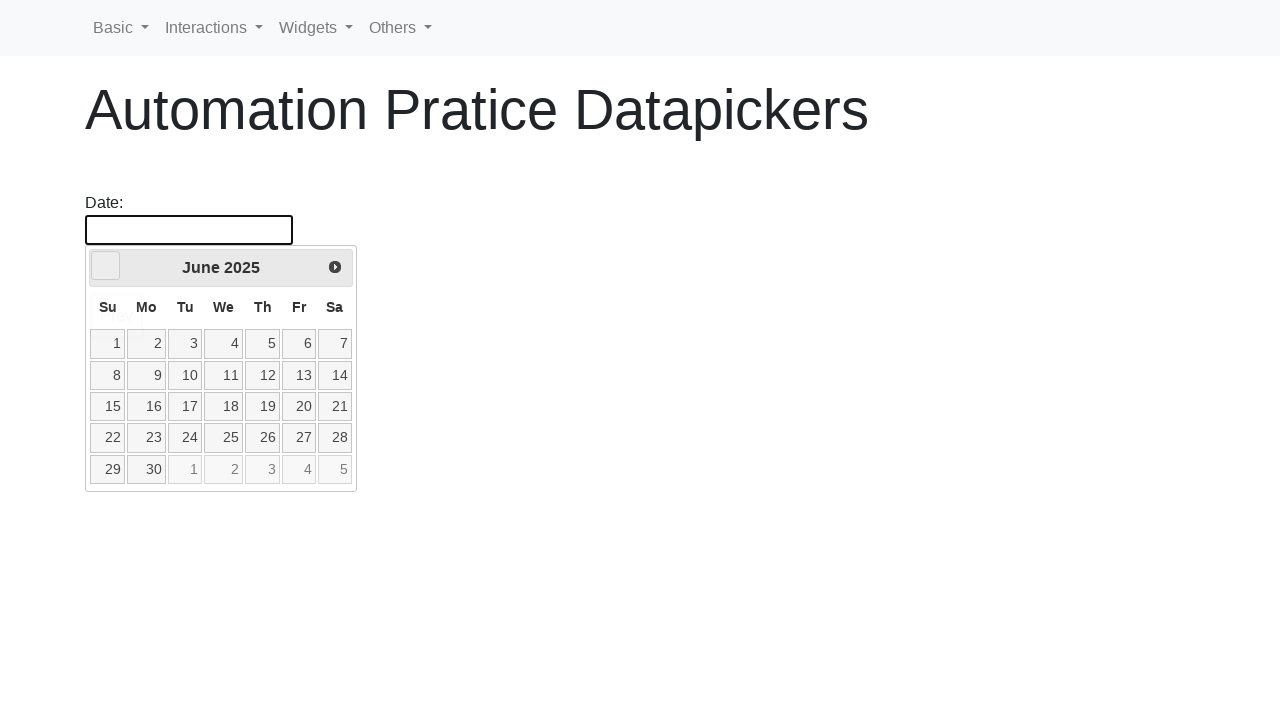

Clicked previous month arrow (currently at June 2025) at (106, 266) on .ui-datepicker-prev
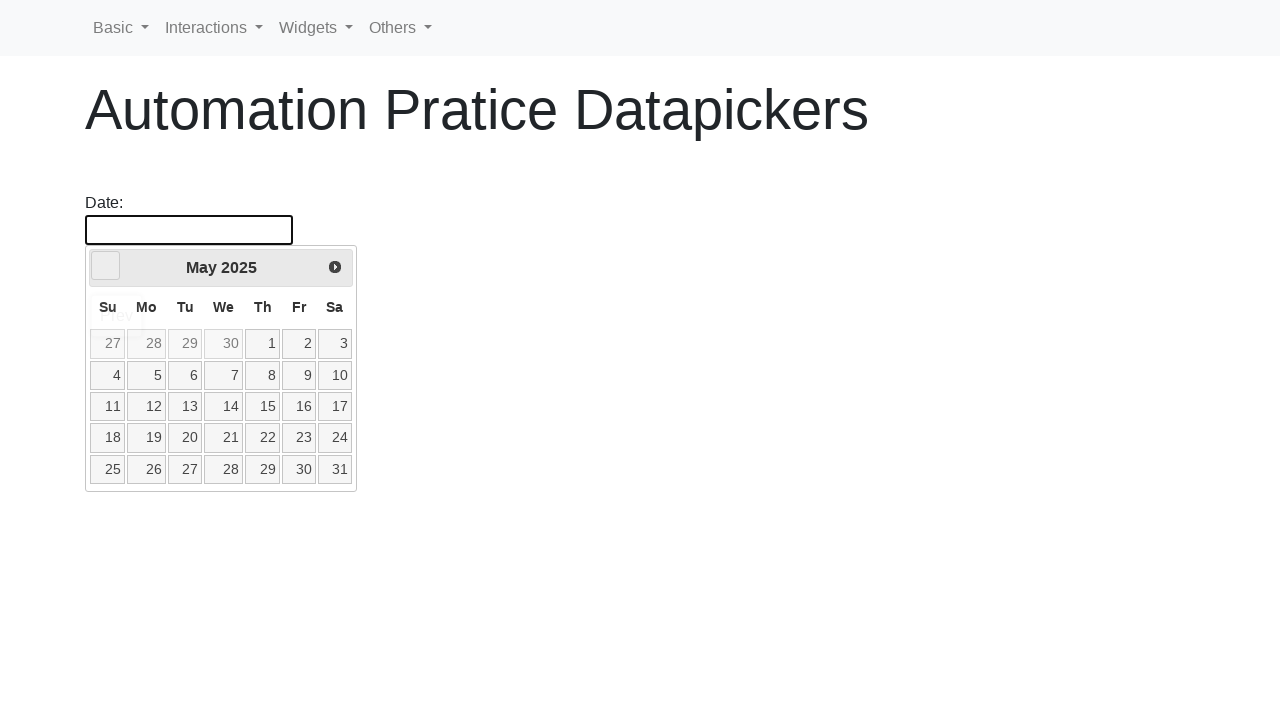

Clicked previous month arrow (currently at May 2025) at (106, 266) on .ui-datepicker-prev
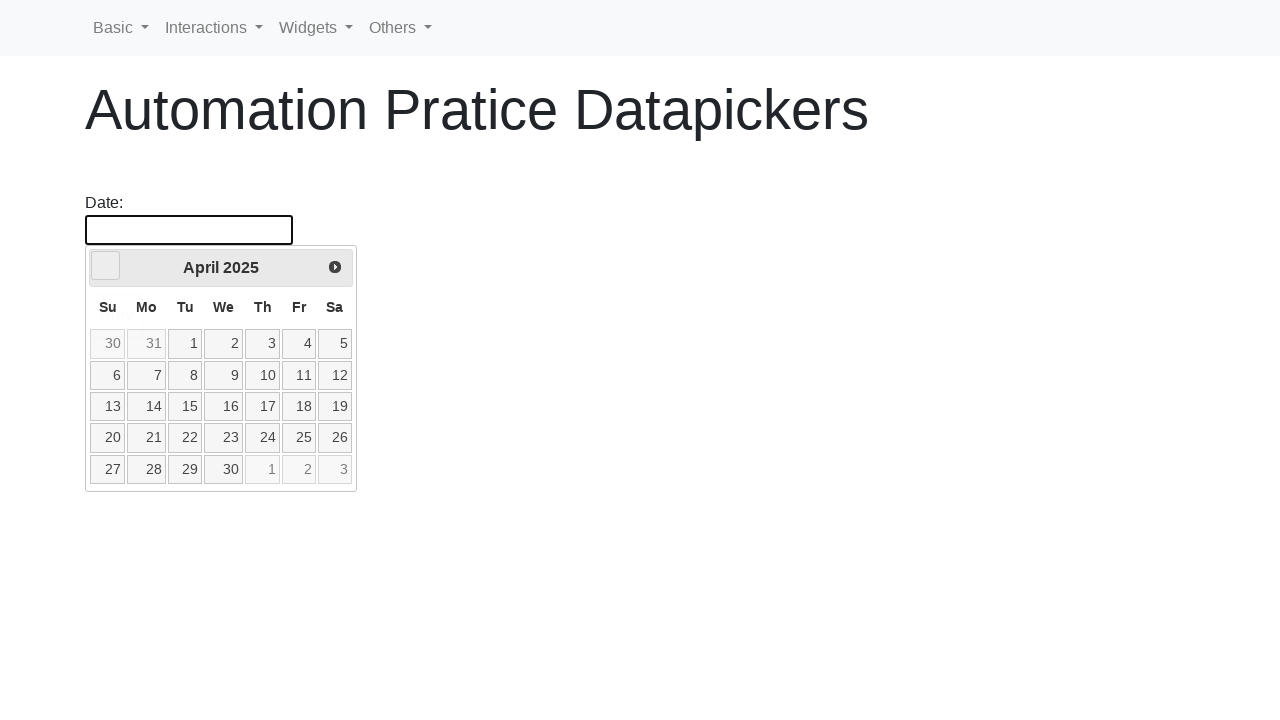

Clicked previous month arrow (currently at April 2025) at (106, 266) on .ui-datepicker-prev
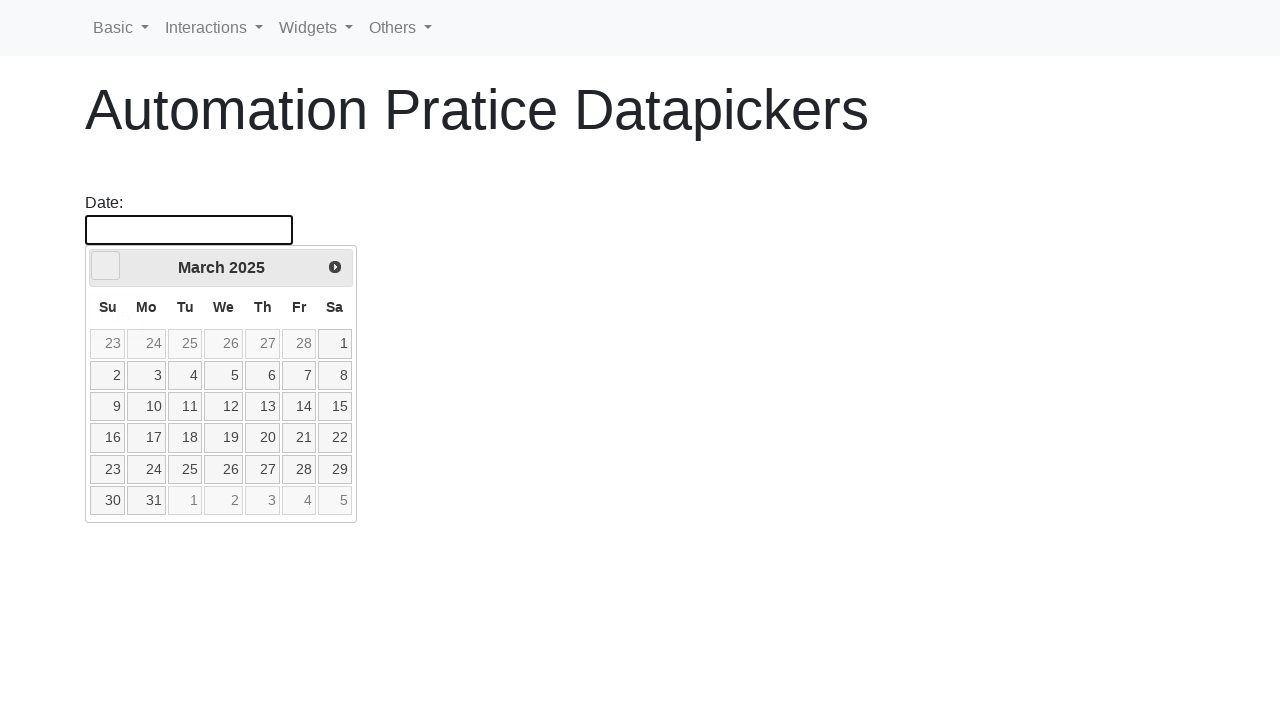

Clicked previous month arrow (currently at March 2025) at (106, 266) on .ui-datepicker-prev
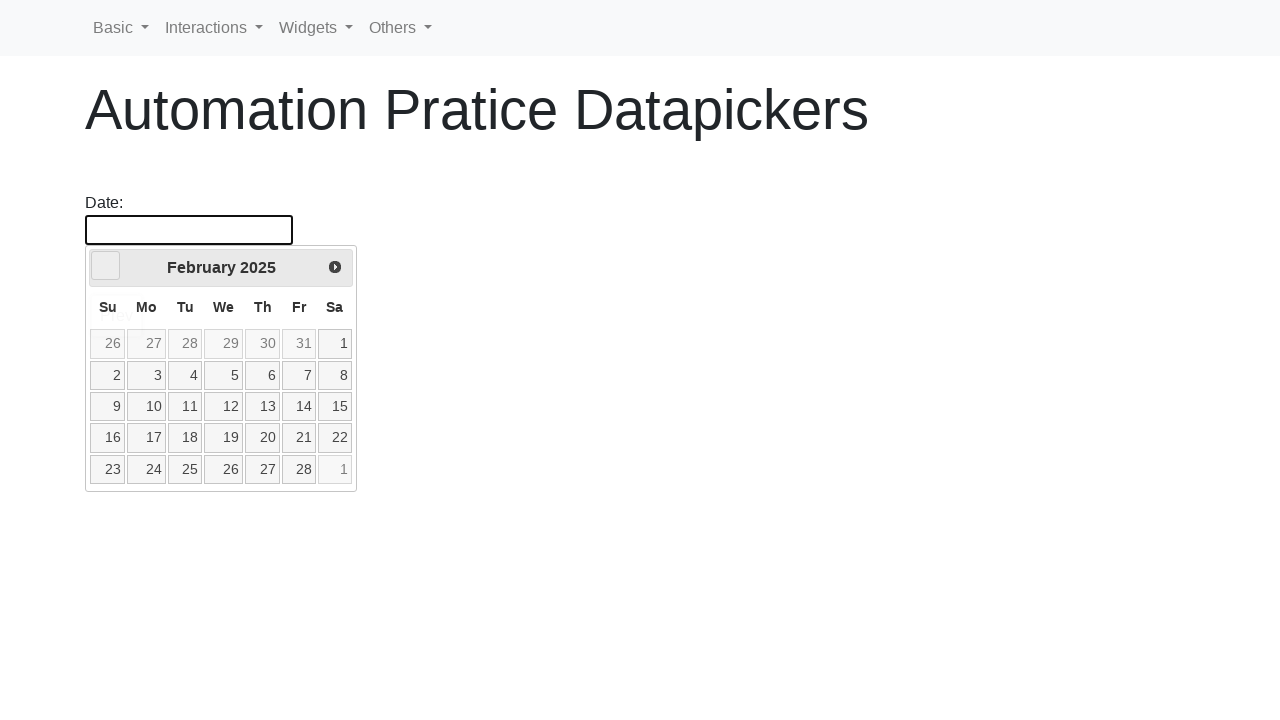

Clicked previous month arrow (currently at February 2025) at (106, 266) on .ui-datepicker-prev
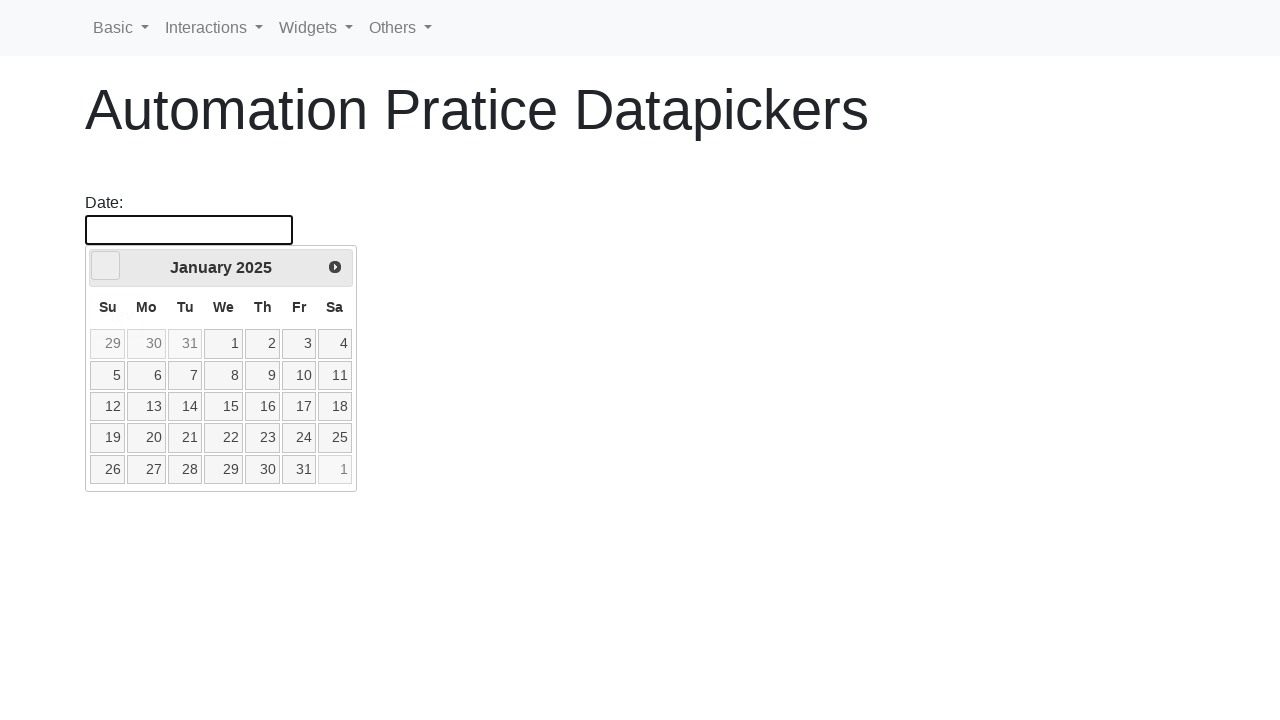

Clicked previous month arrow (currently at January 2025) at (106, 266) on .ui-datepicker-prev
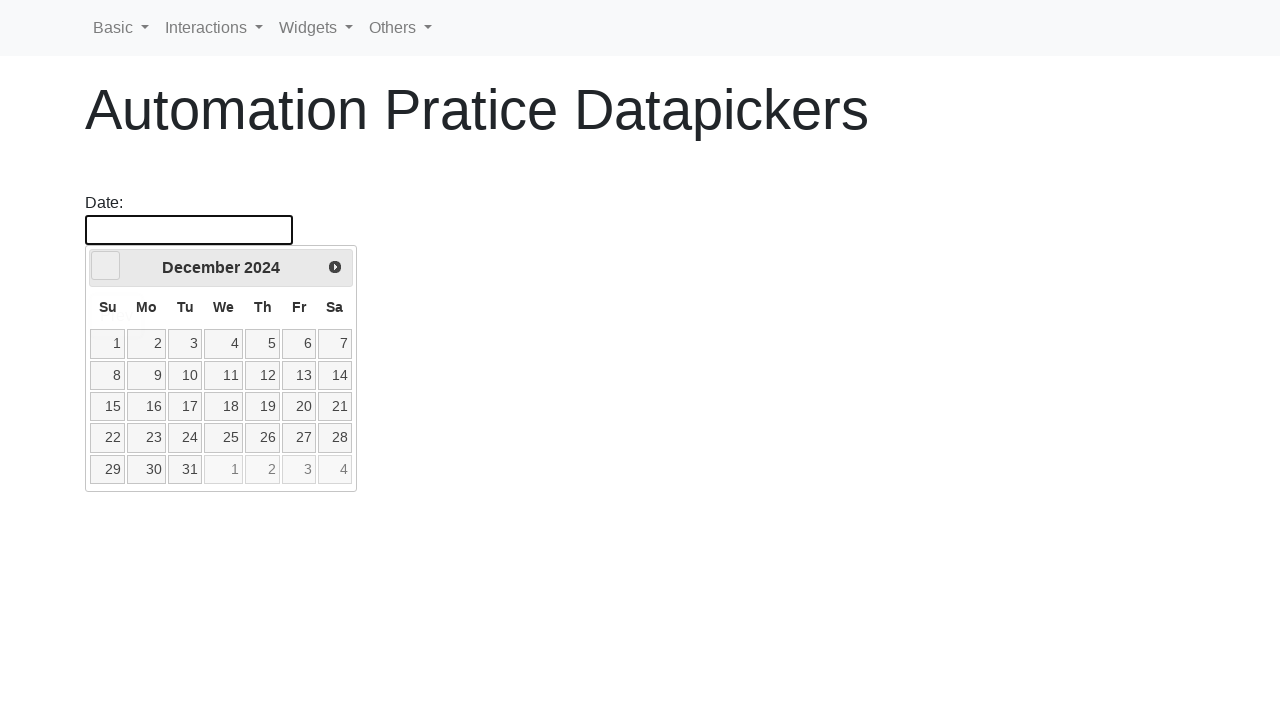

Clicked previous month arrow (currently at December 2024) at (106, 266) on .ui-datepicker-prev
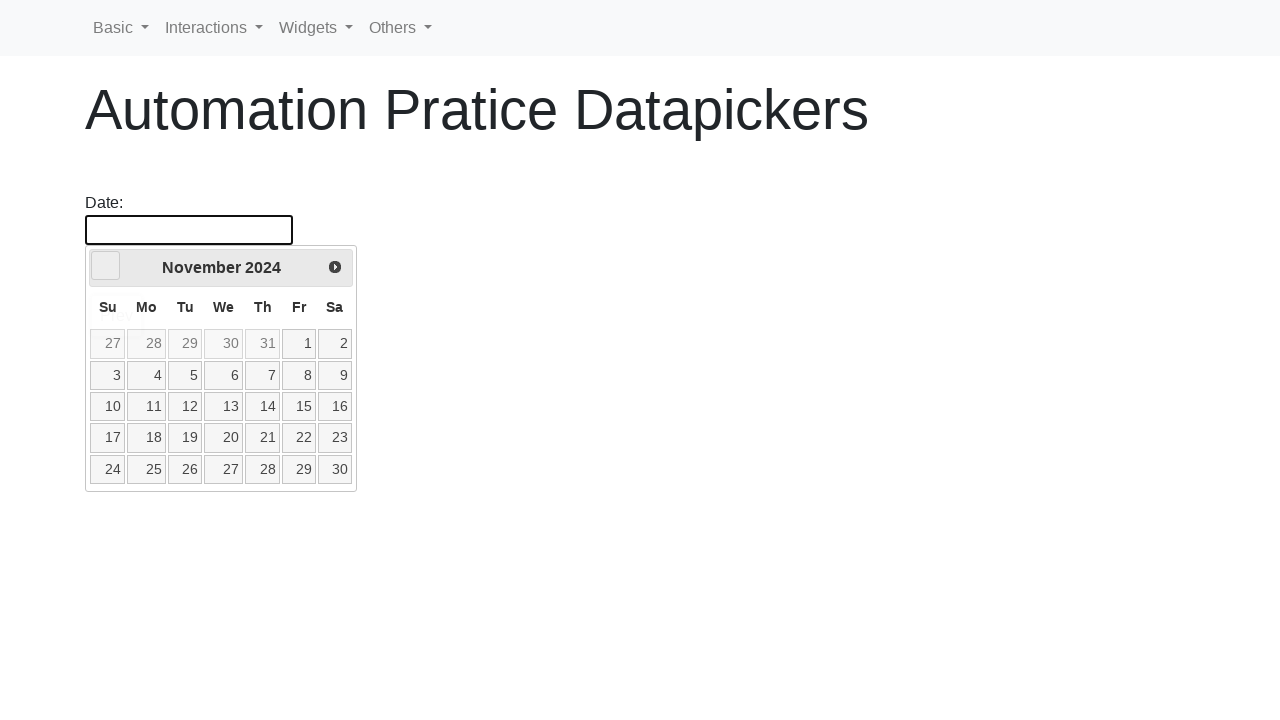

Clicked previous month arrow (currently at November 2024) at (106, 266) on .ui-datepicker-prev
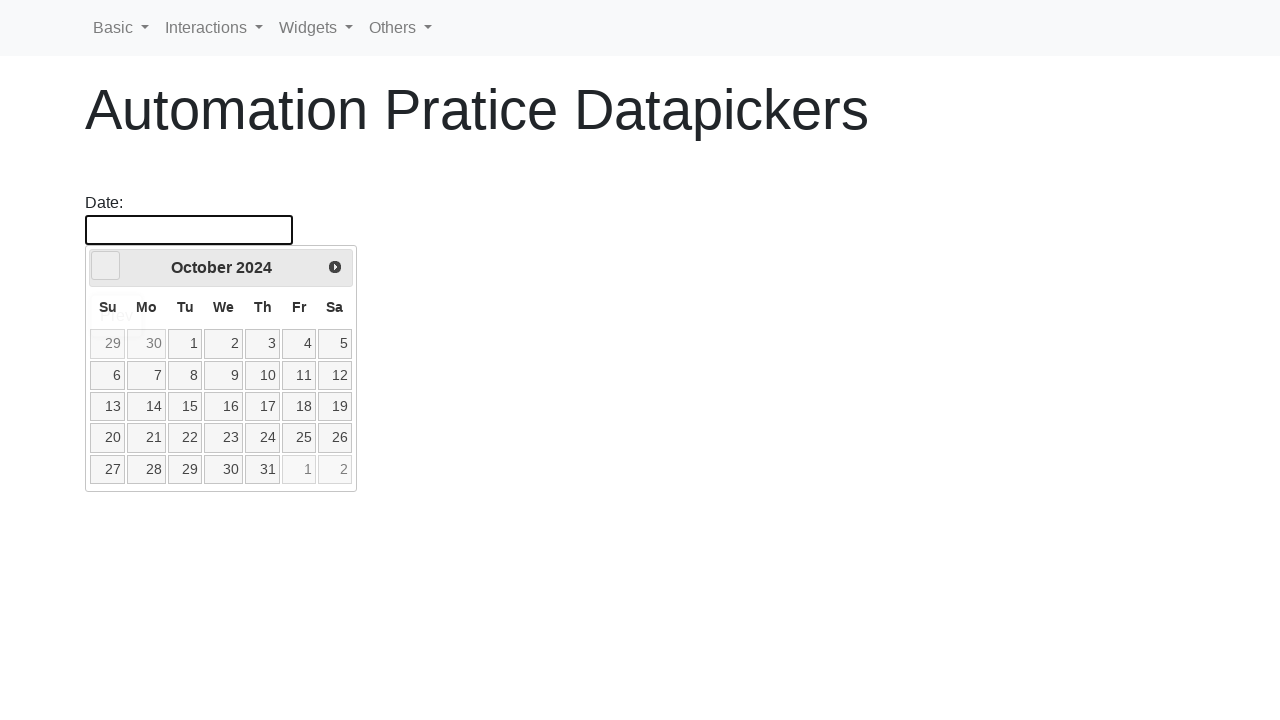

Clicked previous month arrow (currently at October 2024) at (106, 266) on .ui-datepicker-prev
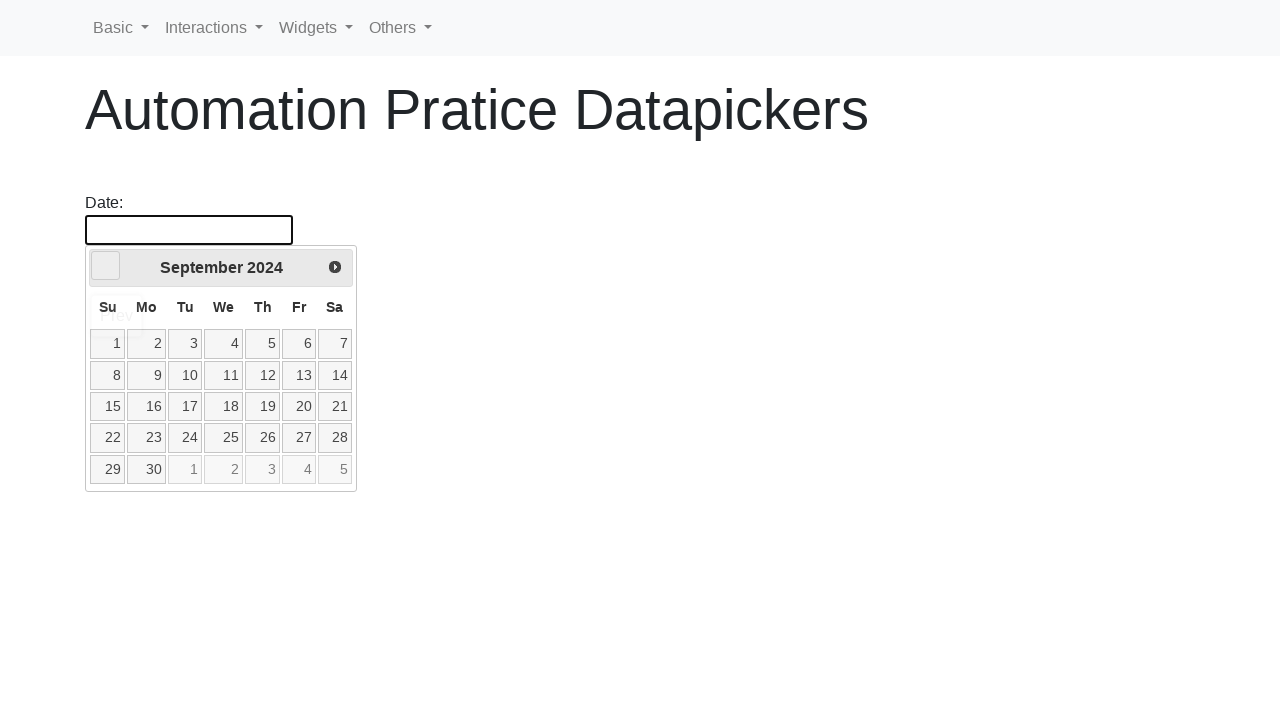

Clicked previous month arrow (currently at September 2024) at (106, 266) on .ui-datepicker-prev
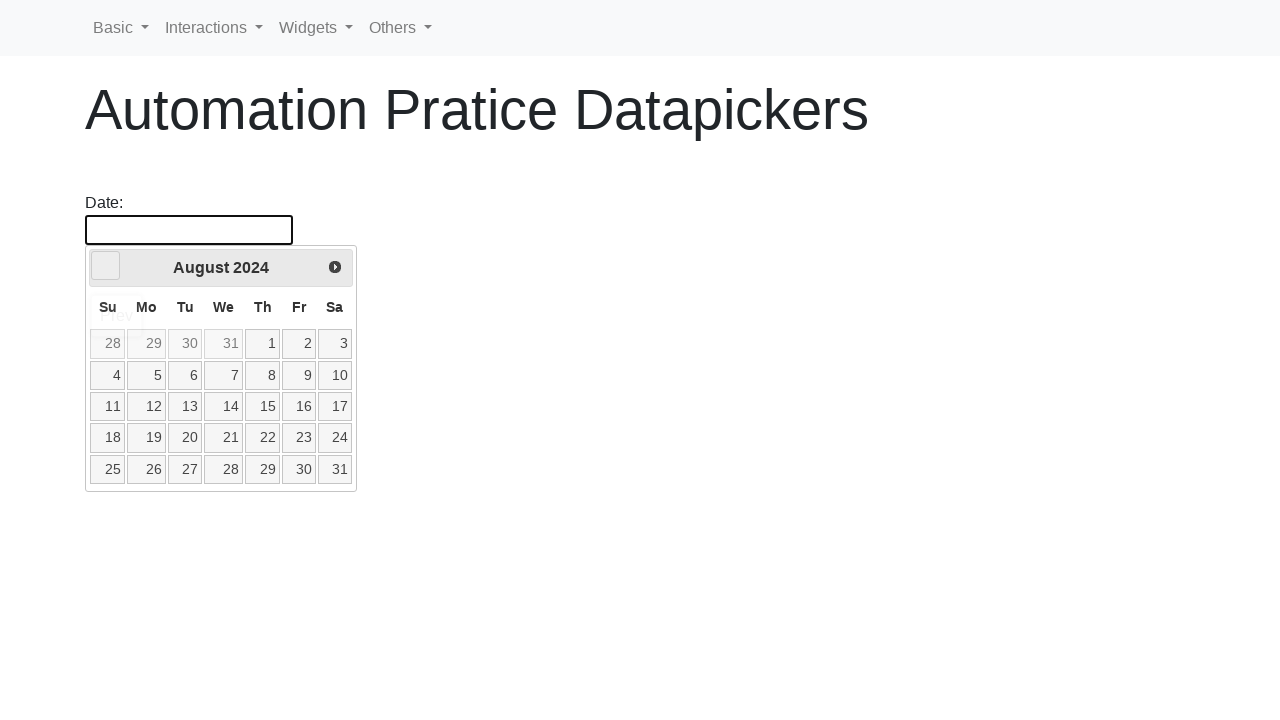

Clicked previous month arrow (currently at August 2024) at (106, 266) on .ui-datepicker-prev
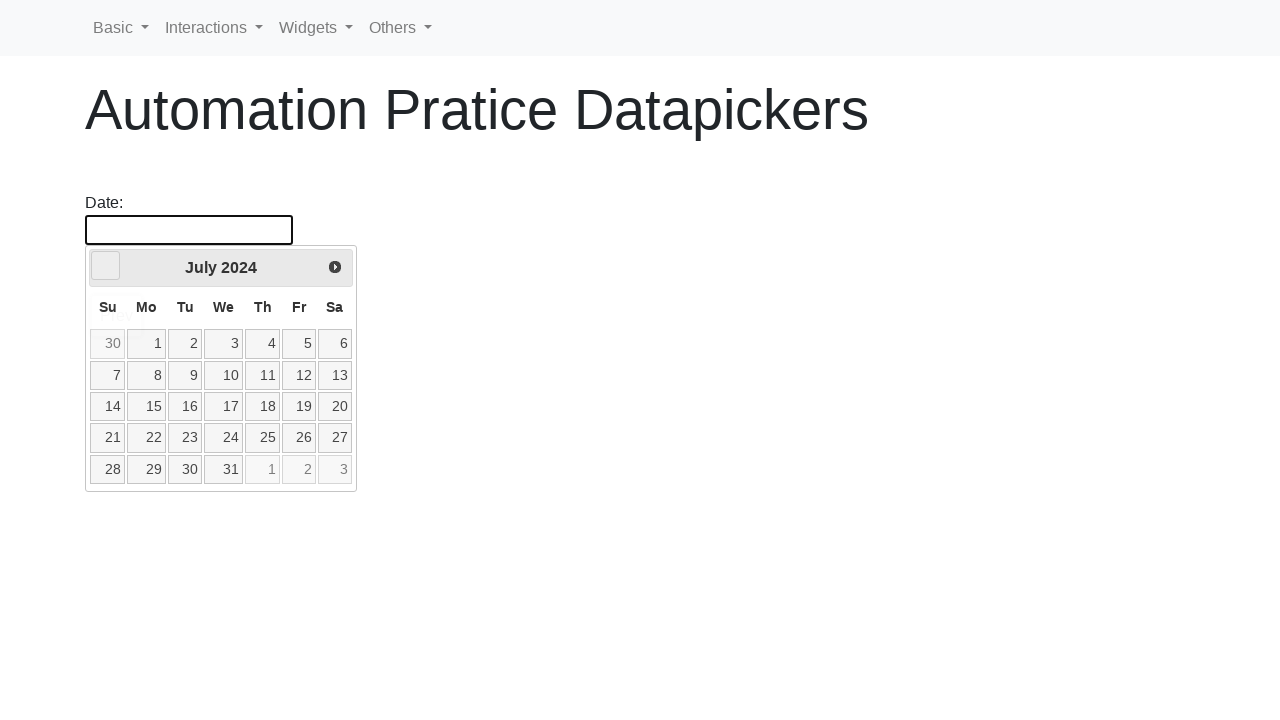

Clicked previous month arrow (currently at July 2024) at (106, 266) on .ui-datepicker-prev
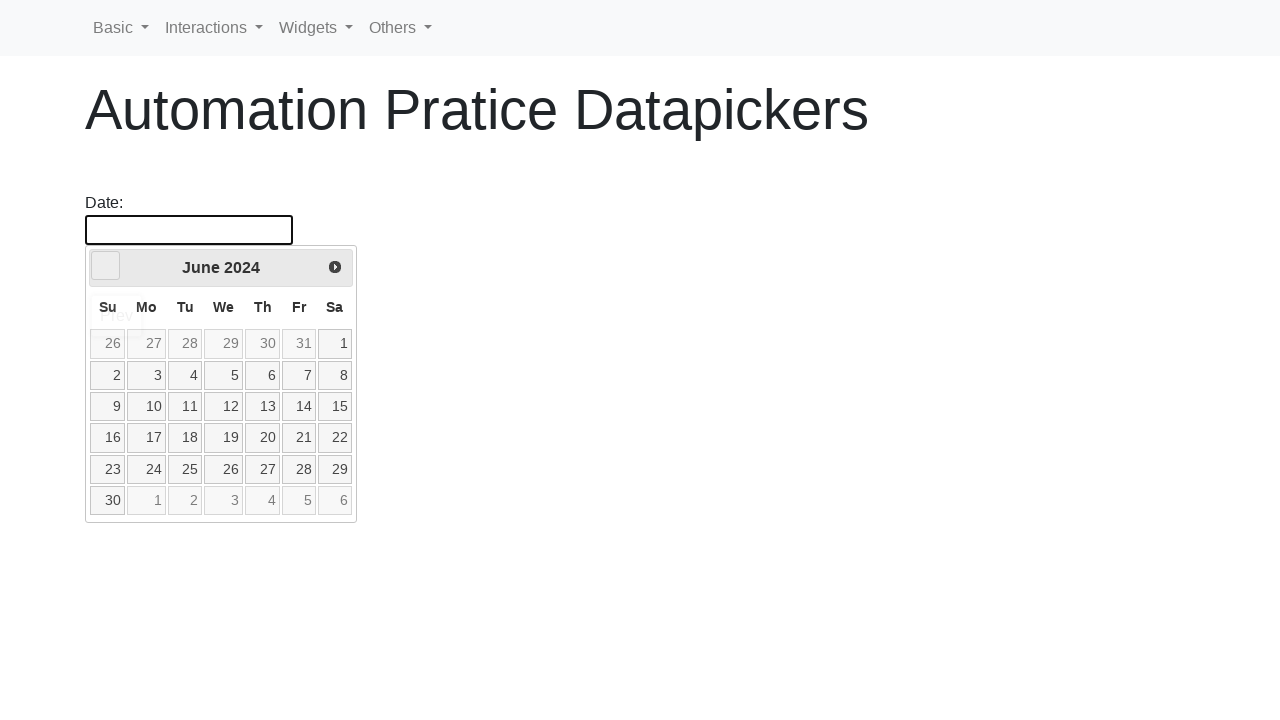

Clicked previous month arrow (currently at June 2024) at (106, 266) on .ui-datepicker-prev
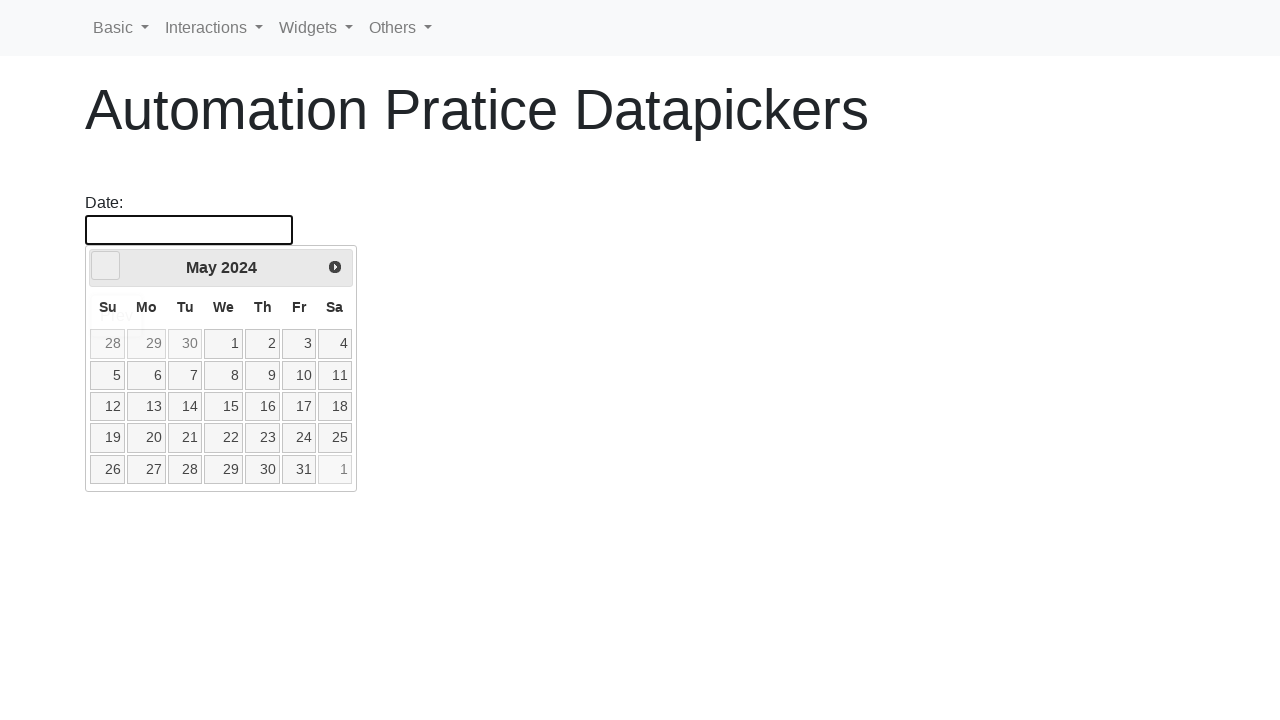

Clicked previous month arrow (currently at May 2024) at (106, 266) on .ui-datepicker-prev
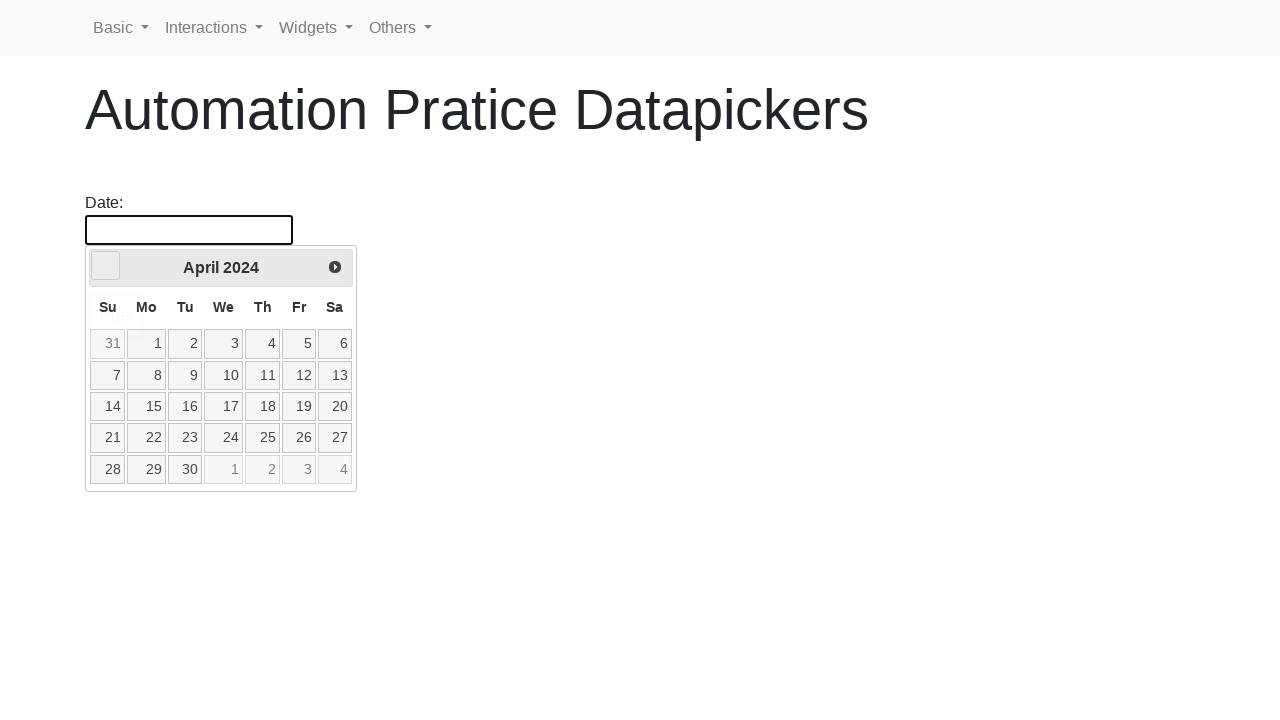

Clicked previous month arrow (currently at April 2024) at (106, 266) on .ui-datepicker-prev
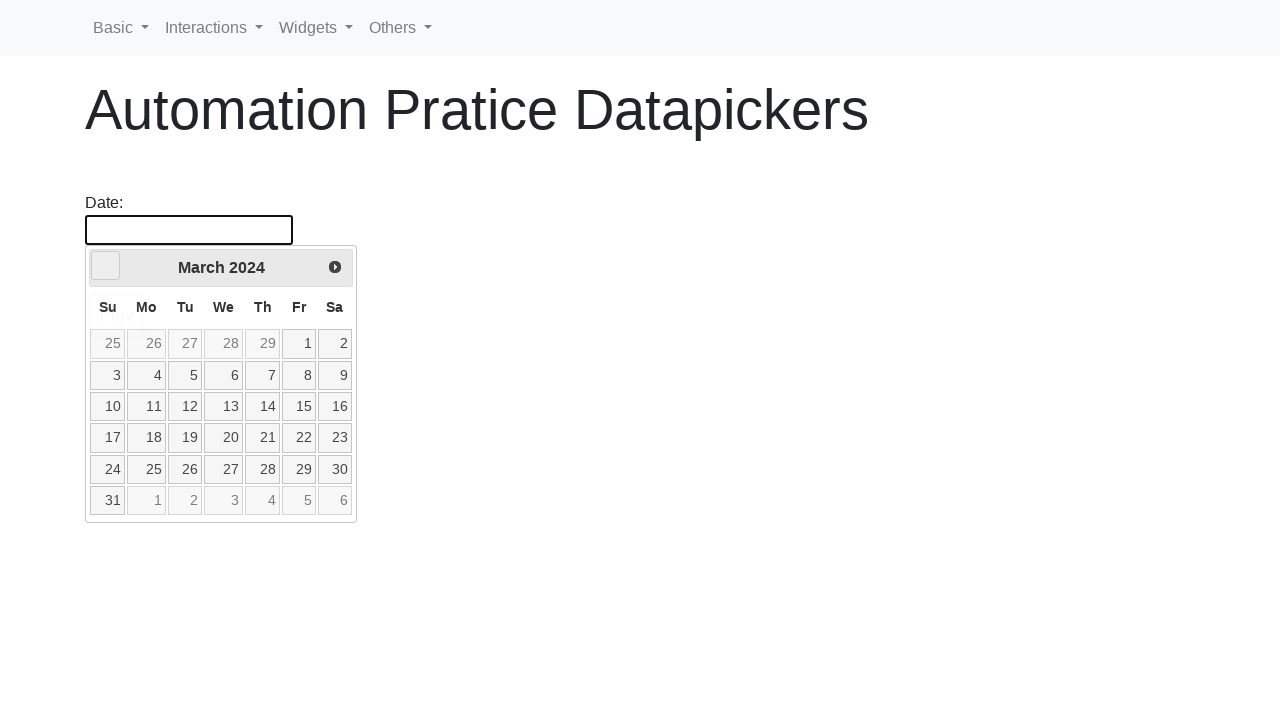

Clicked previous month arrow (currently at March 2024) at (106, 266) on .ui-datepicker-prev
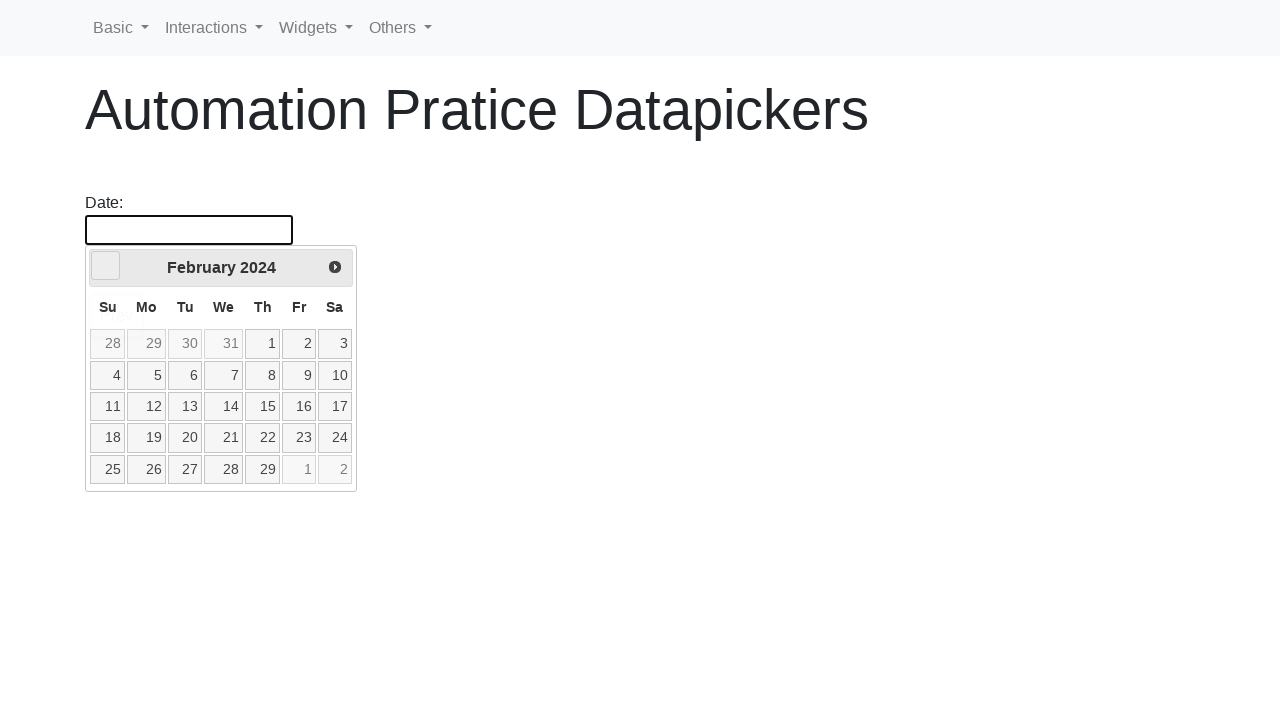

Clicked previous month arrow (currently at February 2024) at (106, 266) on .ui-datepicker-prev
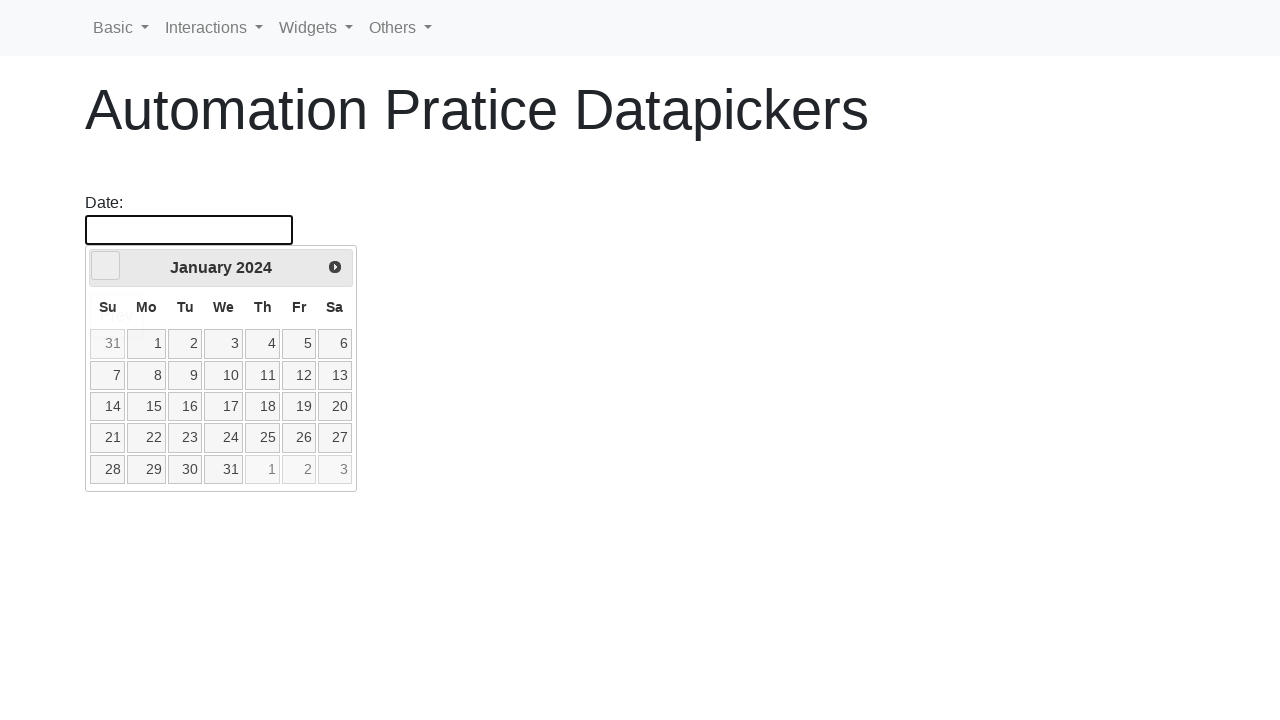

Clicked previous month arrow (currently at January 2024) at (106, 266) on .ui-datepicker-prev
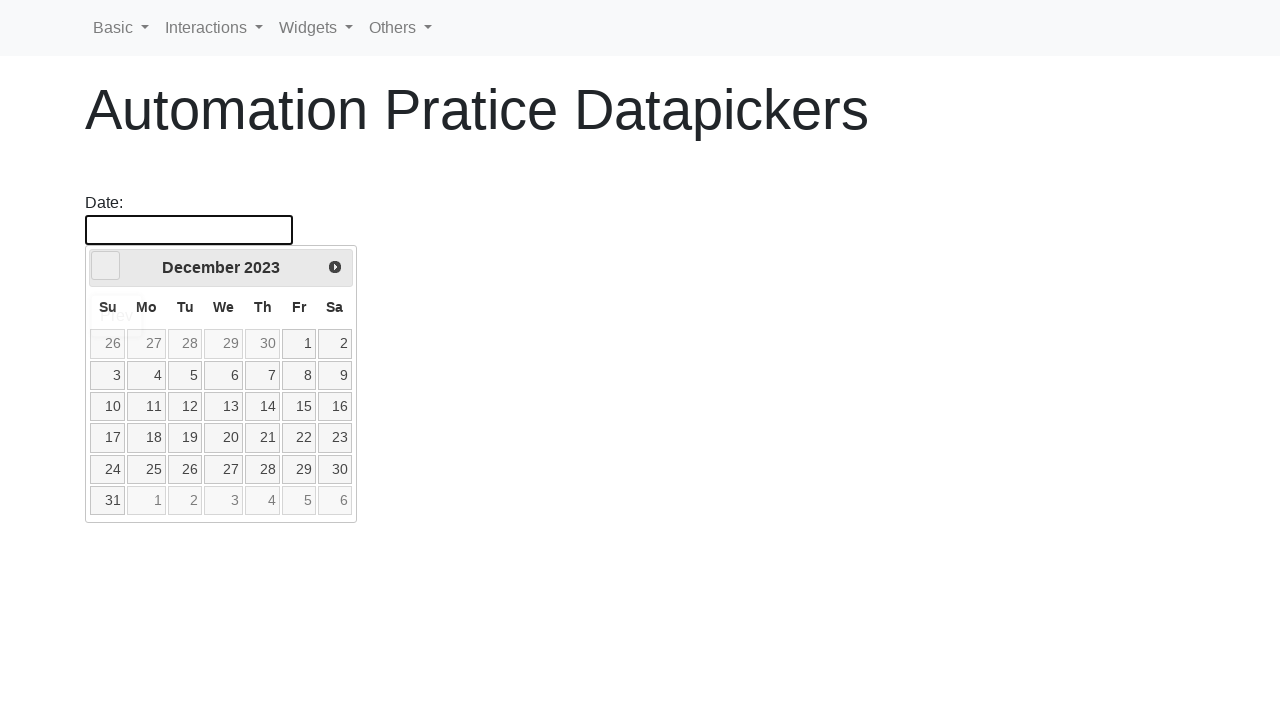

Clicked previous month arrow (currently at December 2023) at (106, 266) on .ui-datepicker-prev
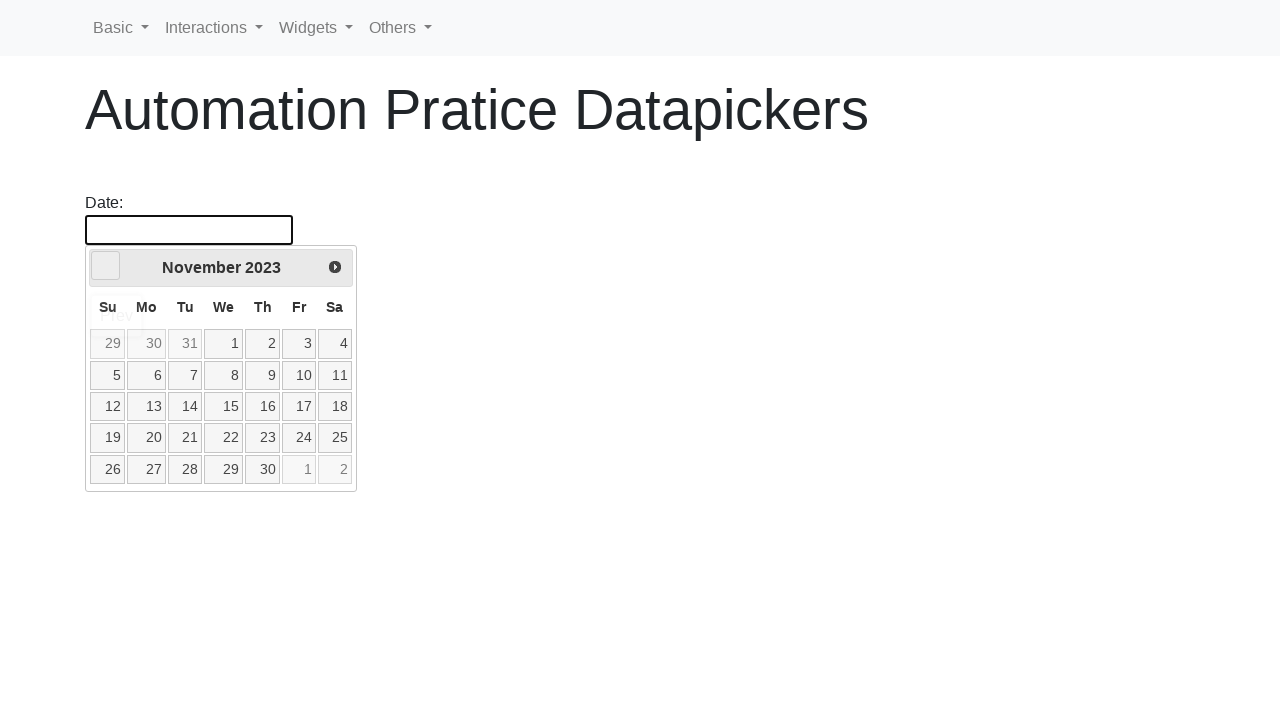

Clicked previous month arrow (currently at November 2023) at (106, 266) on .ui-datepicker-prev
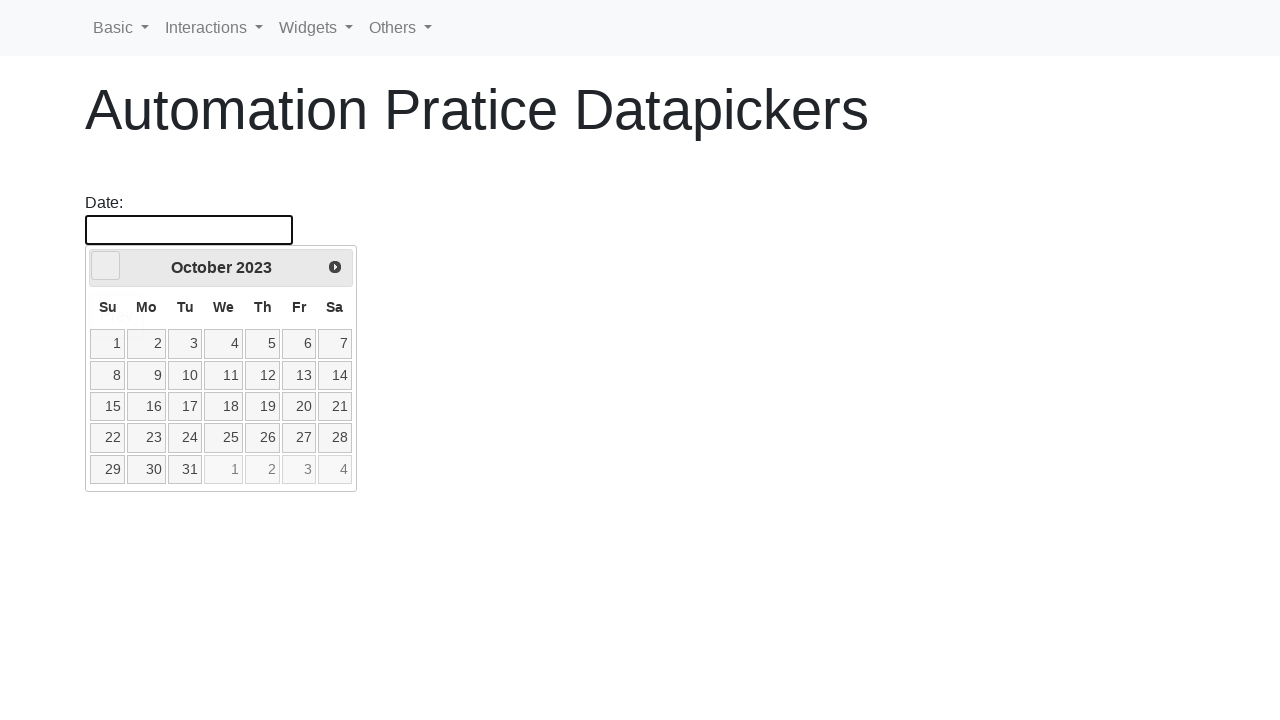

Clicked previous month arrow (currently at October 2023) at (106, 266) on .ui-datepicker-prev
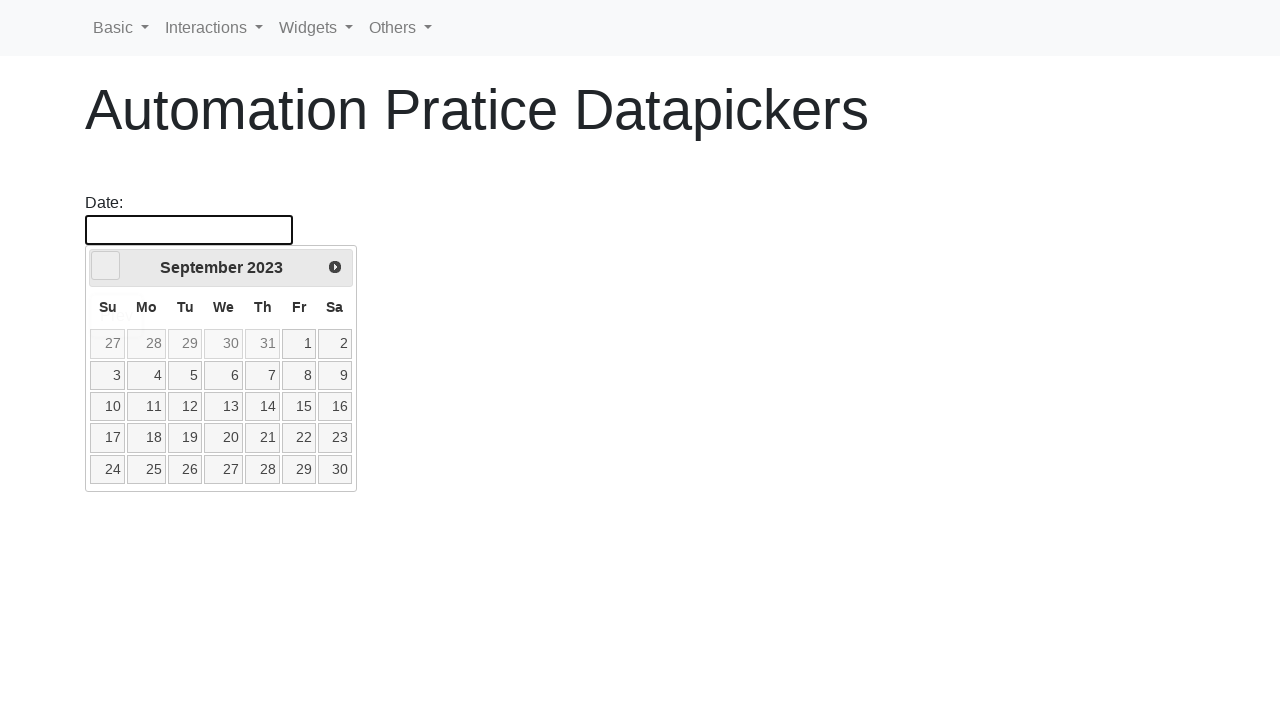

Clicked previous month arrow (currently at September 2023) at (106, 266) on .ui-datepicker-prev
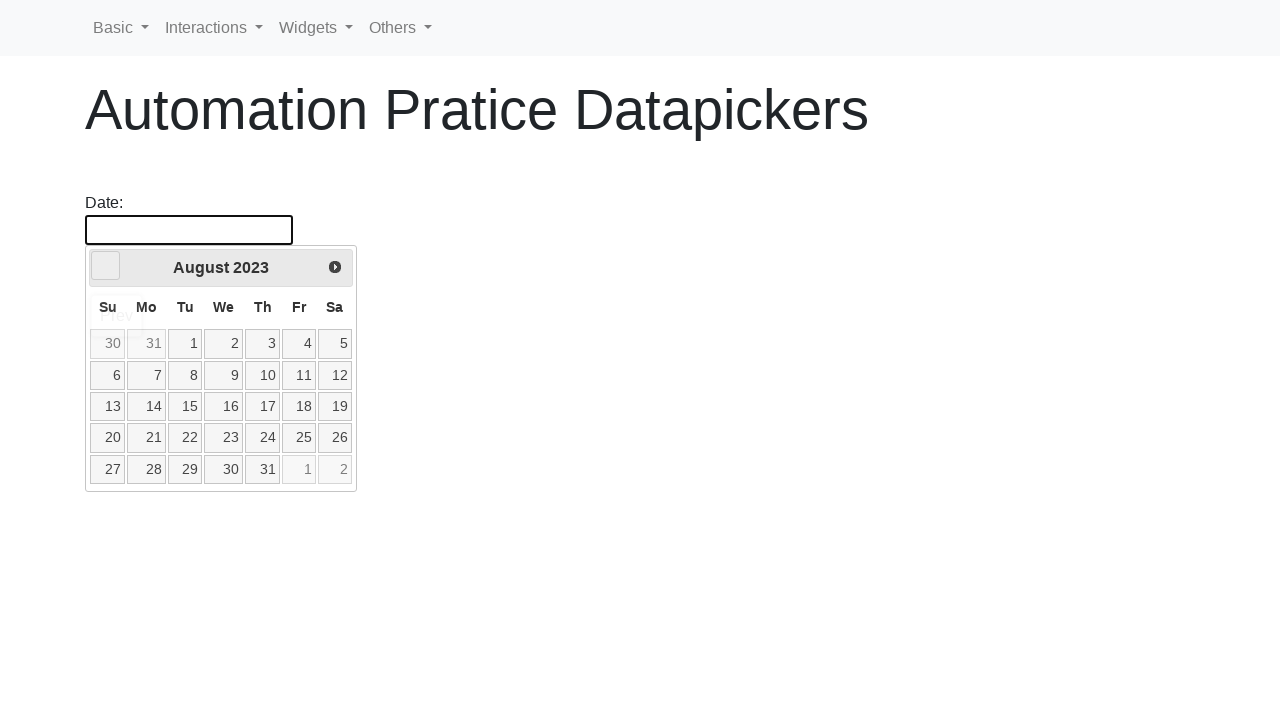

Clicked previous month arrow (currently at August 2023) at (106, 266) on .ui-datepicker-prev
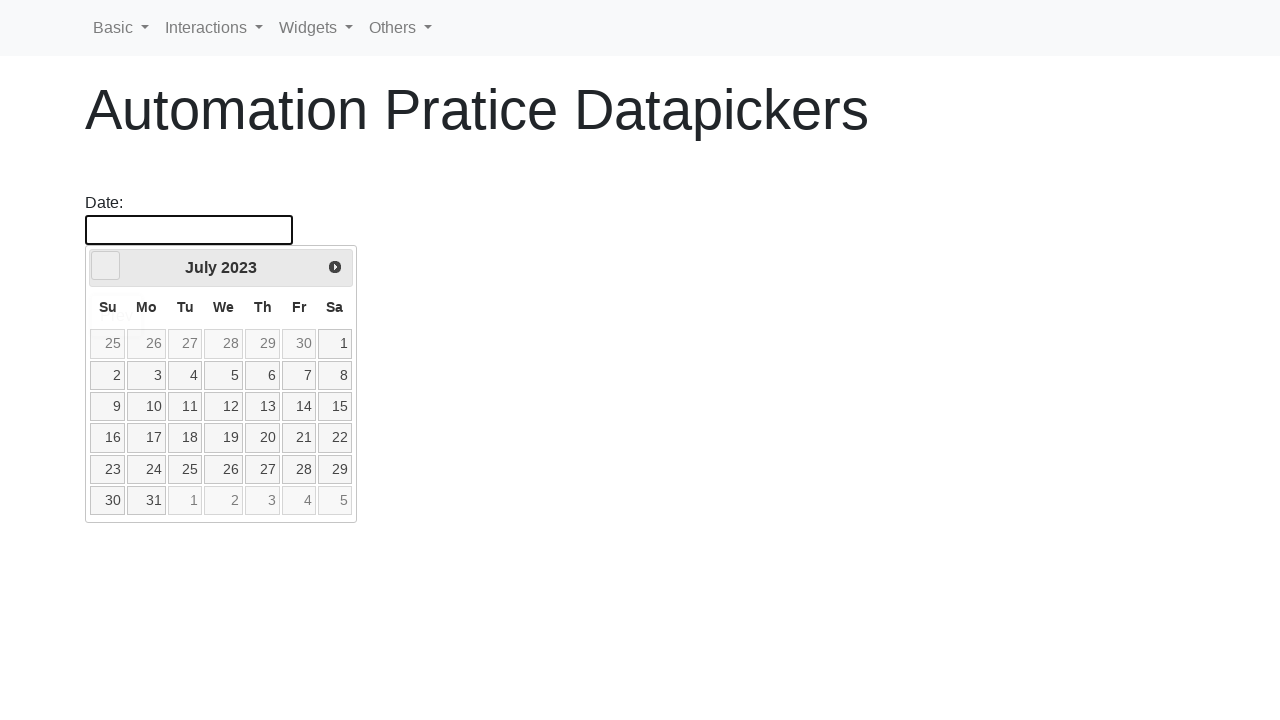

Clicked previous month arrow (currently at July 2023) at (106, 266) on .ui-datepicker-prev
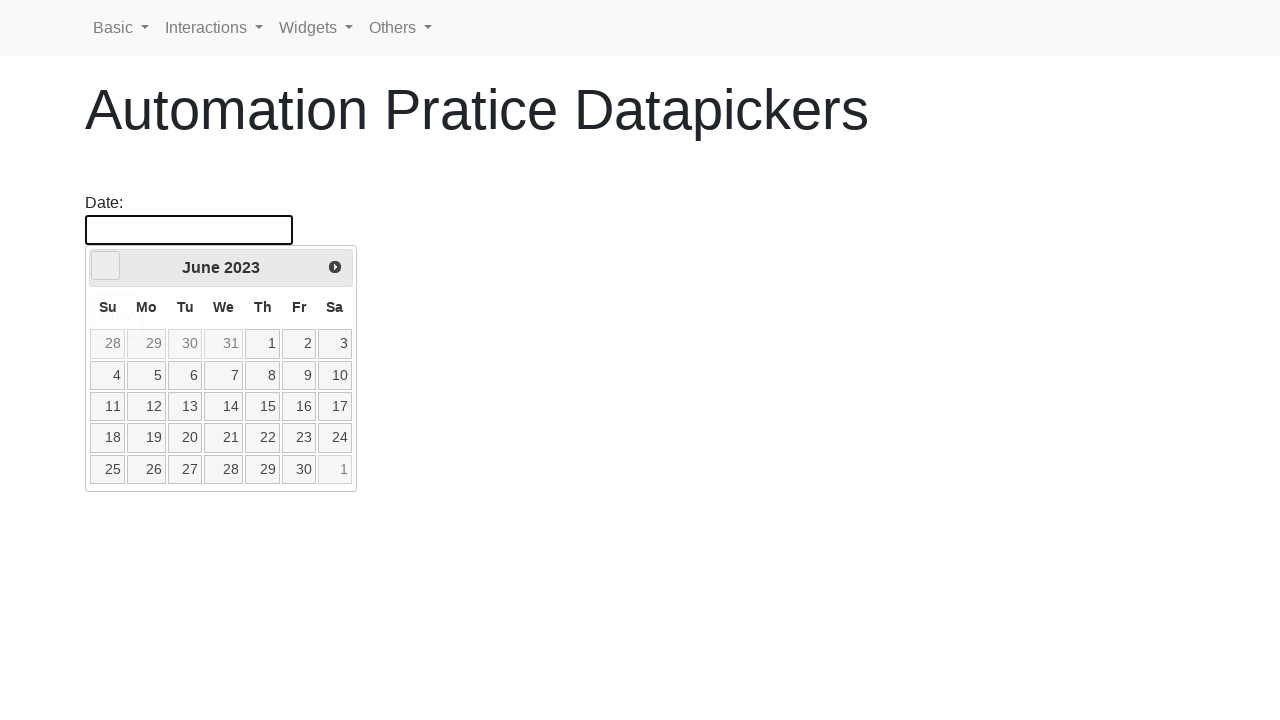

Clicked previous month arrow (currently at June 2023) at (106, 266) on .ui-datepicker-prev
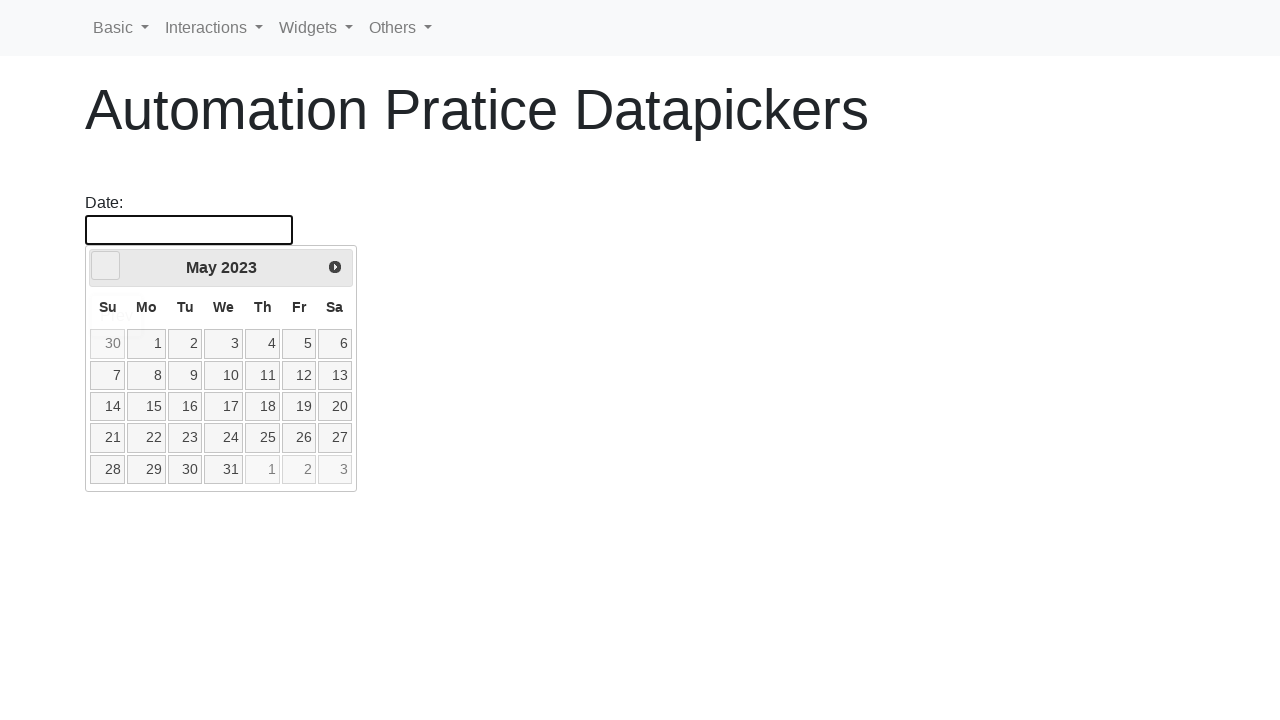

Clicked previous month arrow (currently at May 2023) at (106, 266) on .ui-datepicker-prev
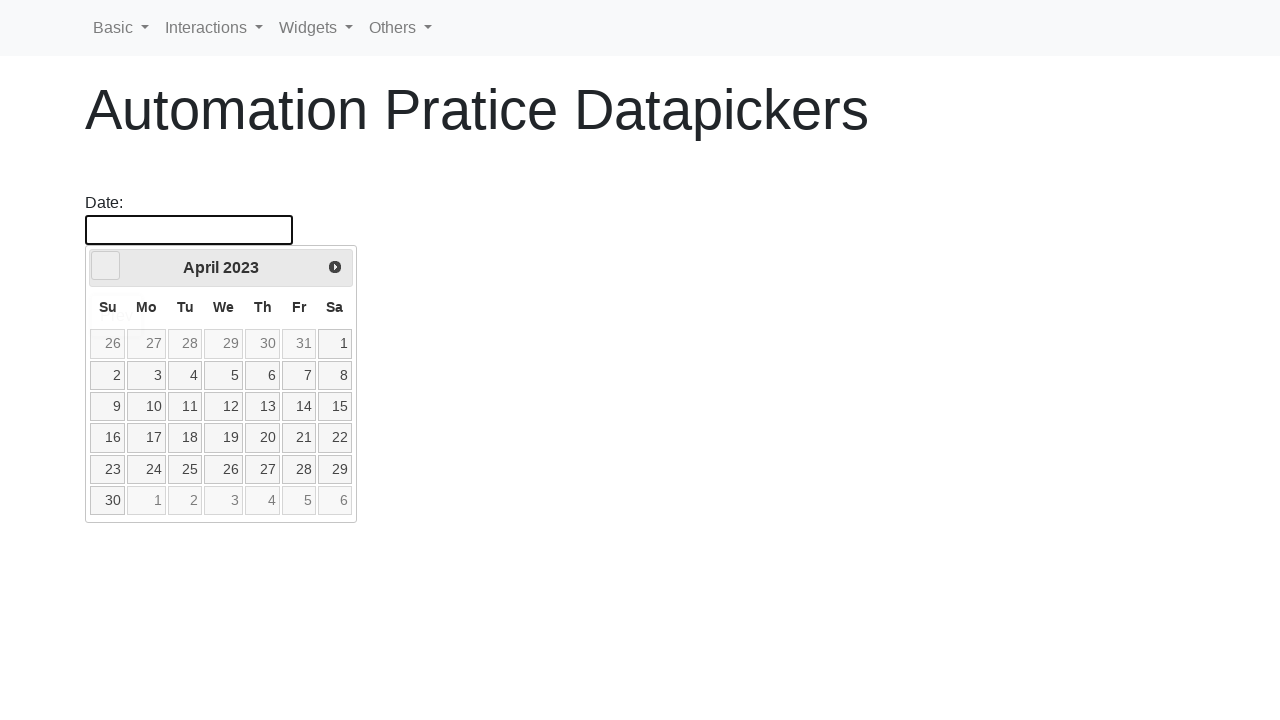

Clicked previous month arrow (currently at April 2023) at (106, 266) on .ui-datepicker-prev
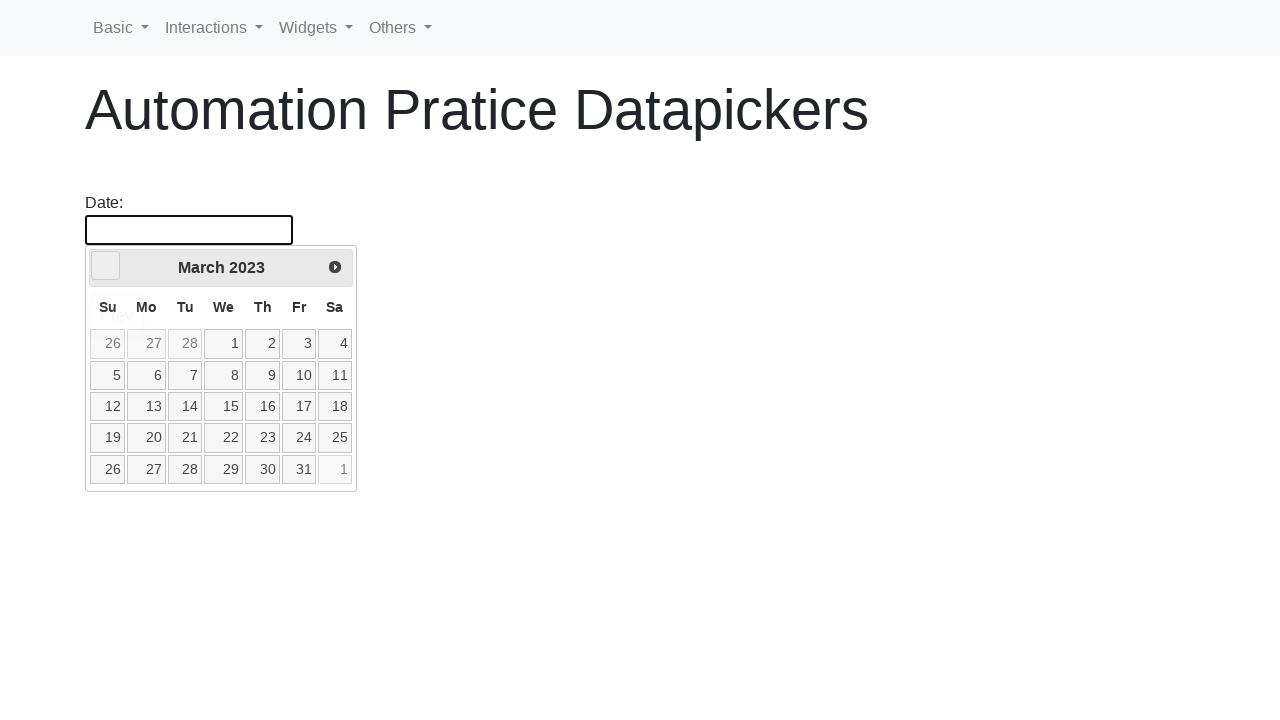

Clicked previous month arrow (currently at March 2023) at (106, 266) on .ui-datepicker-prev
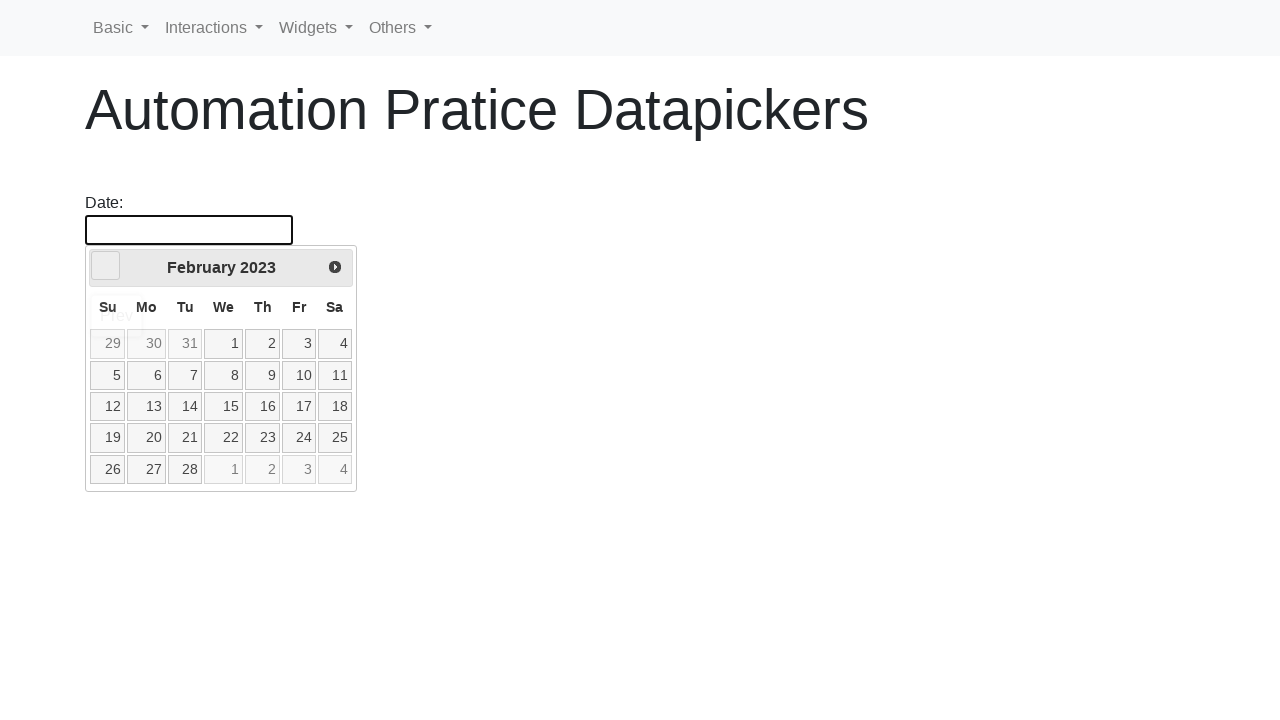

Clicked previous month arrow (currently at February 2023) at (106, 266) on .ui-datepicker-prev
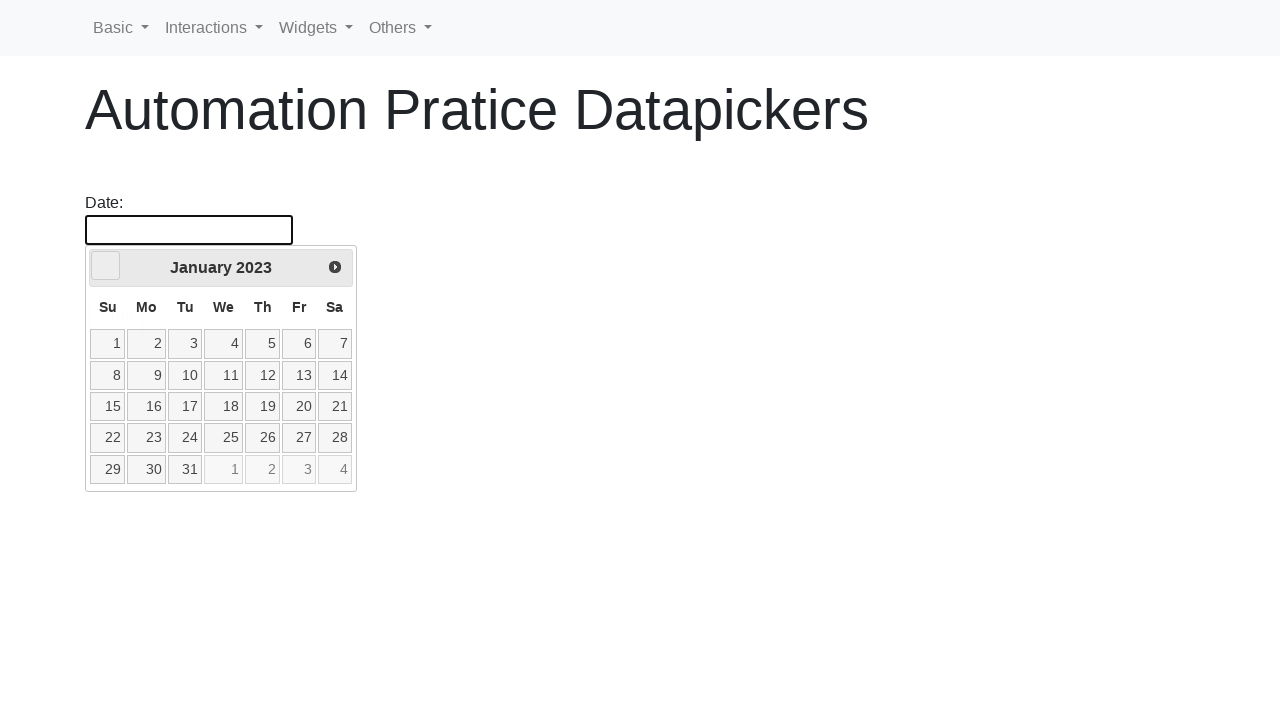

Clicked previous month arrow (currently at January 2023) at (106, 266) on .ui-datepicker-prev
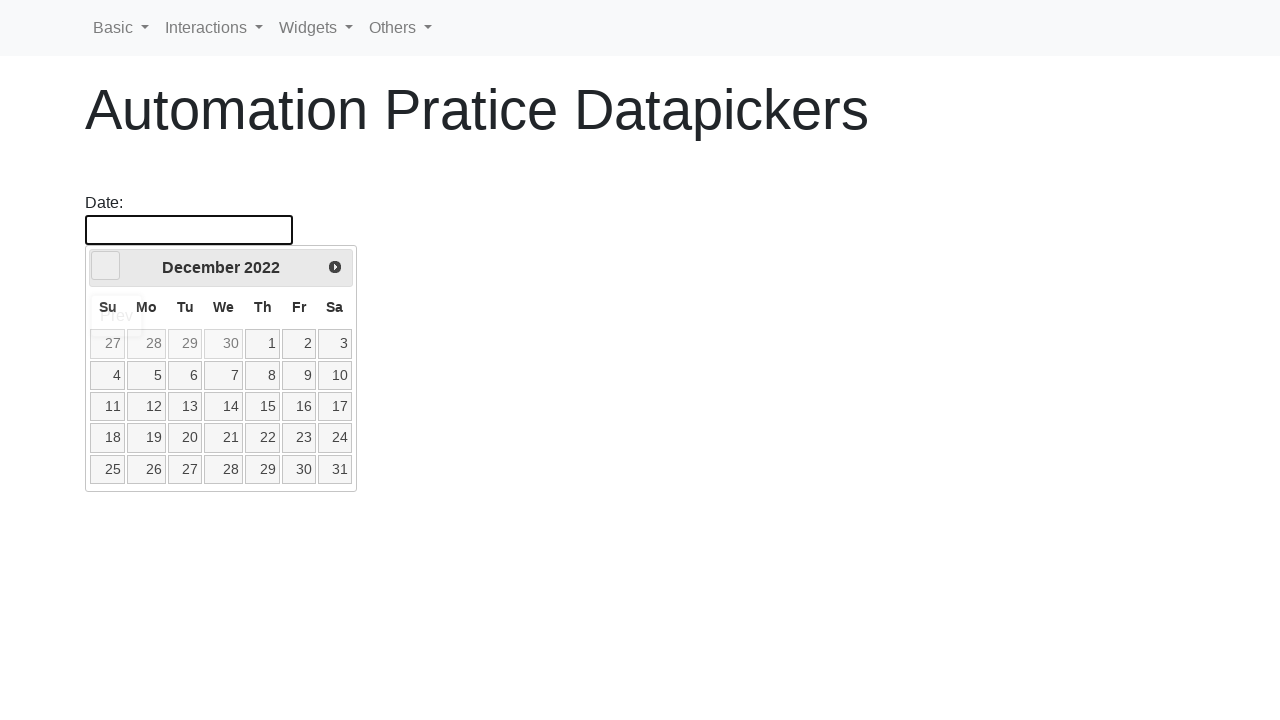

Clicked previous month arrow (currently at December 2022) at (106, 266) on .ui-datepicker-prev
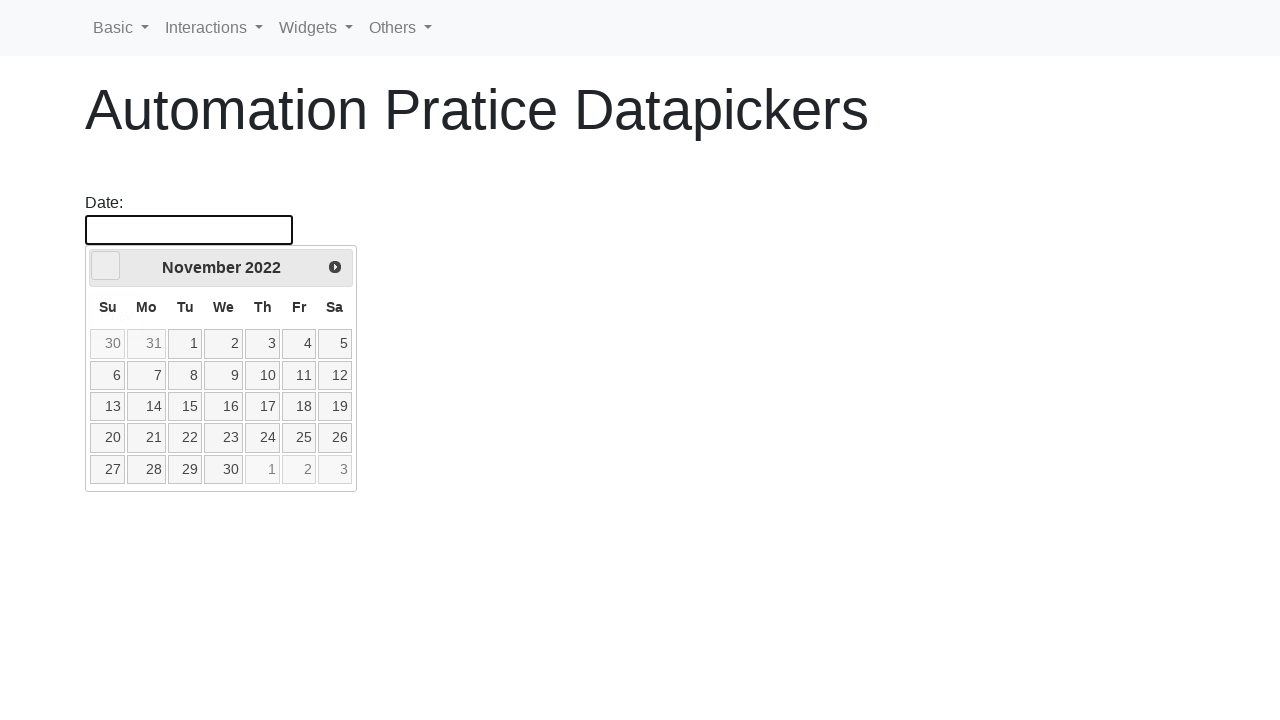

Clicked previous month arrow (currently at November 2022) at (106, 266) on .ui-datepicker-prev
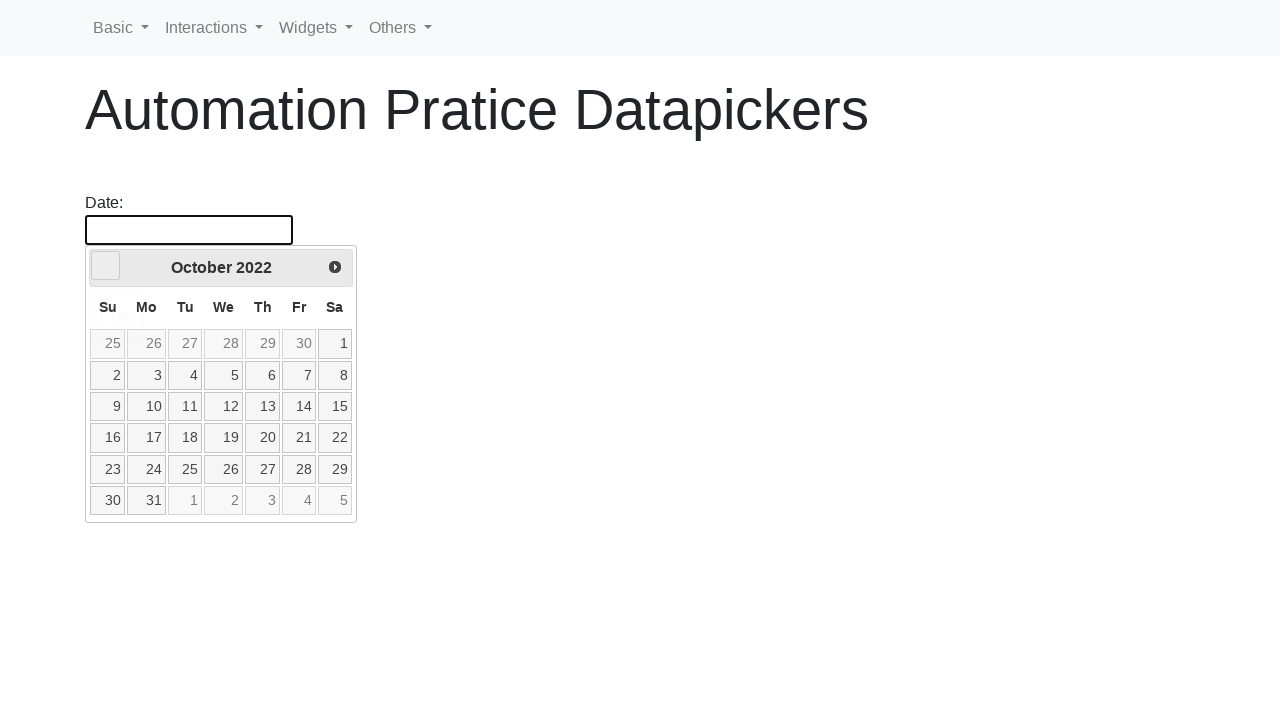

Clicked previous month arrow (currently at October 2022) at (106, 266) on .ui-datepicker-prev
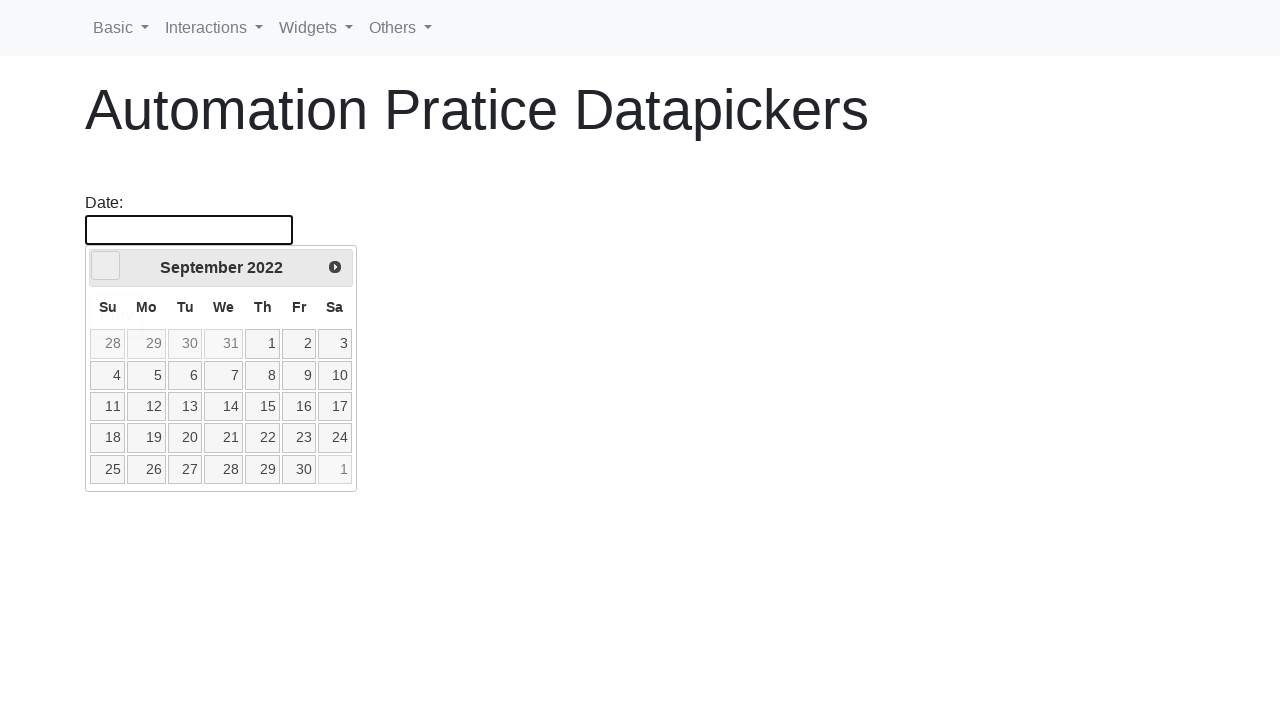

Clicked previous month arrow (currently at September 2022) at (106, 266) on .ui-datepicker-prev
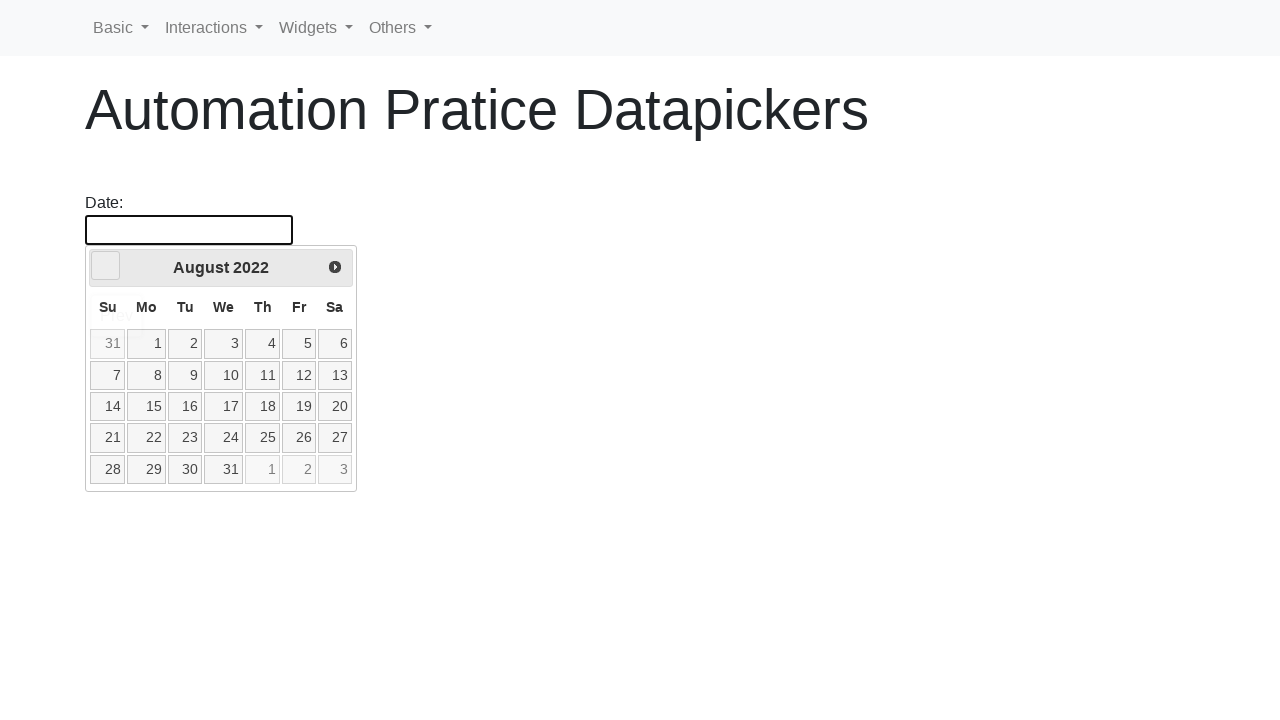

Clicked previous month arrow (currently at August 2022) at (106, 266) on .ui-datepicker-prev
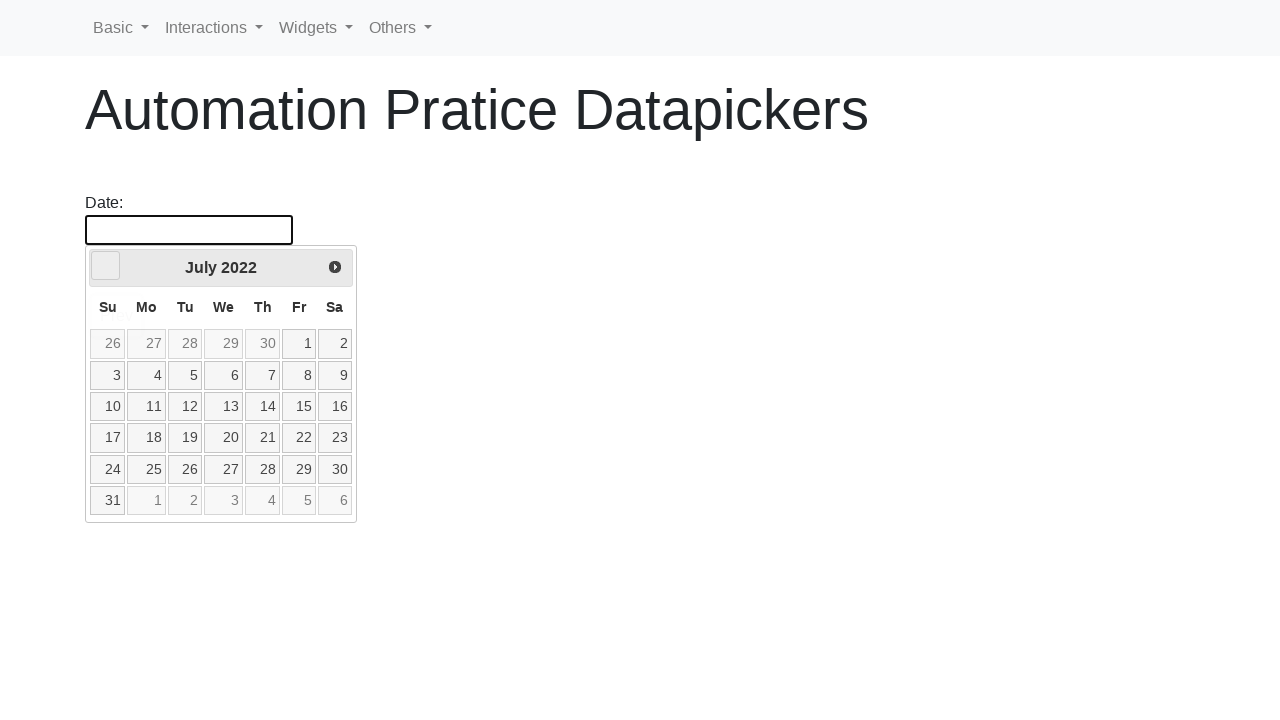

Clicked previous month arrow (currently at July 2022) at (106, 266) on .ui-datepicker-prev
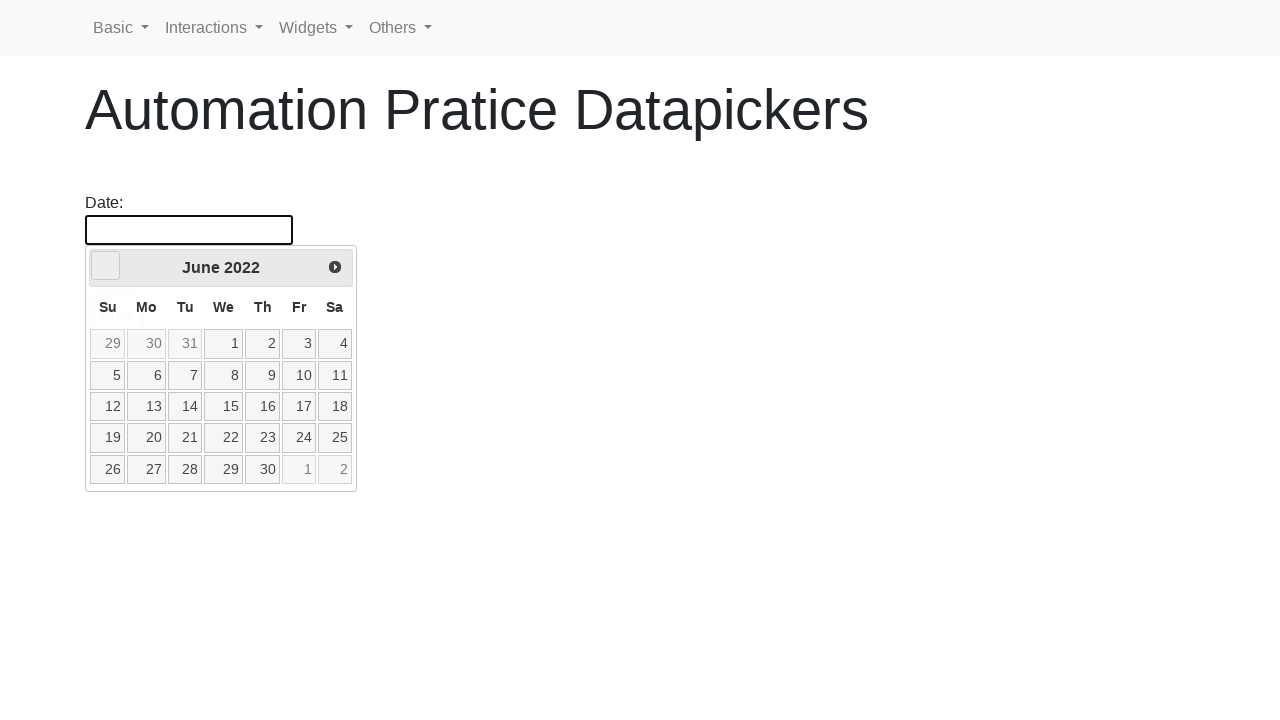

Clicked previous month arrow (currently at June 2022) at (106, 266) on .ui-datepicker-prev
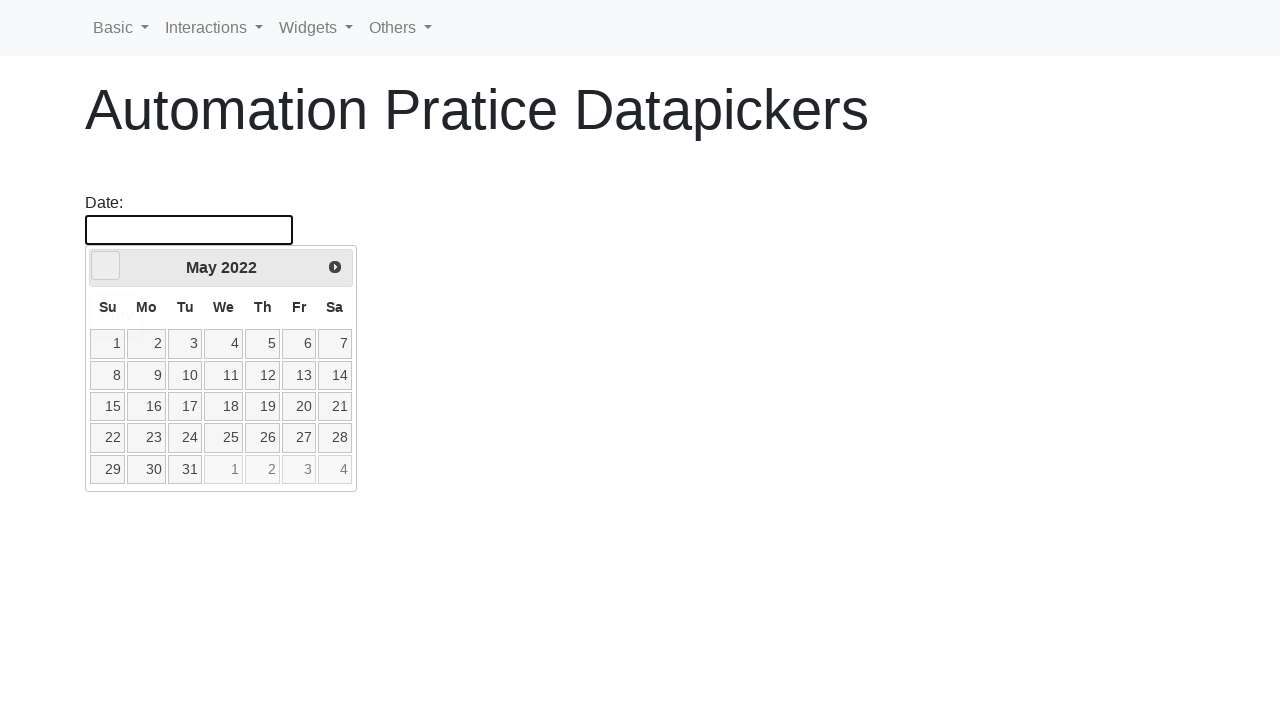

Clicked previous month arrow (currently at May 2022) at (106, 266) on .ui-datepicker-prev
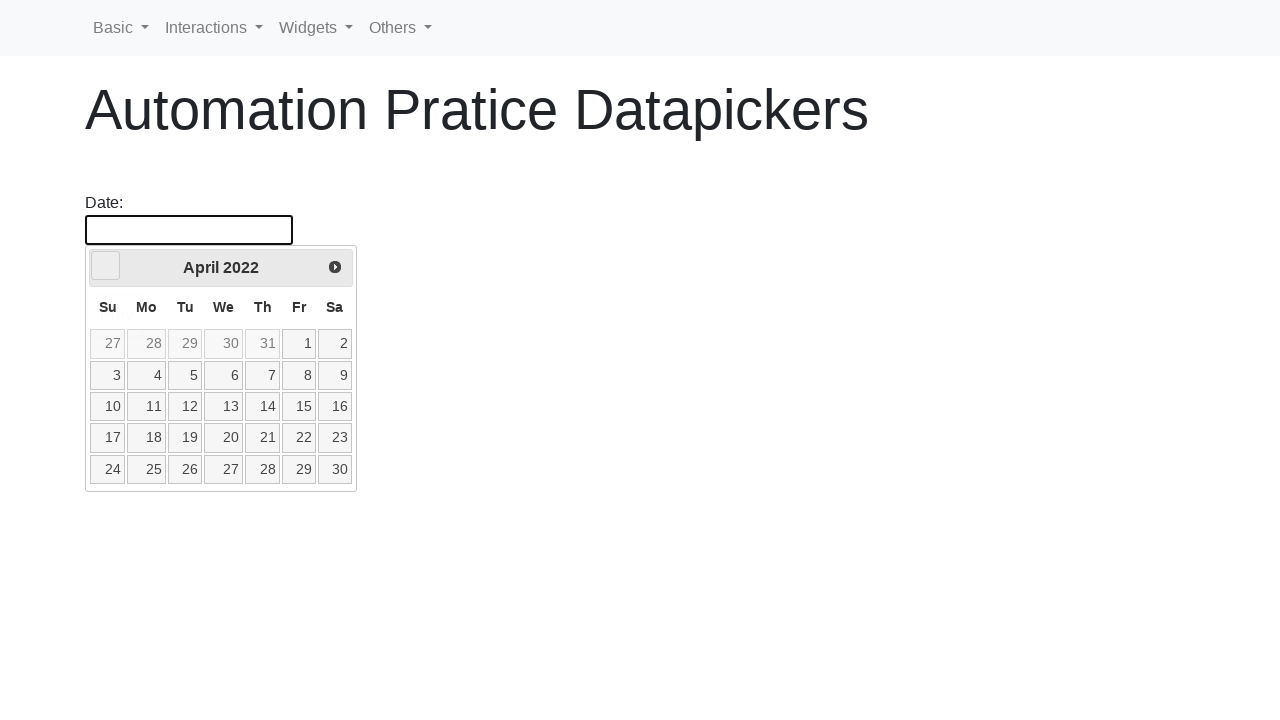

Clicked previous month arrow (currently at April 2022) at (106, 266) on .ui-datepicker-prev
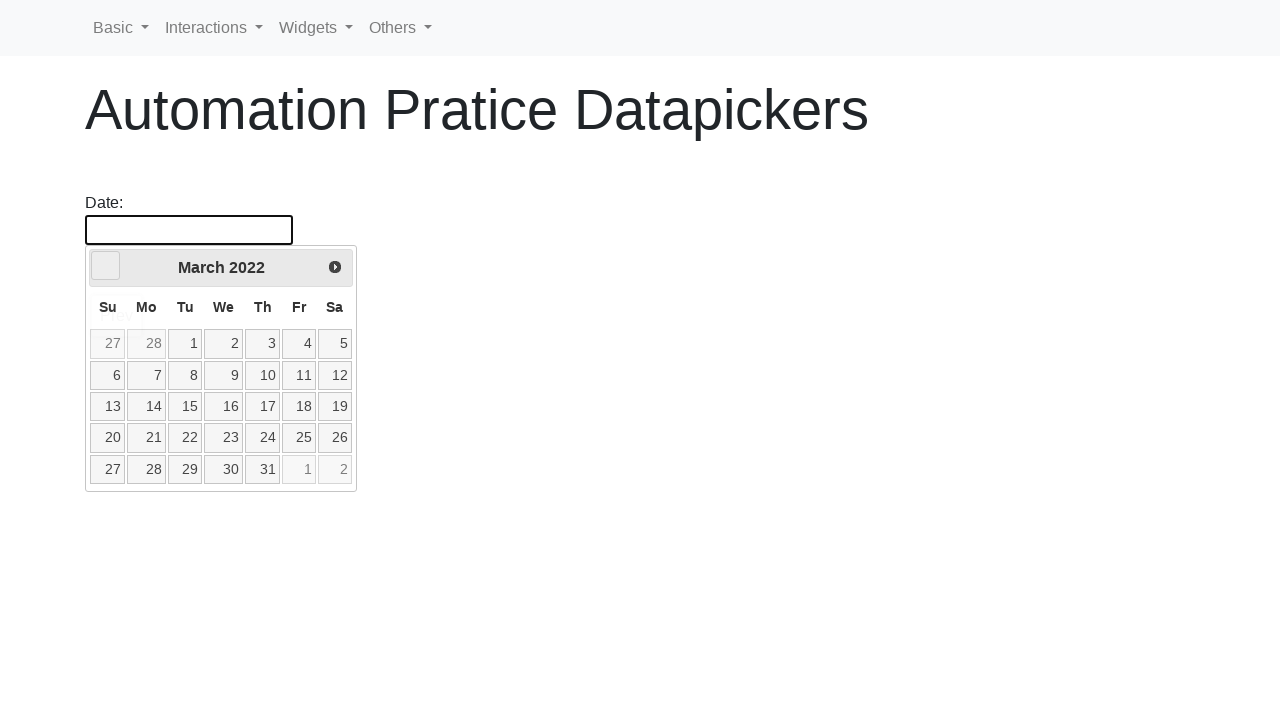

Clicked previous month arrow (currently at March 2022) at (106, 266) on .ui-datepicker-prev
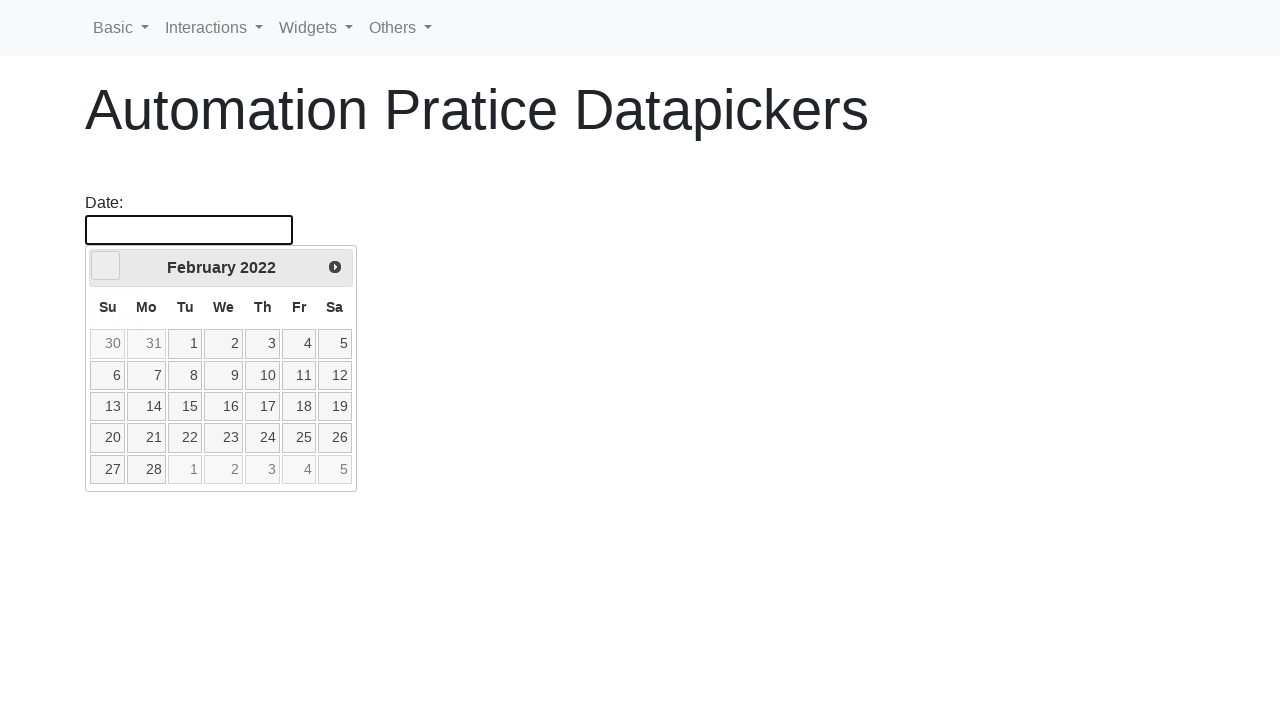

Clicked previous month arrow (currently at February 2022) at (106, 266) on .ui-datepicker-prev
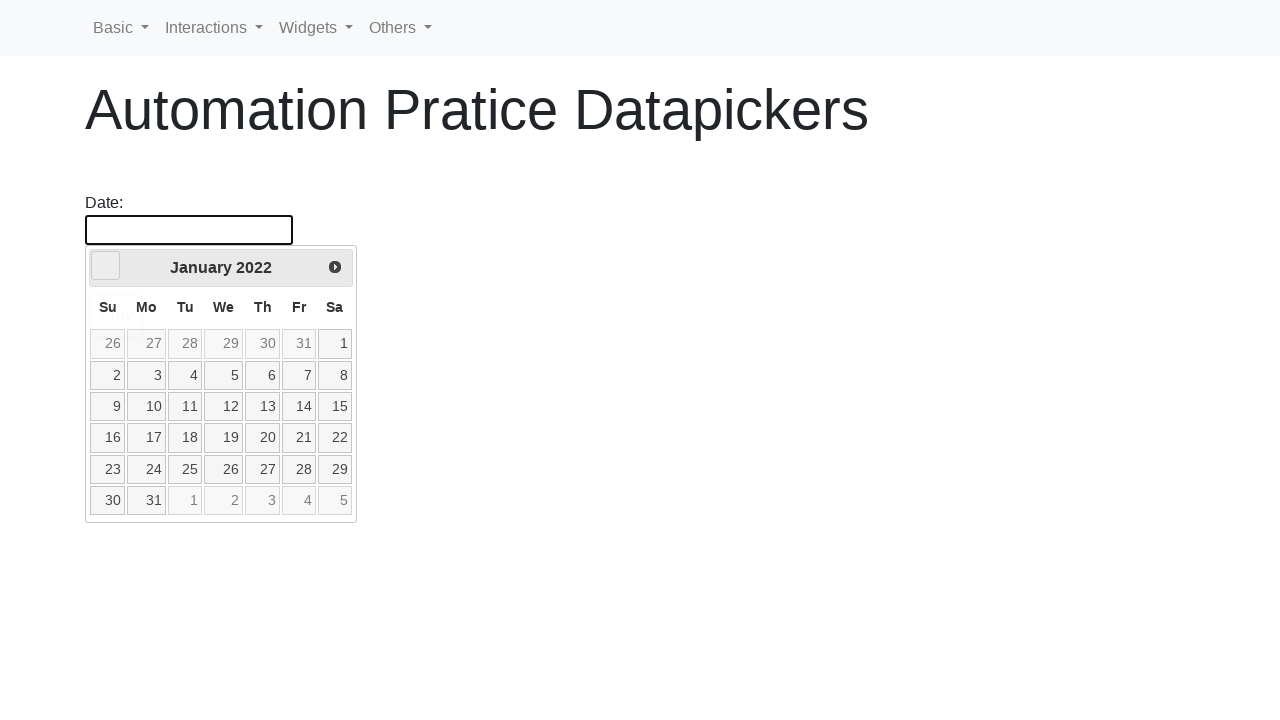

Selected day 30 from October 2018 calendar at (263, 344) on table.ui-datepicker-calendar td a:has-text('30')
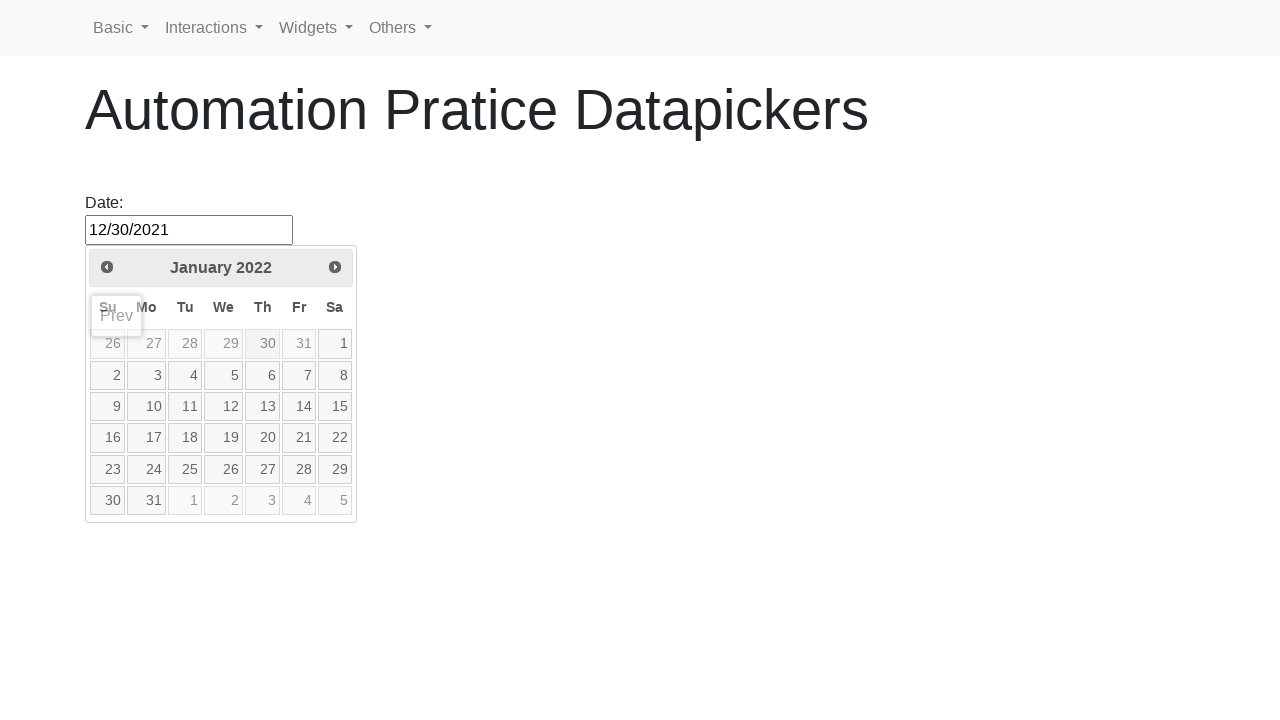

Waited 500ms for date selection to complete
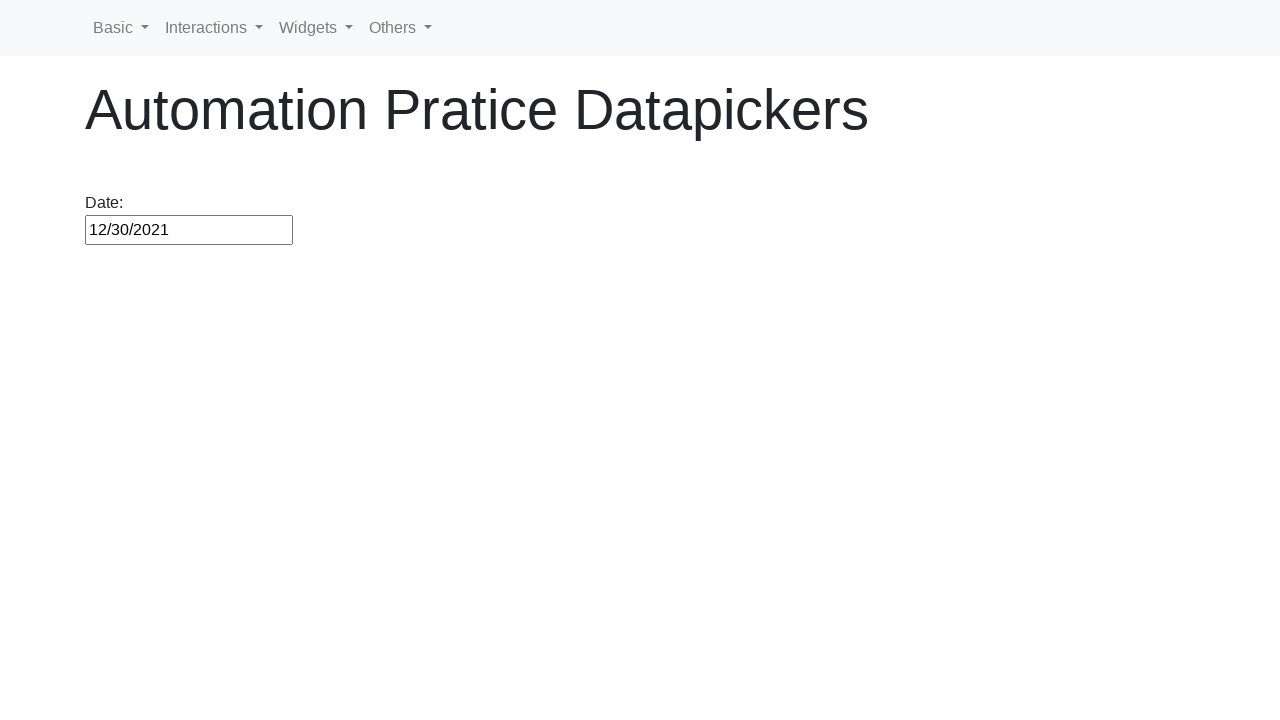

Clicked date picker input to open calendar again at (189, 230) on #datepicker
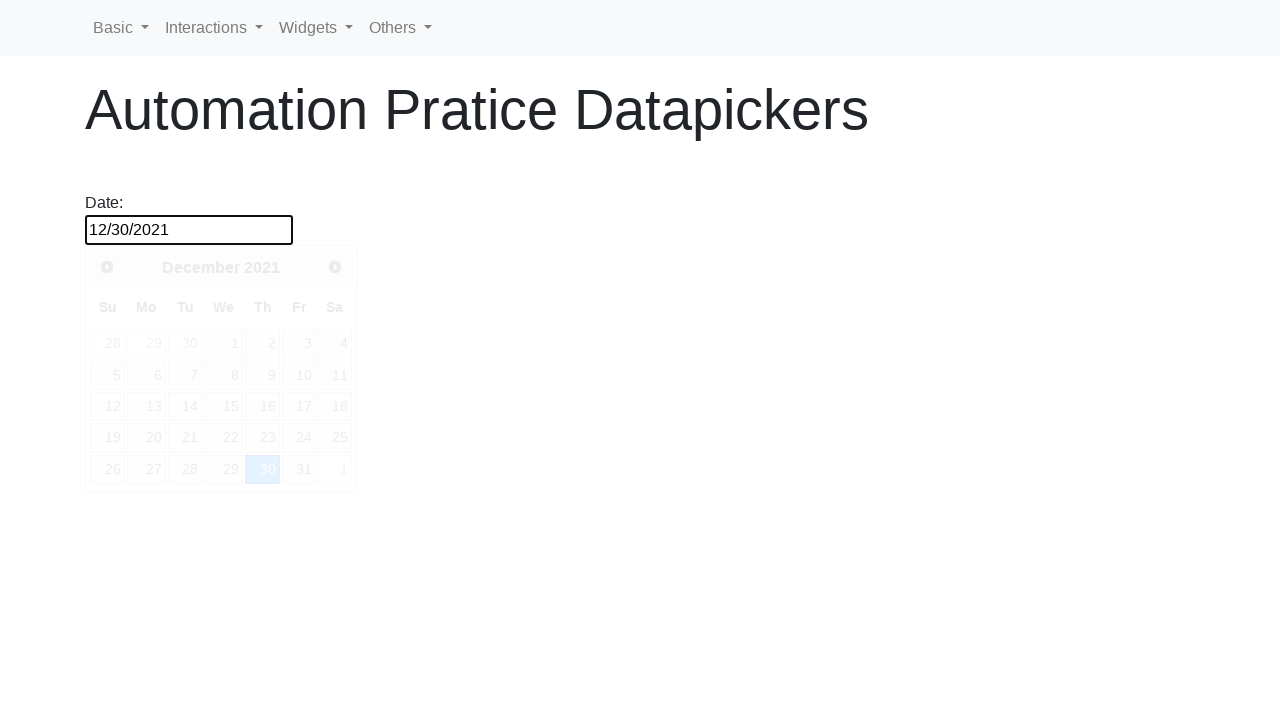

Clicked previous month arrow (currently at December 2021) at (107, 267) on .ui-datepicker-prev
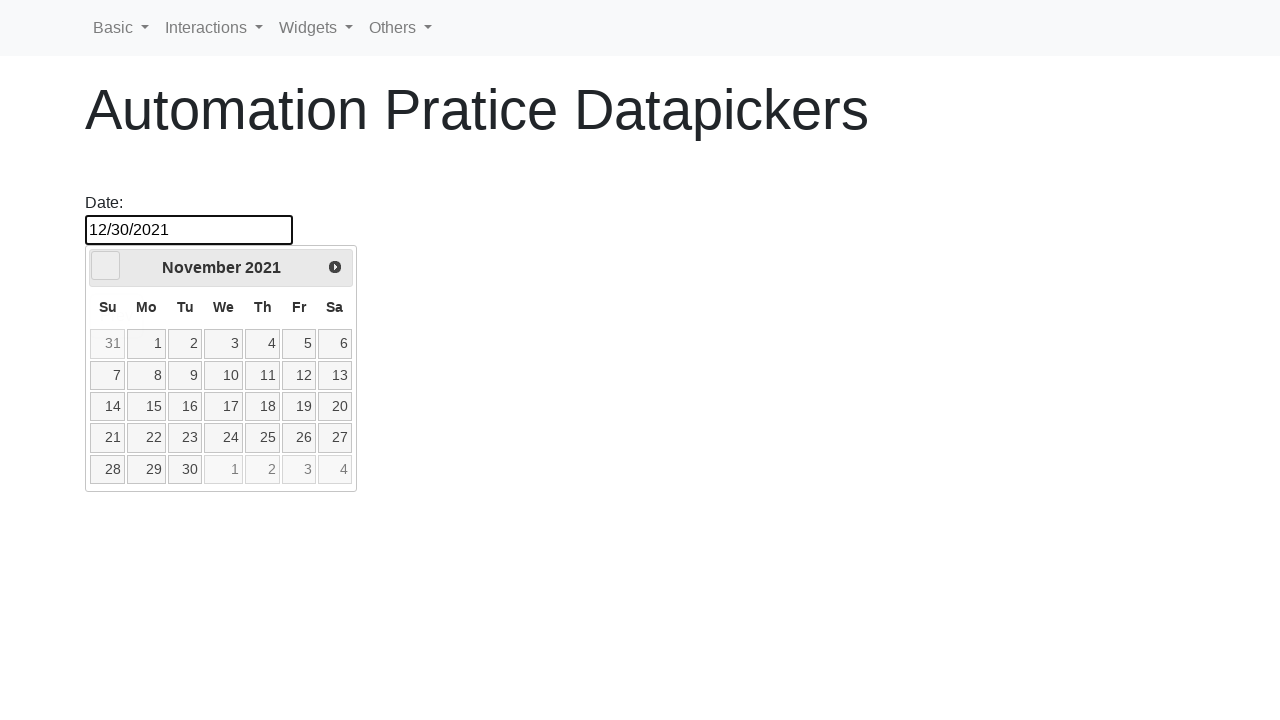

Clicked previous month arrow (currently at November 2021) at (106, 266) on .ui-datepicker-prev
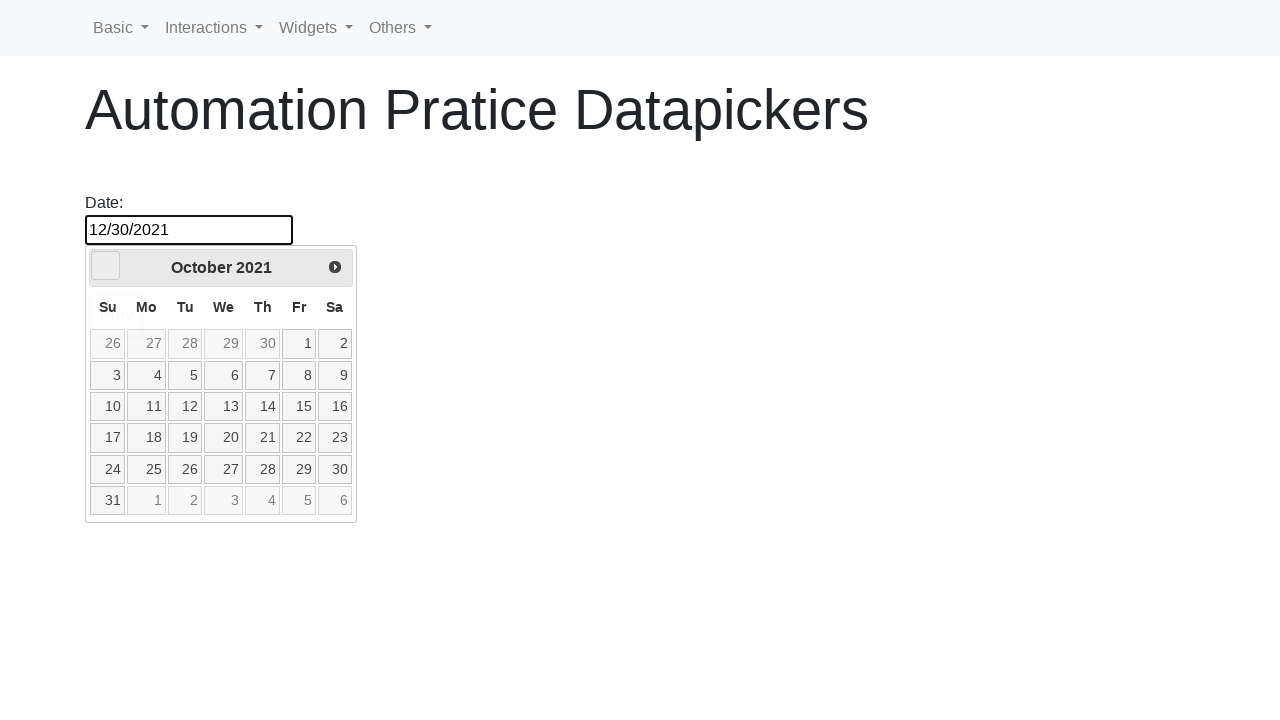

Clicked previous month arrow (currently at October 2021) at (106, 266) on .ui-datepicker-prev
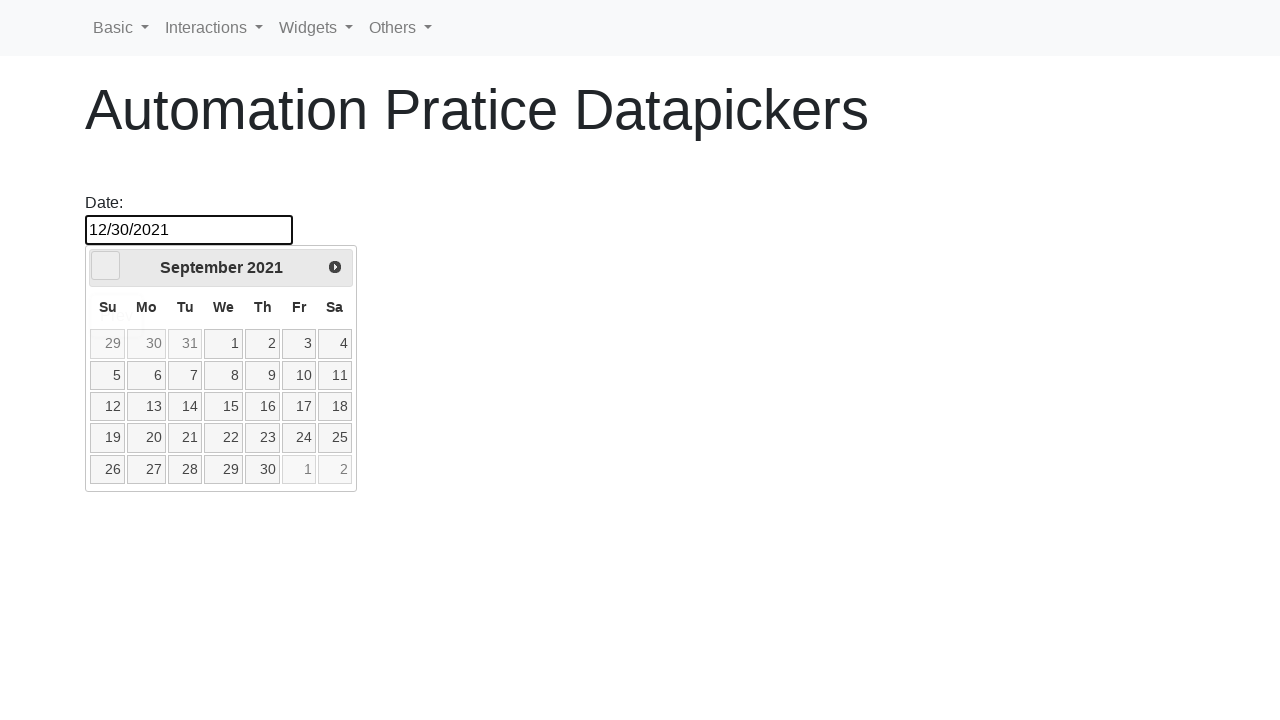

Clicked previous month arrow (currently at September 2021) at (106, 266) on .ui-datepicker-prev
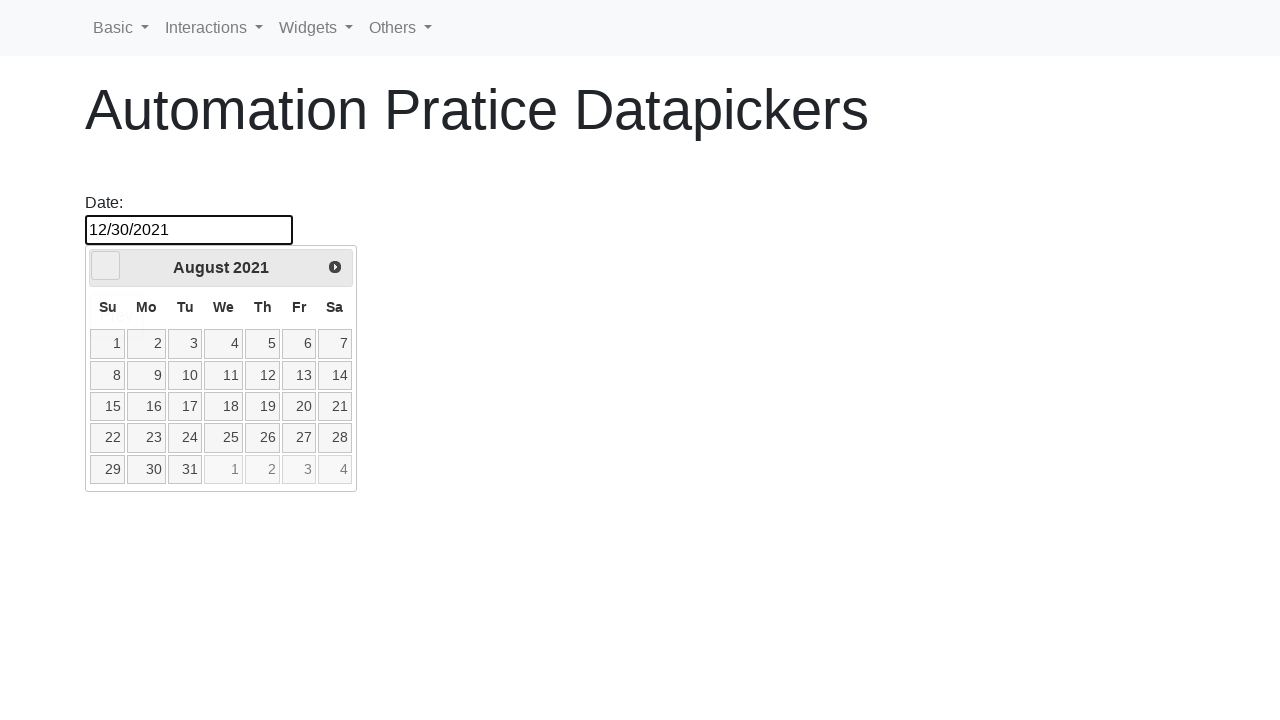

Clicked previous month arrow (currently at August 2021) at (106, 266) on .ui-datepicker-prev
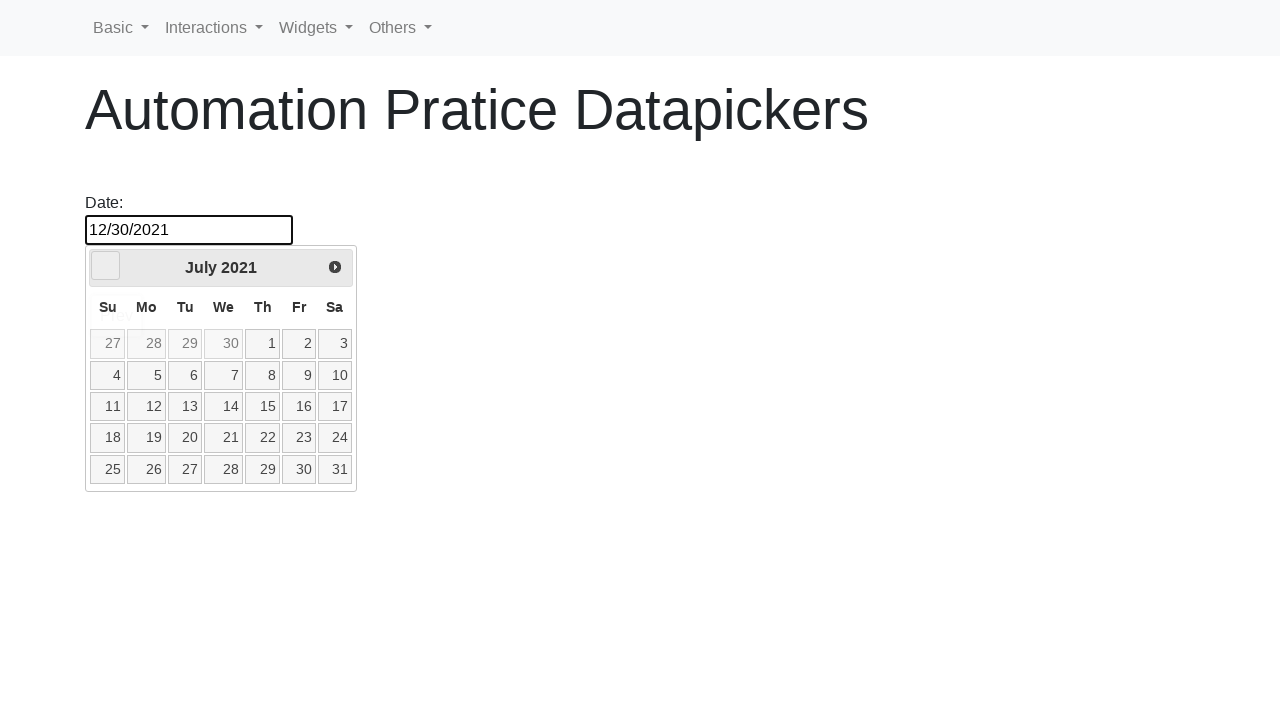

Clicked previous month arrow (currently at July 2021) at (106, 266) on .ui-datepicker-prev
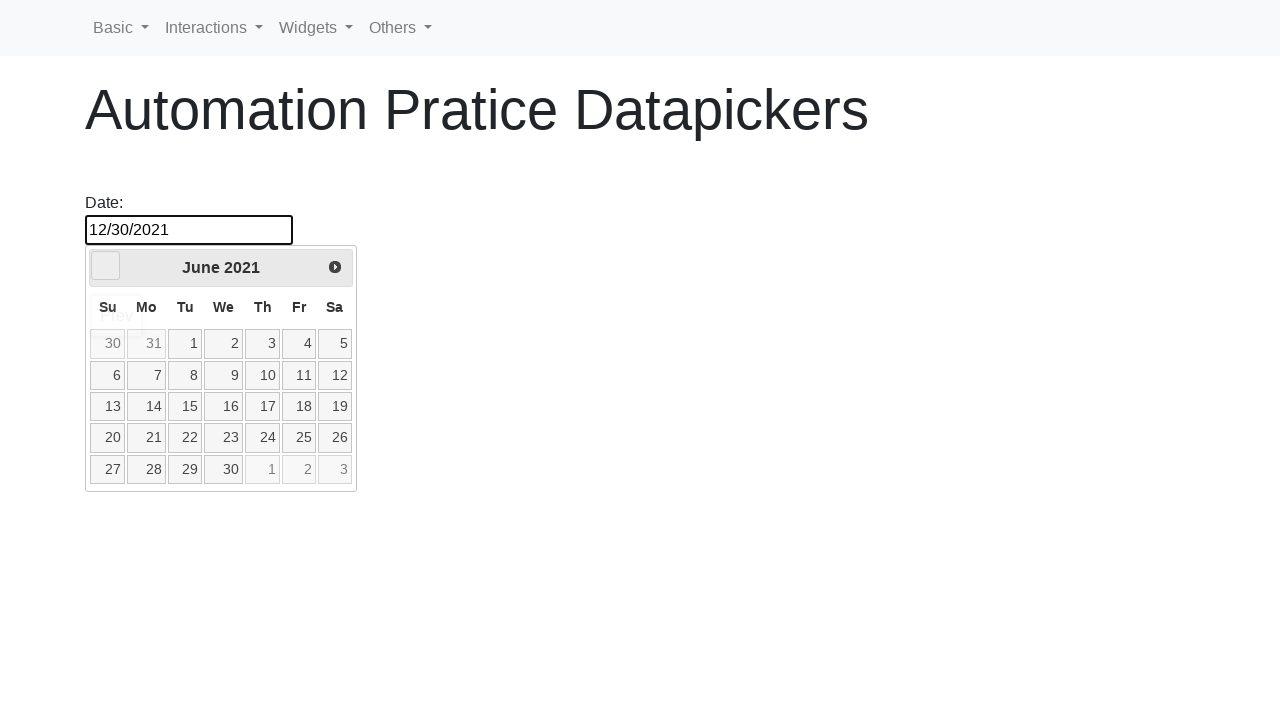

Clicked previous month arrow (currently at June 2021) at (106, 266) on .ui-datepicker-prev
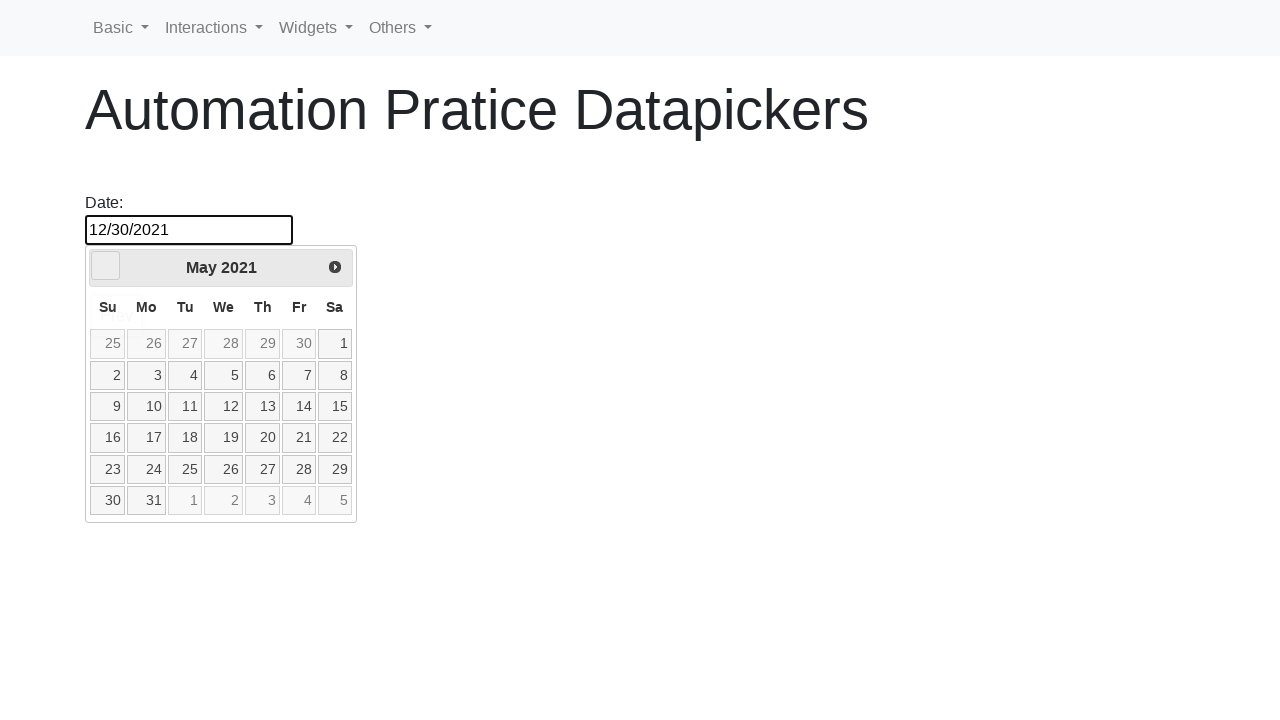

Clicked previous month arrow (currently at May 2021) at (106, 266) on .ui-datepicker-prev
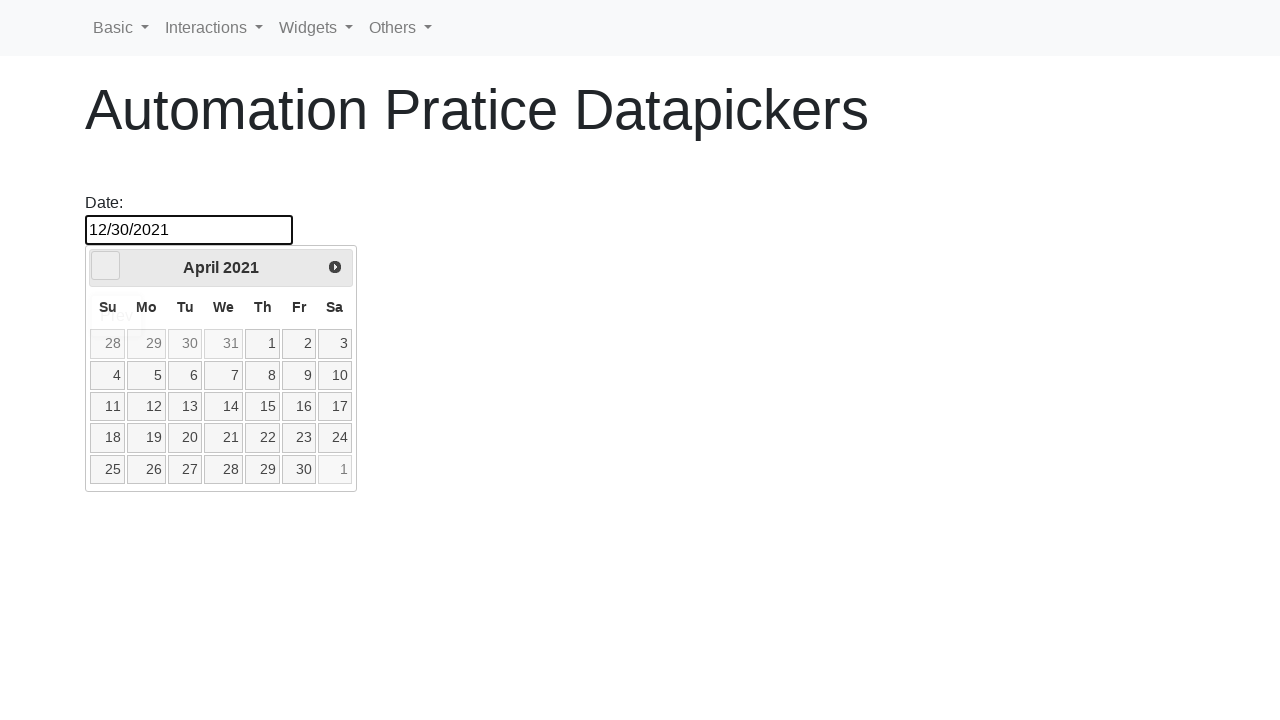

Clicked previous month arrow (currently at April 2021) at (106, 266) on .ui-datepicker-prev
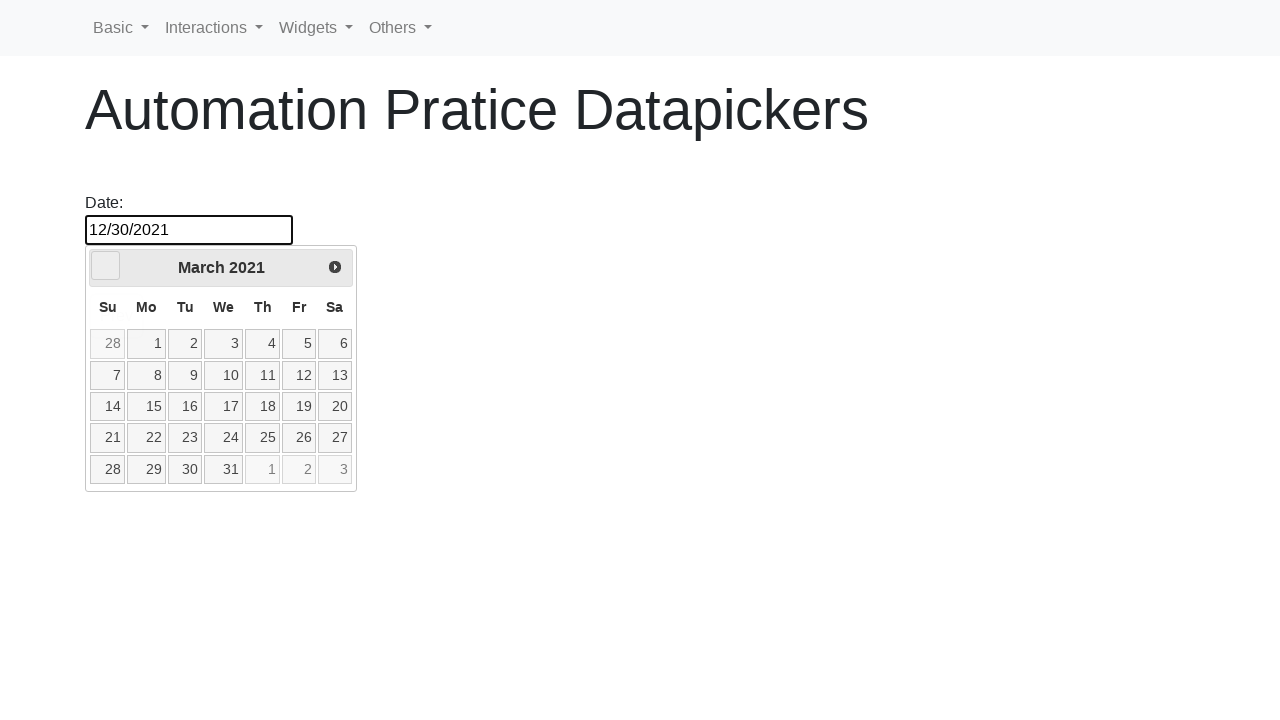

Clicked previous month arrow (currently at March 2021) at (106, 266) on .ui-datepicker-prev
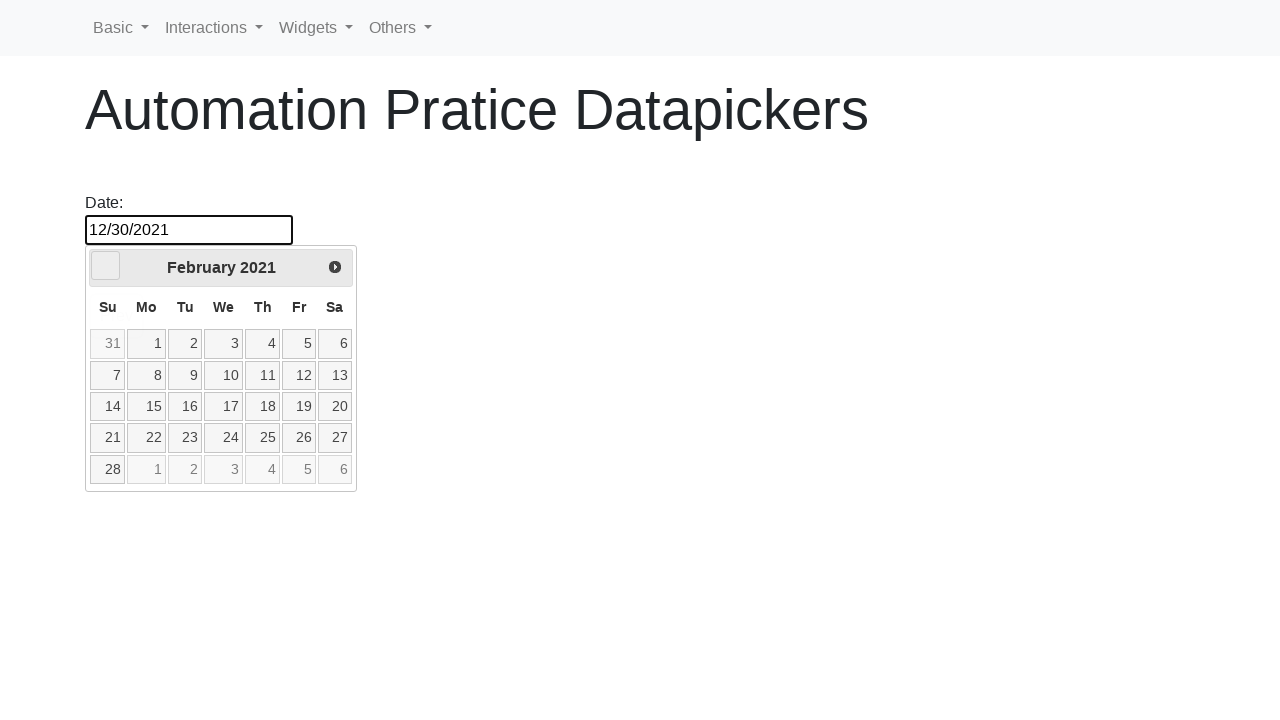

Clicked previous month arrow (currently at February 2021) at (106, 266) on .ui-datepicker-prev
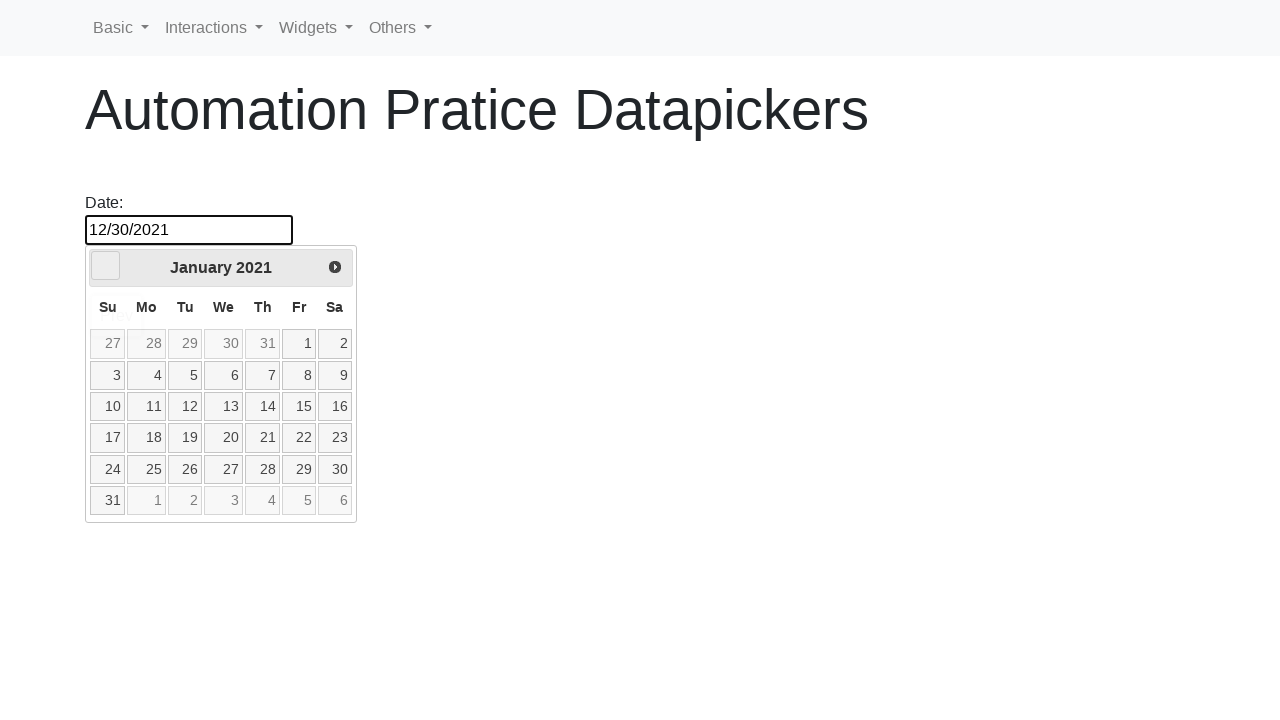

Clicked previous month arrow (currently at January 2021) at (106, 266) on .ui-datepicker-prev
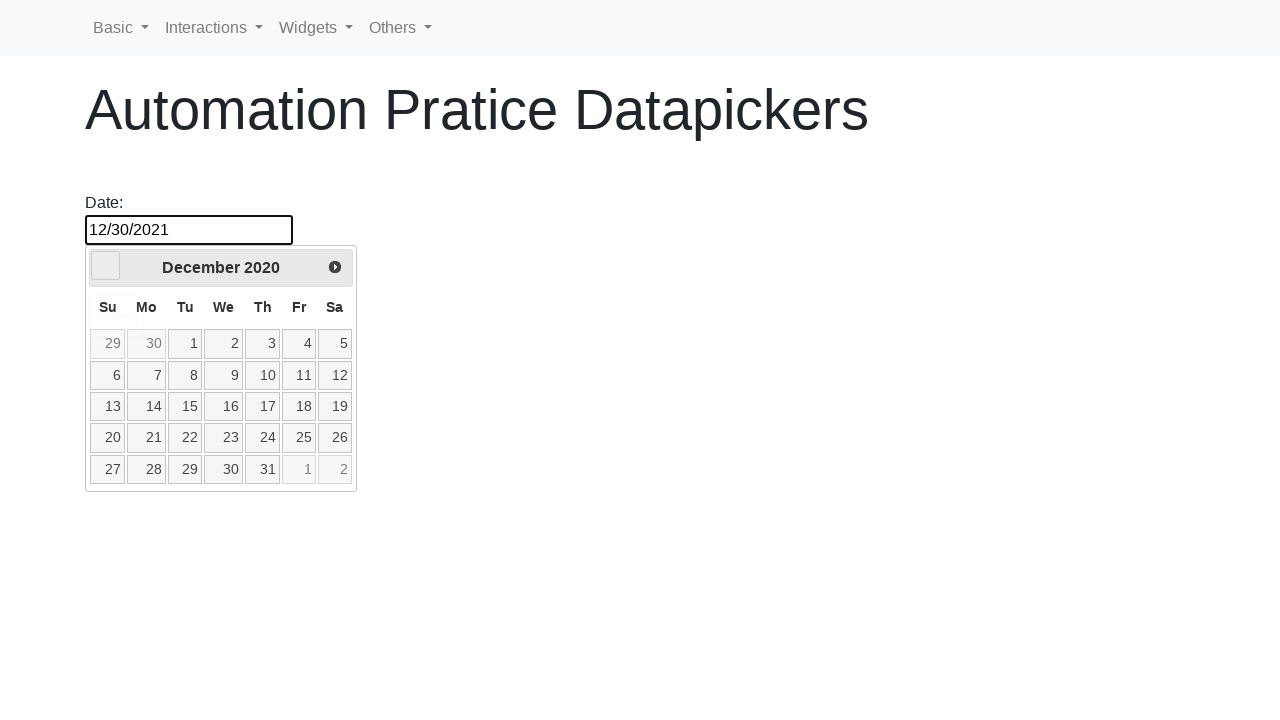

Clicked previous month arrow (currently at December 2020) at (106, 266) on .ui-datepicker-prev
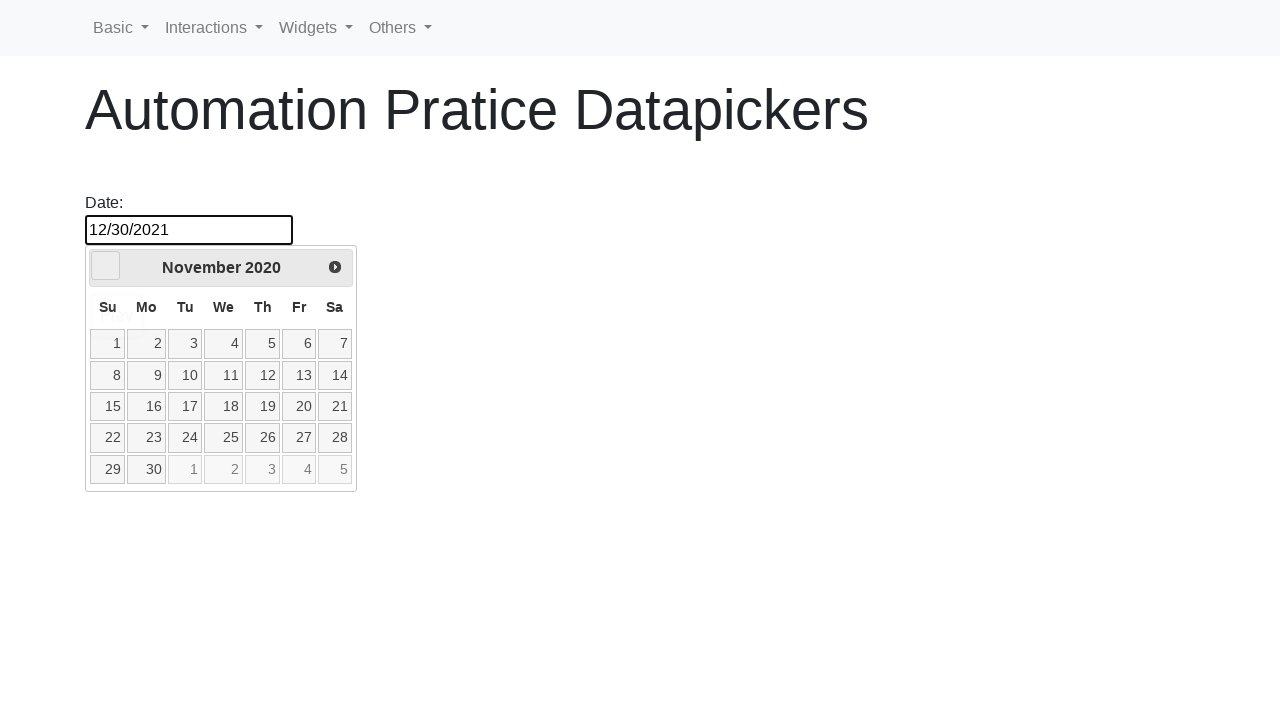

Clicked previous month arrow (currently at November 2020) at (106, 266) on .ui-datepicker-prev
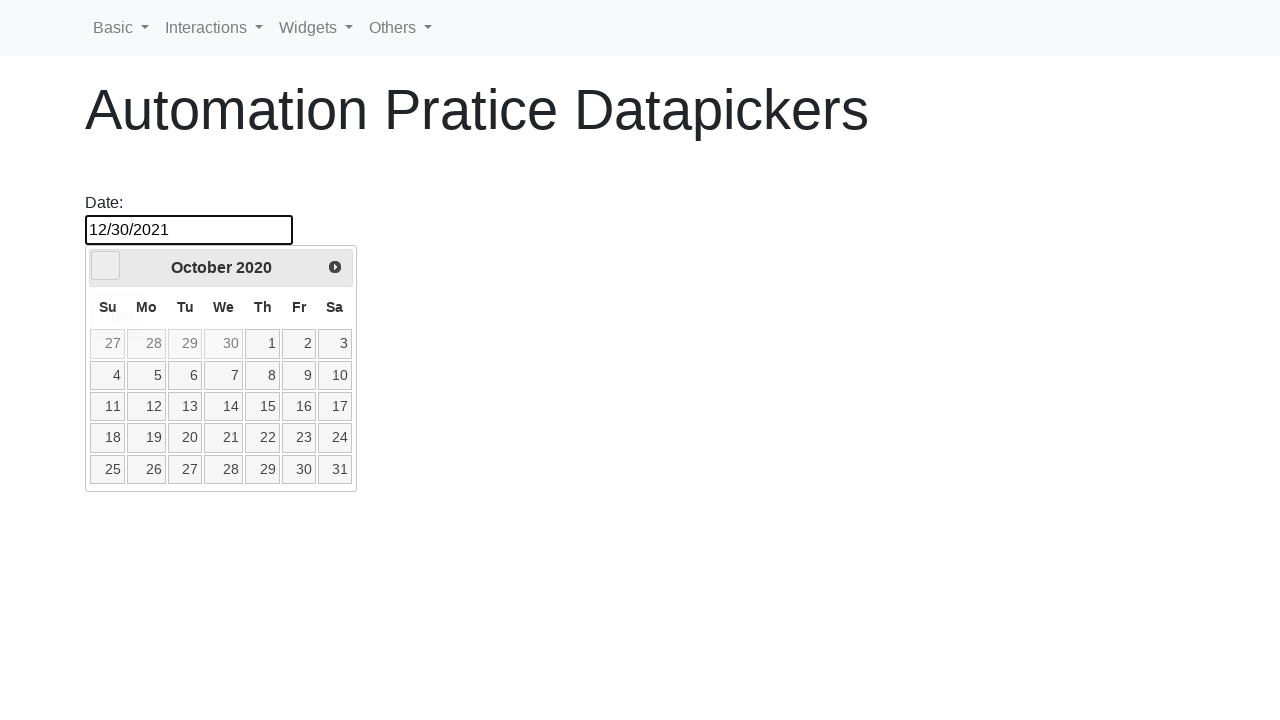

Clicked previous month arrow (currently at October 2020) at (106, 266) on .ui-datepicker-prev
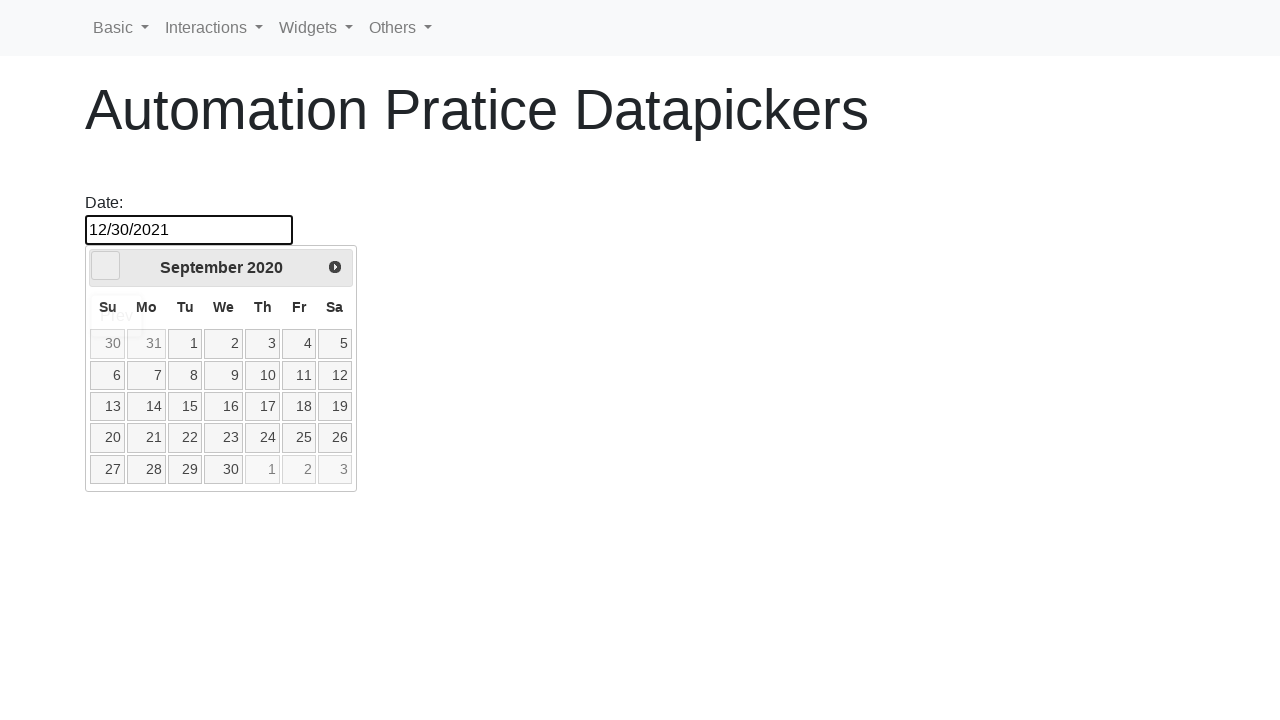

Clicked previous month arrow (currently at September 2020) at (106, 266) on .ui-datepicker-prev
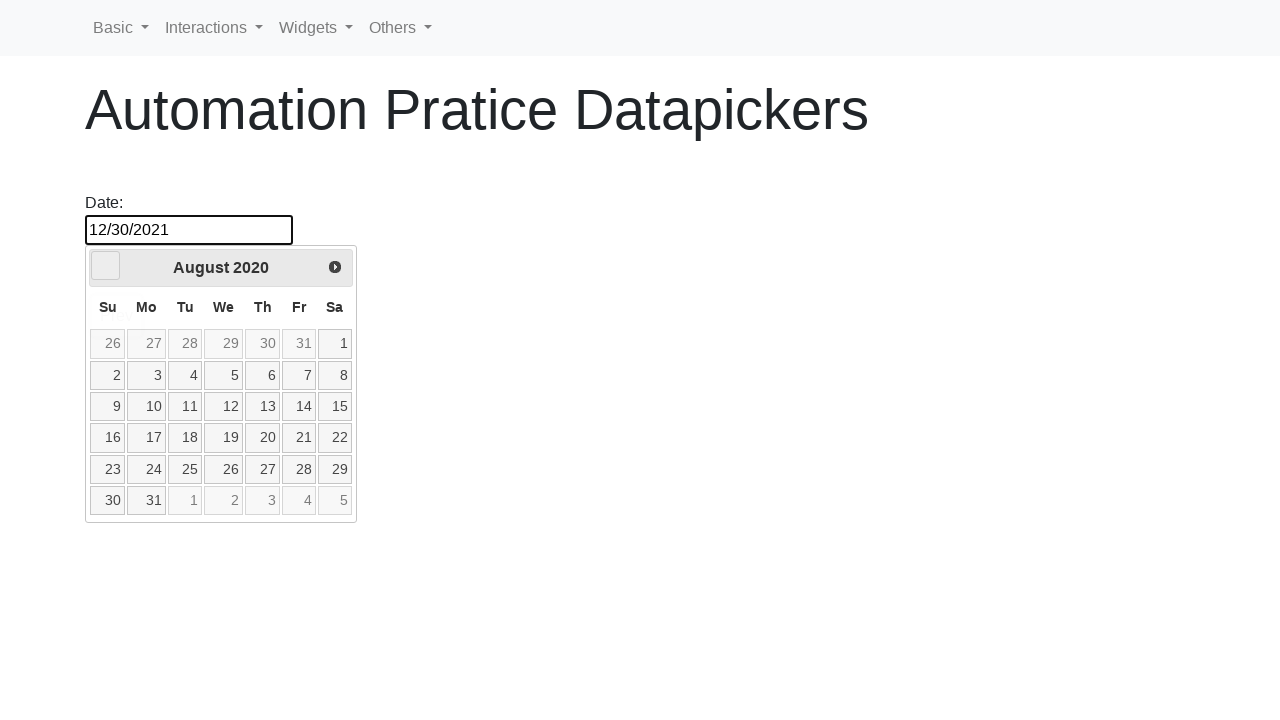

Clicked previous month arrow (currently at August 2020) at (106, 266) on .ui-datepicker-prev
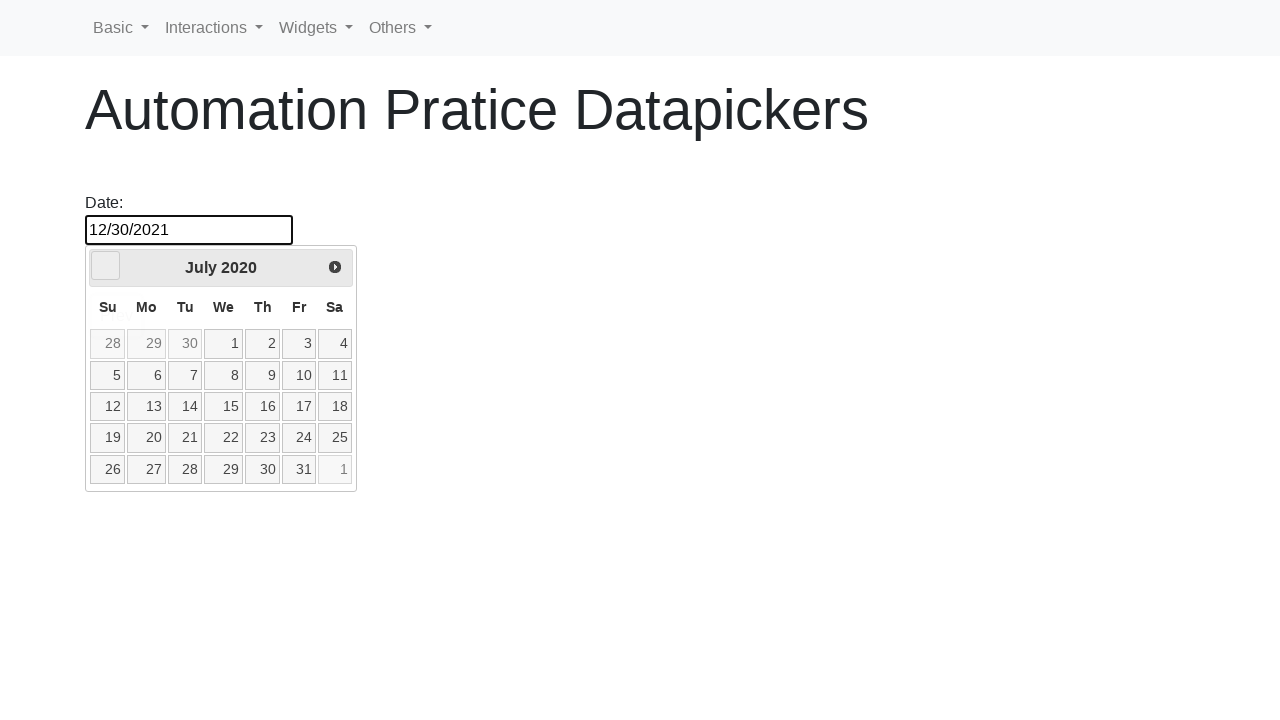

Clicked previous month arrow (currently at July 2020) at (106, 266) on .ui-datepicker-prev
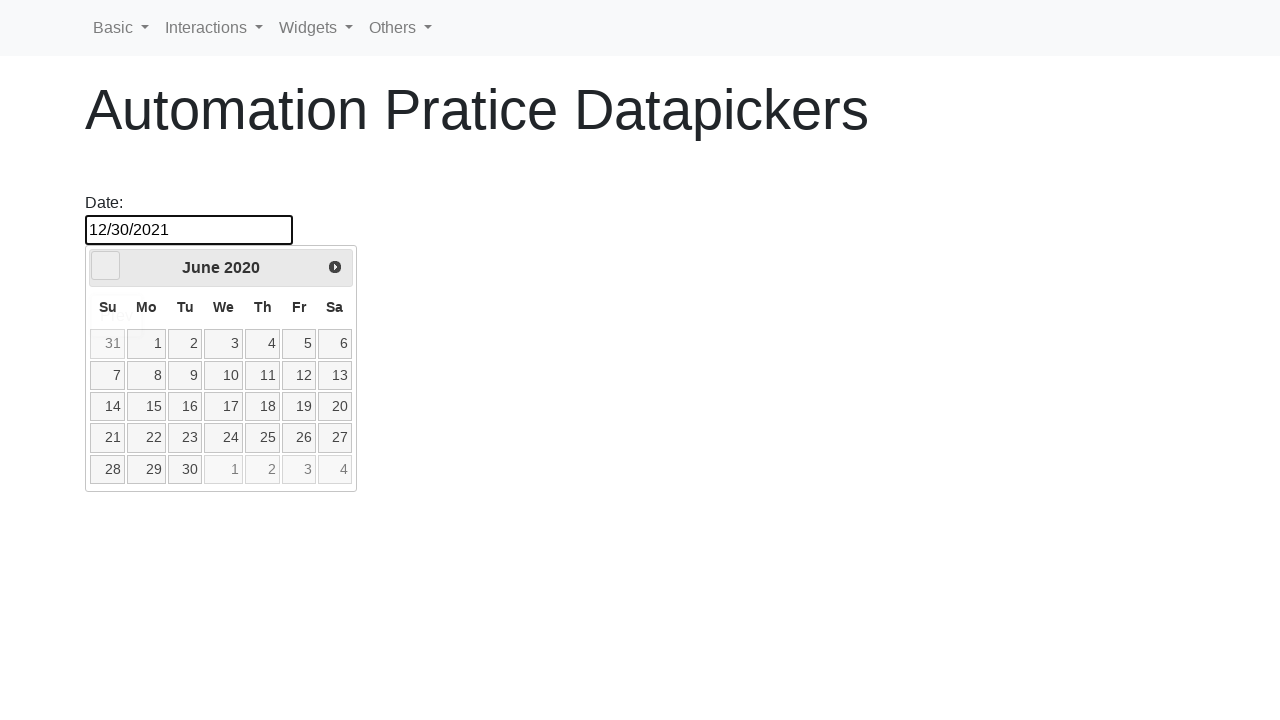

Clicked previous month arrow (currently at June 2020) at (106, 266) on .ui-datepicker-prev
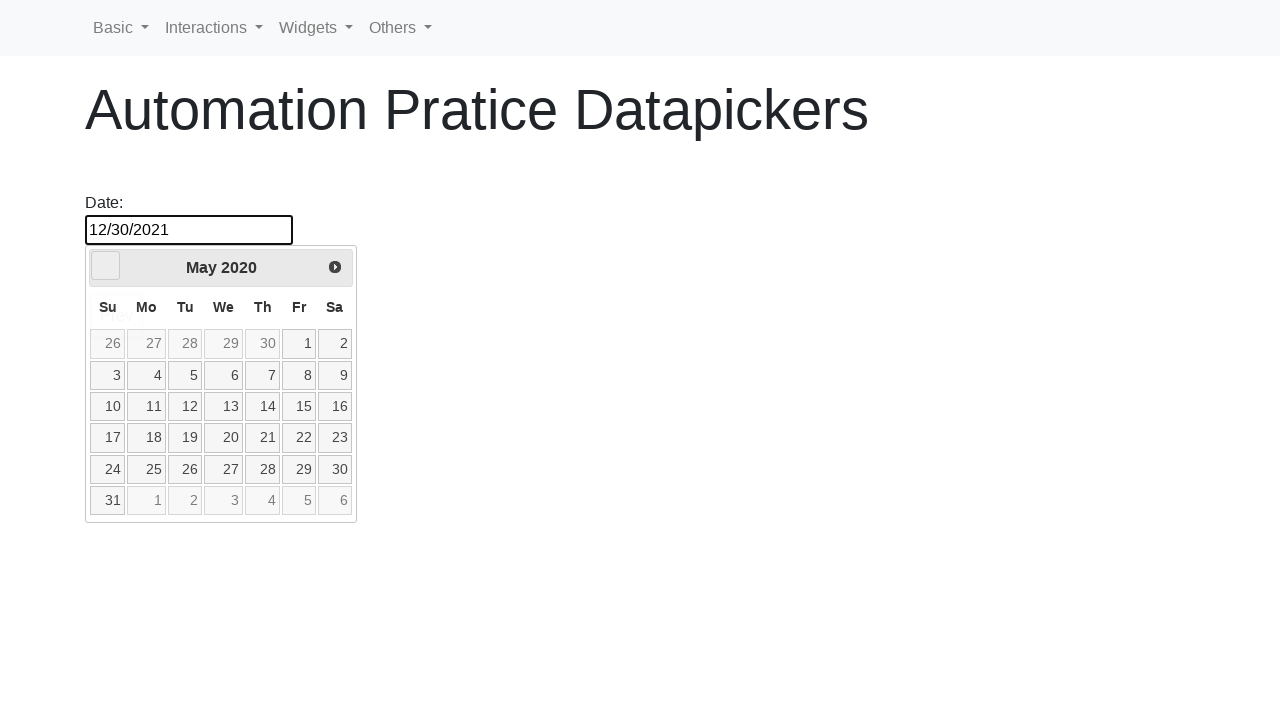

Clicked previous month arrow (currently at May 2020) at (106, 266) on .ui-datepicker-prev
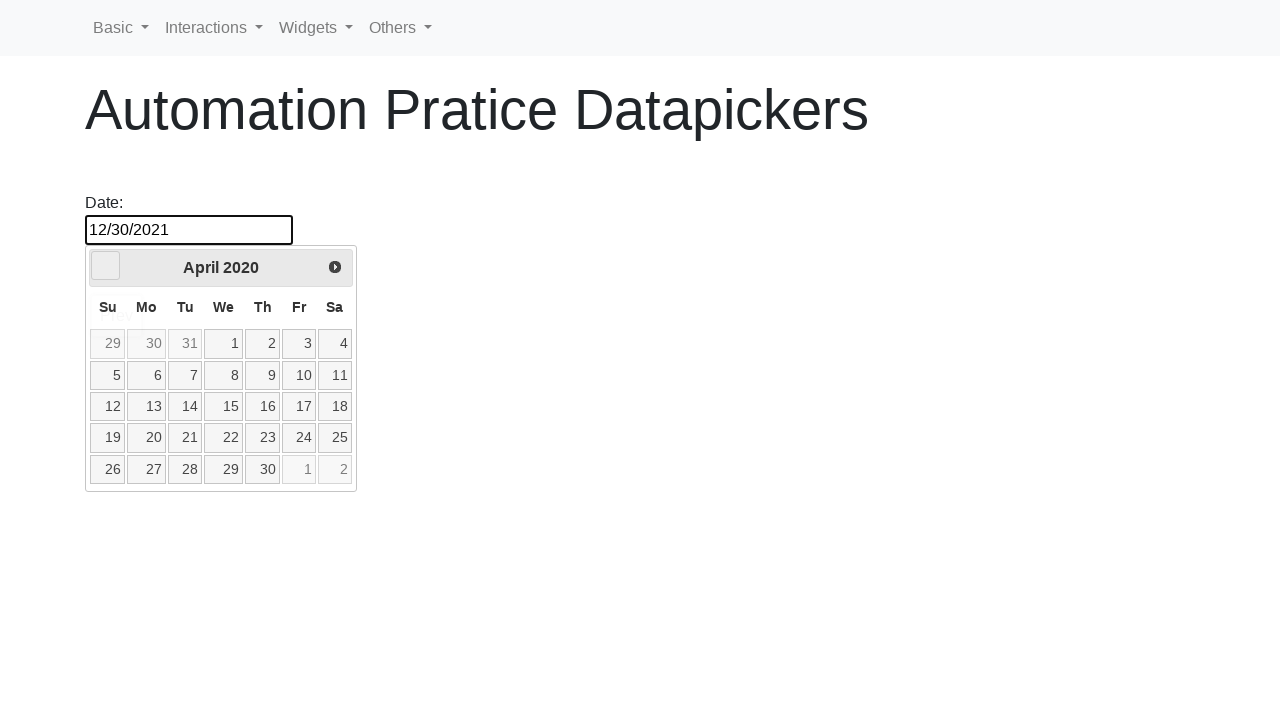

Clicked previous month arrow (currently at April 2020) at (106, 266) on .ui-datepicker-prev
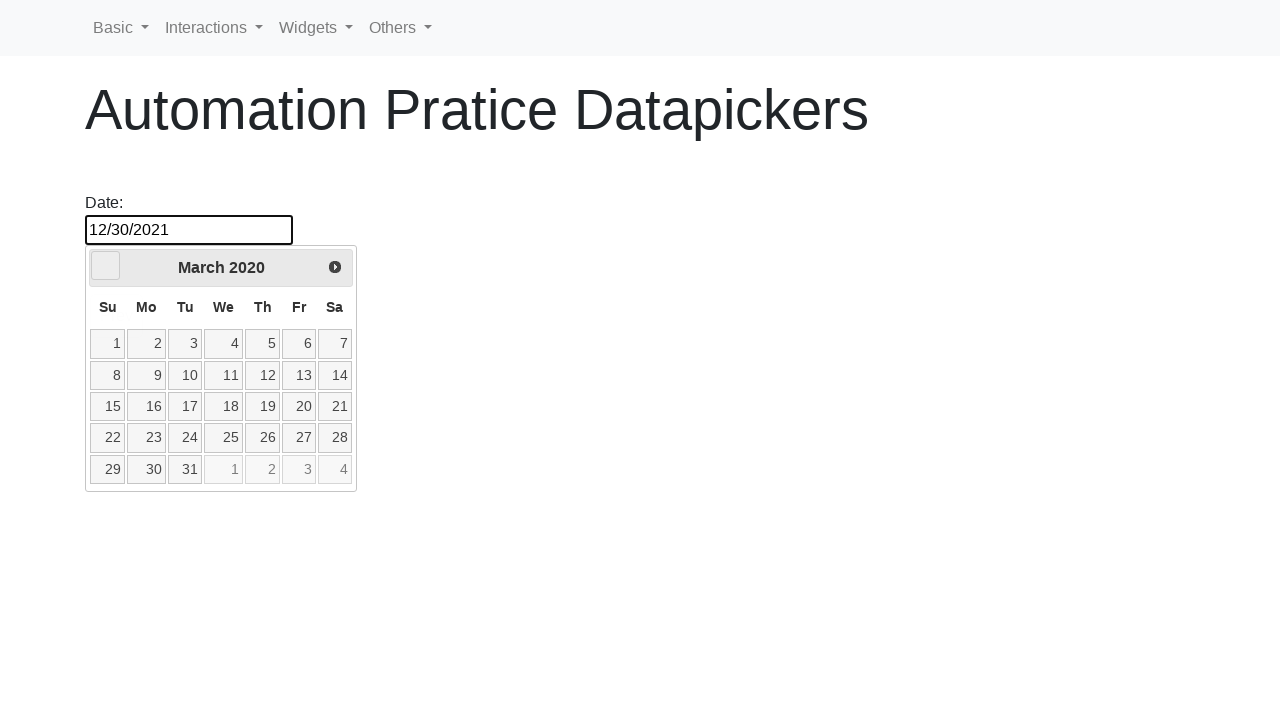

Clicked previous month arrow (currently at March 2020) at (106, 266) on .ui-datepicker-prev
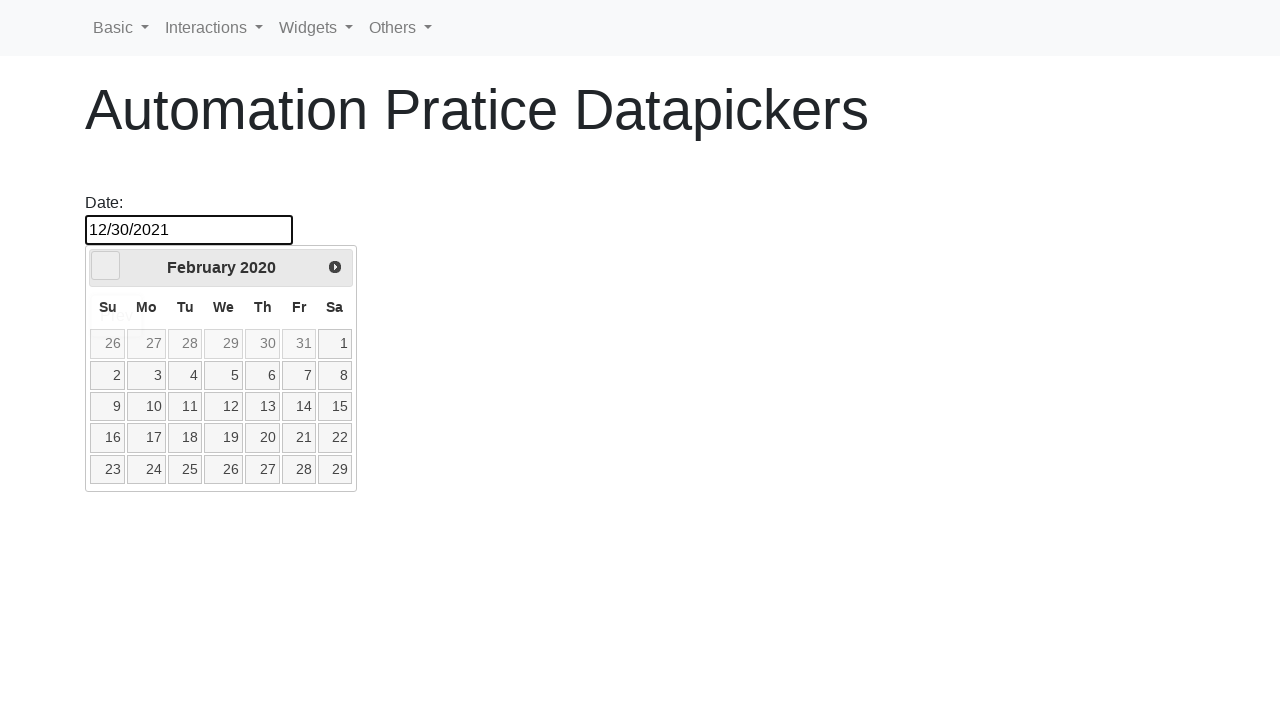

Clicked previous month arrow (currently at February 2020) at (106, 266) on .ui-datepicker-prev
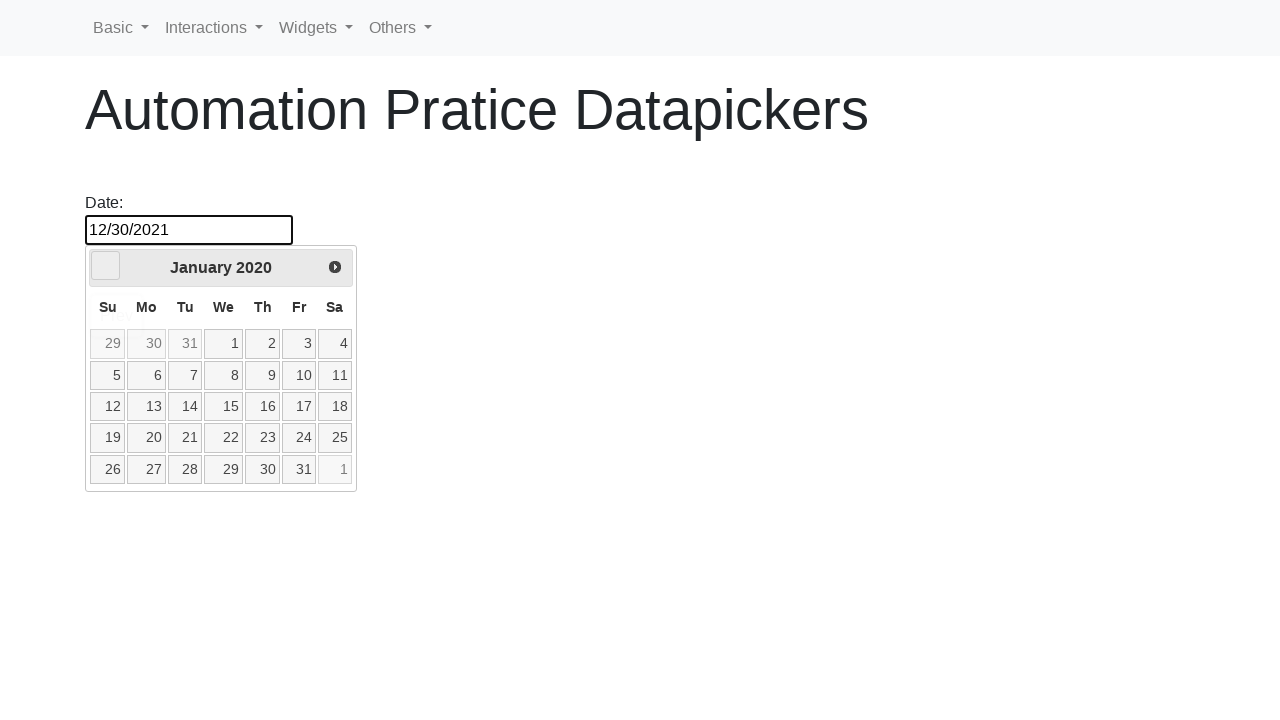

Clicked previous month arrow (currently at January 2020) at (106, 266) on .ui-datepicker-prev
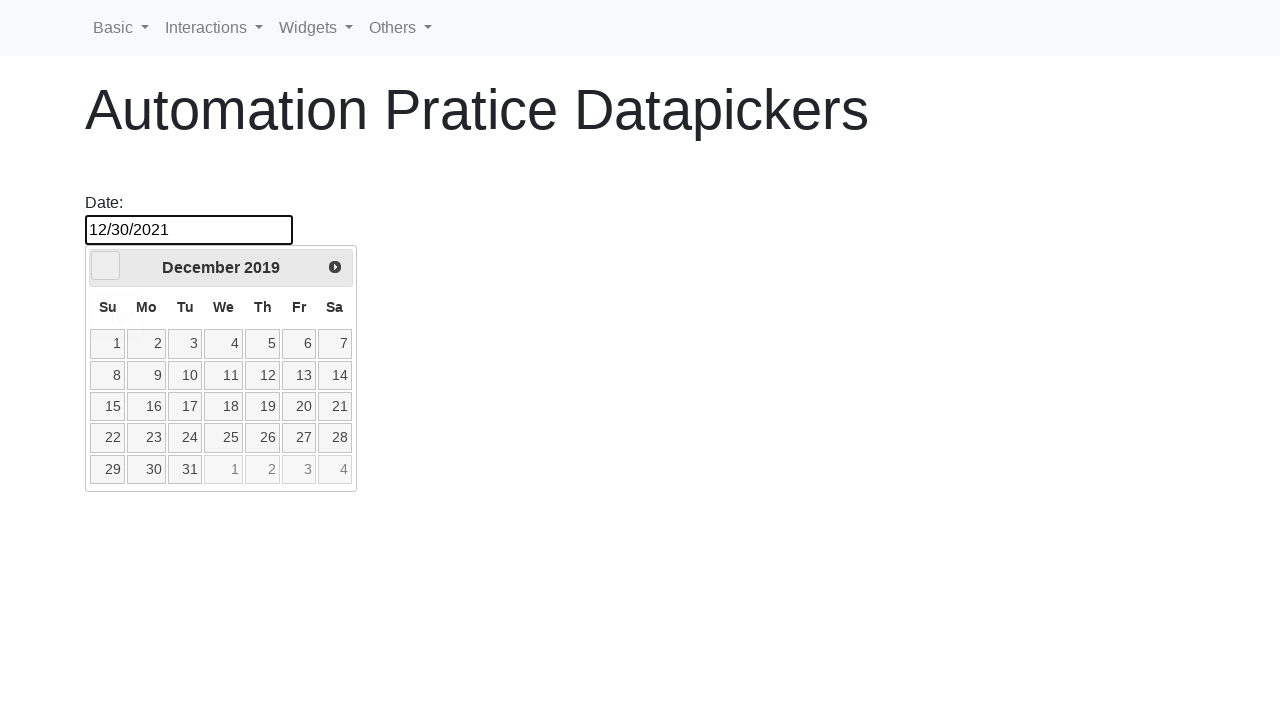

Clicked previous month arrow (currently at December 2019) at (106, 266) on .ui-datepicker-prev
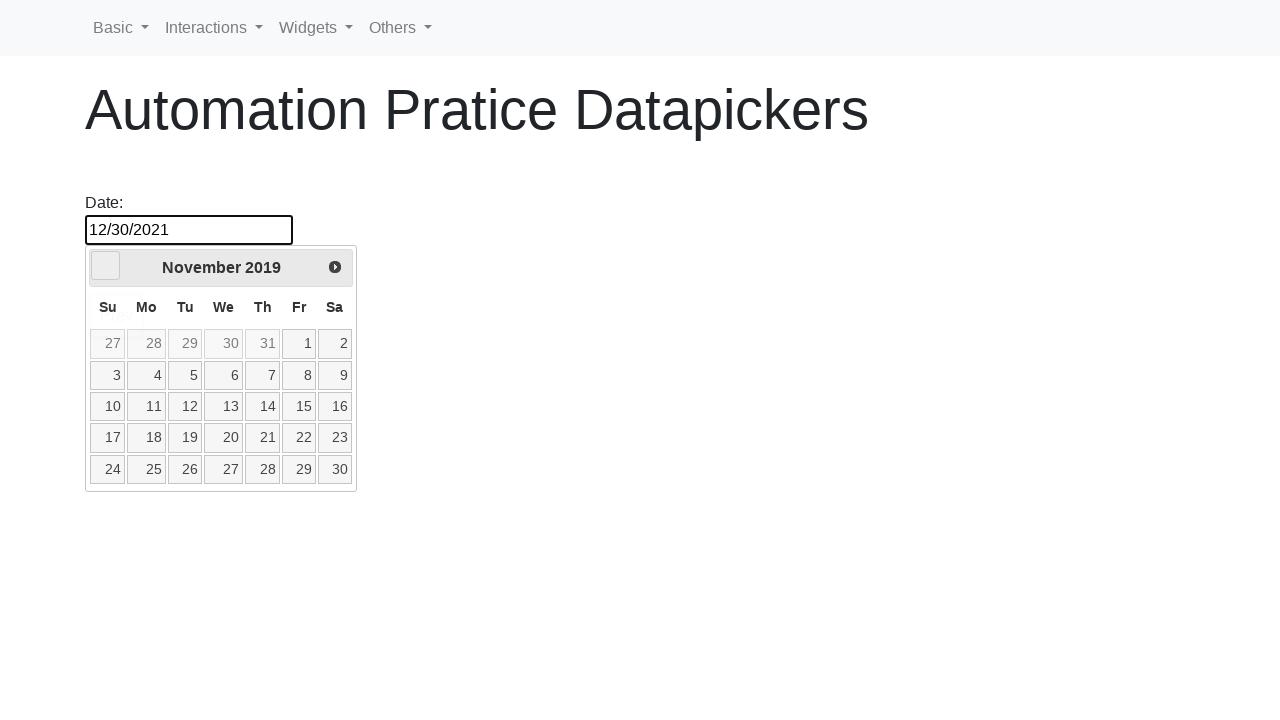

Clicked previous month arrow (currently at November 2019) at (106, 266) on .ui-datepicker-prev
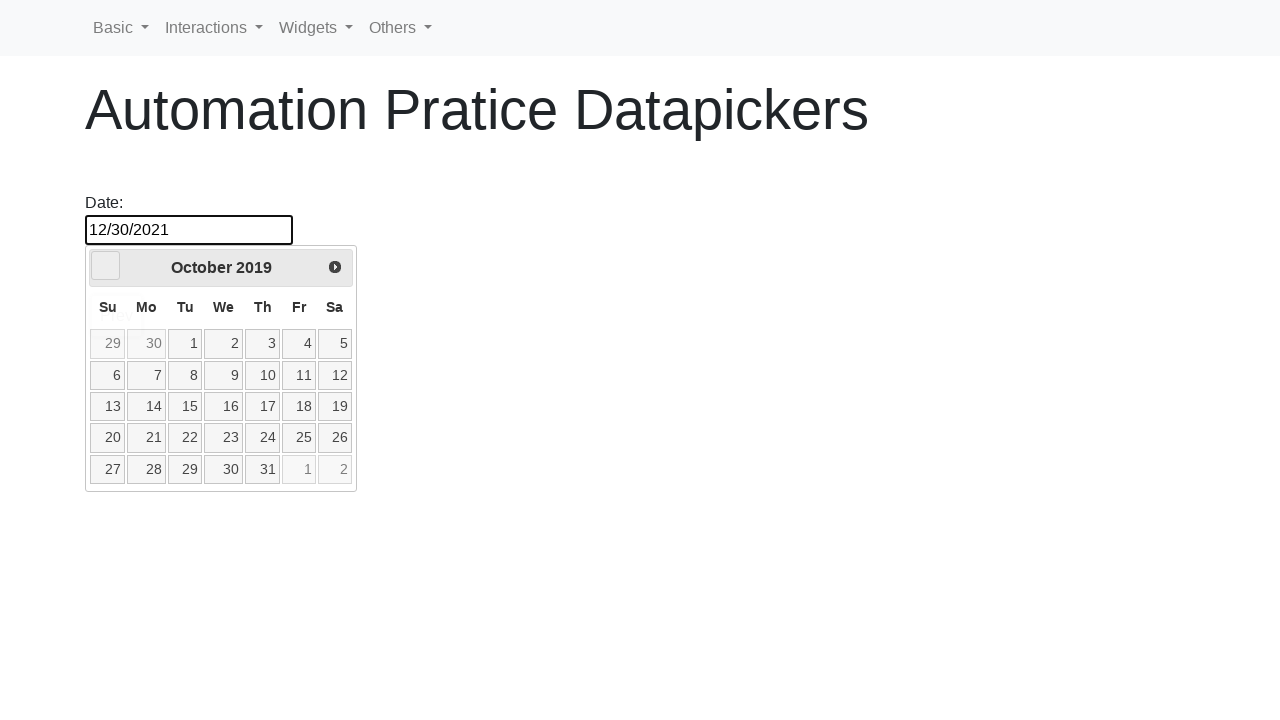

Clicked previous month arrow (currently at October 2019) at (106, 266) on .ui-datepicker-prev
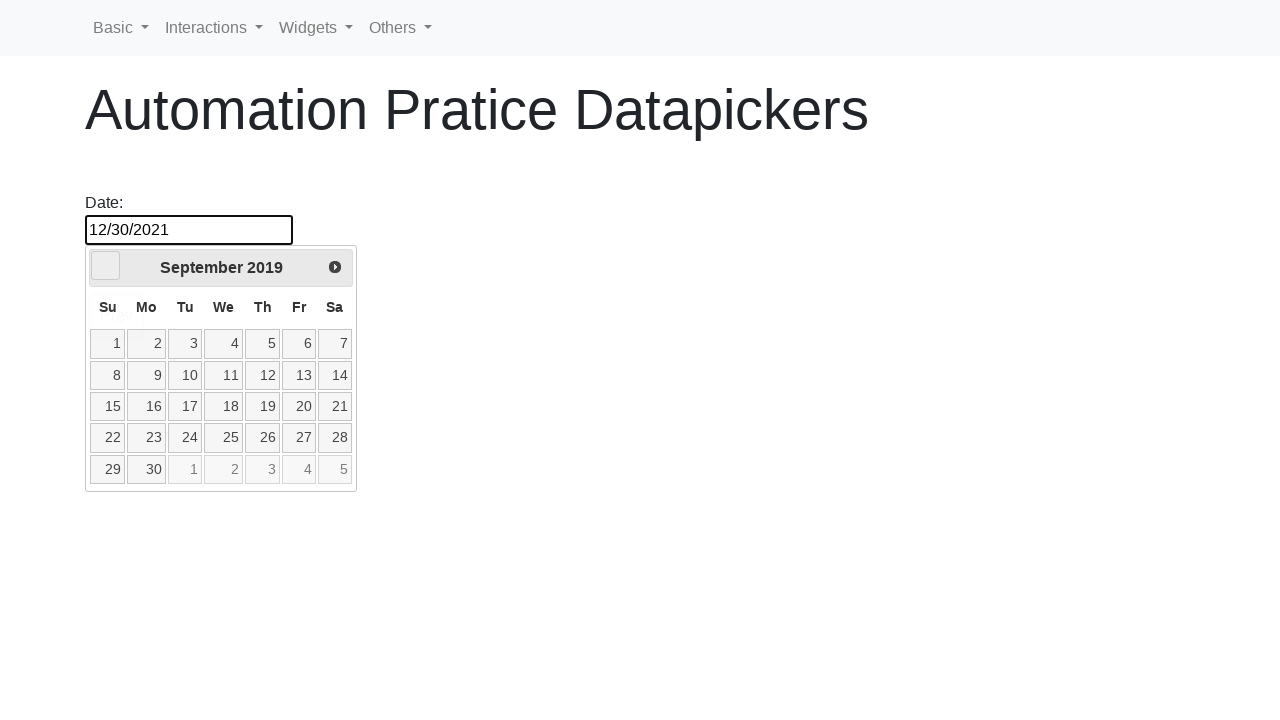

Clicked previous month arrow (currently at September 2019) at (106, 266) on .ui-datepicker-prev
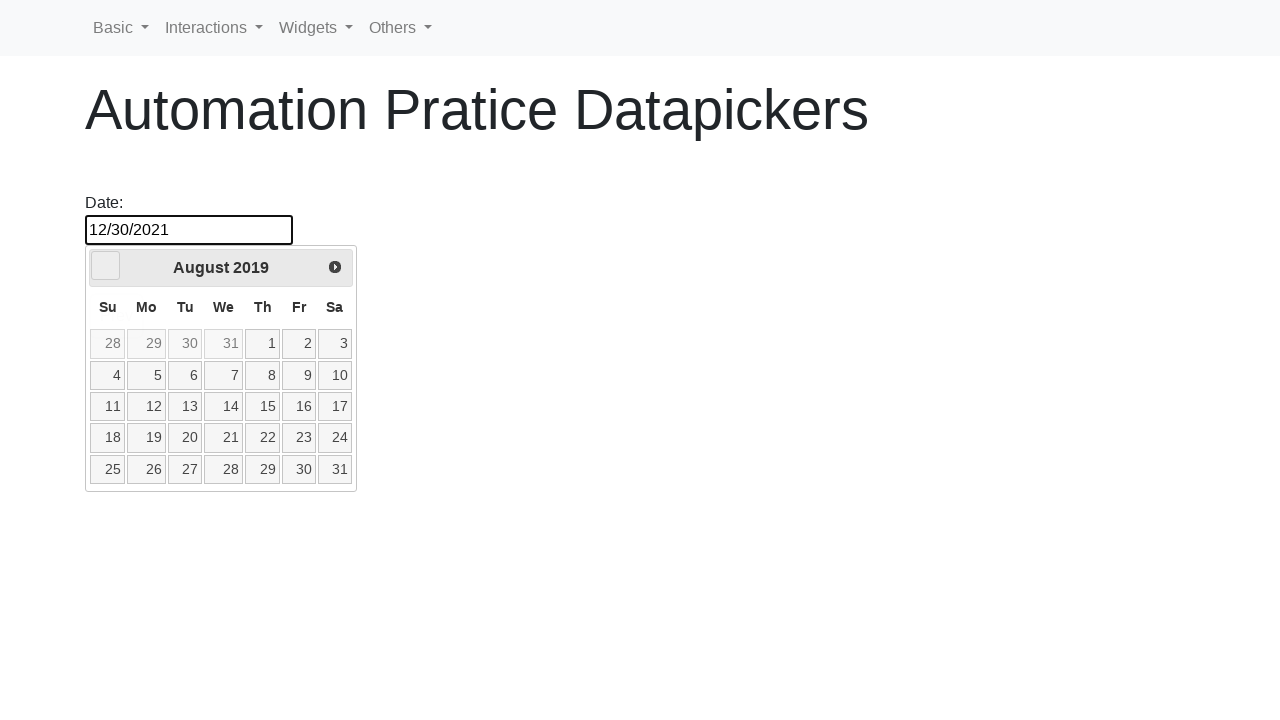

Clicked previous month arrow (currently at August 2019) at (106, 266) on .ui-datepicker-prev
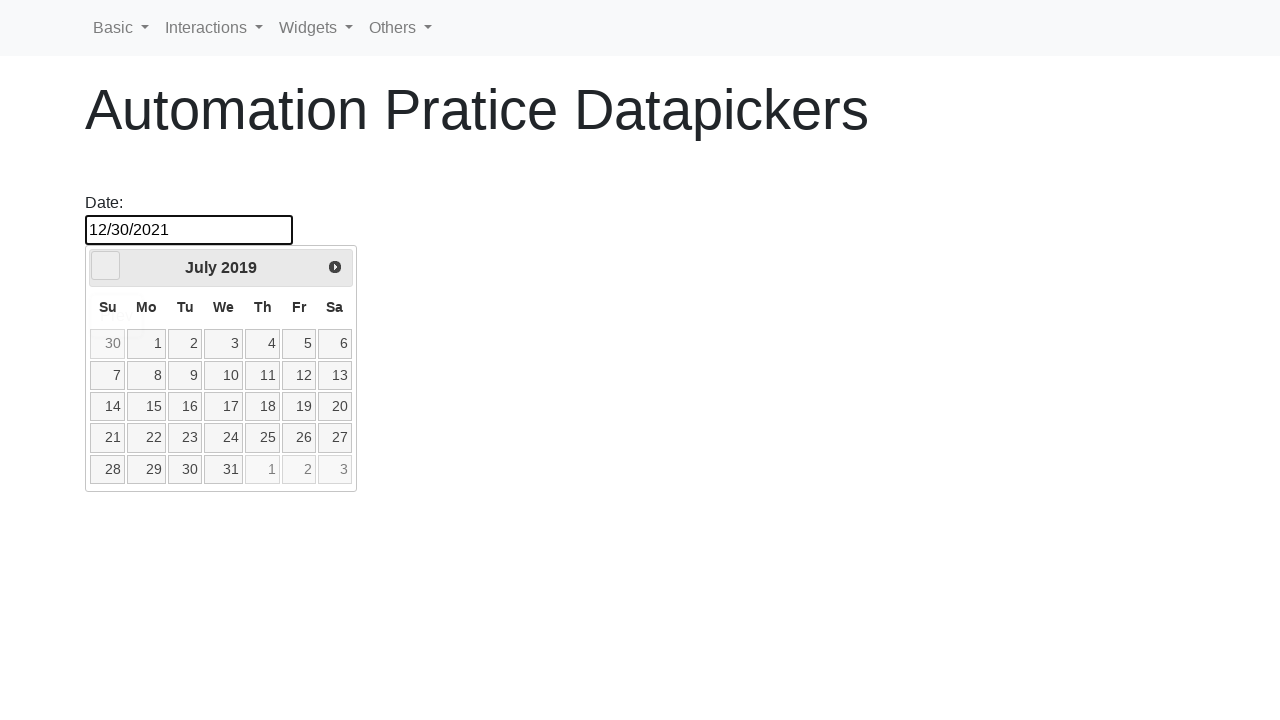

Clicked previous month arrow (currently at July 2019) at (106, 266) on .ui-datepicker-prev
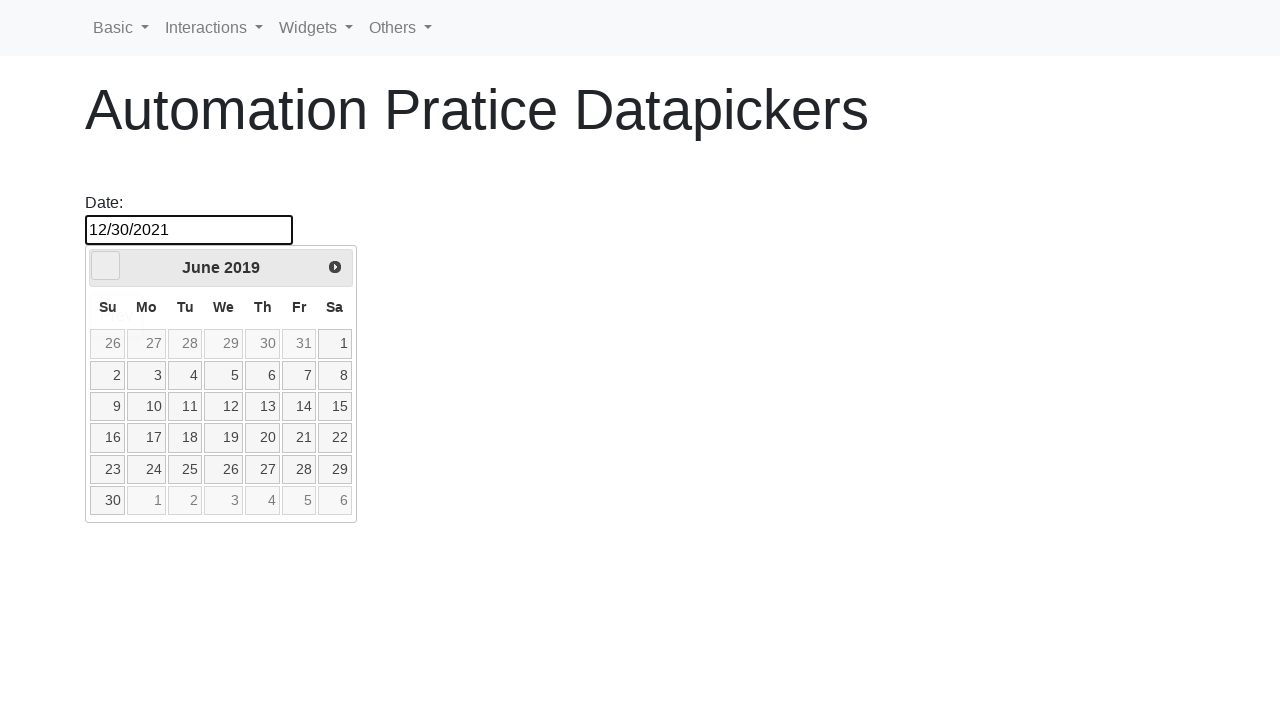

Clicked previous month arrow (currently at June 2019) at (106, 266) on .ui-datepicker-prev
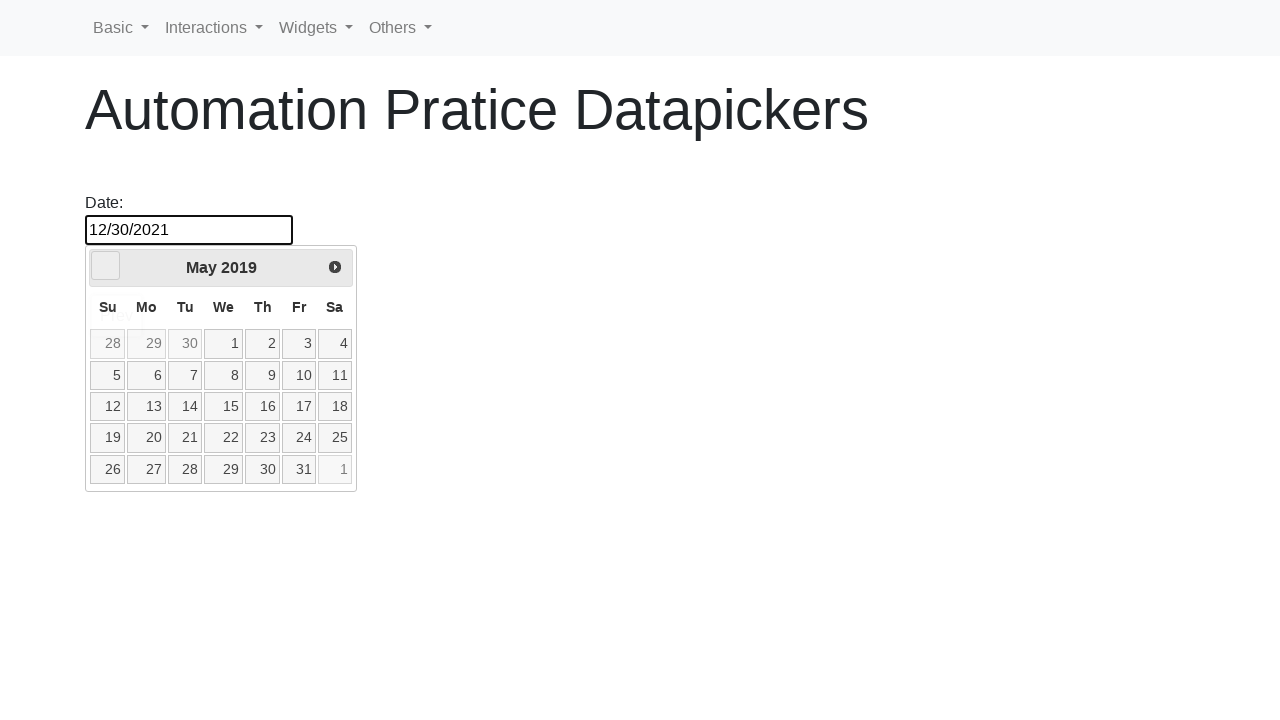

Clicked previous month arrow (currently at May 2019) at (106, 266) on .ui-datepicker-prev
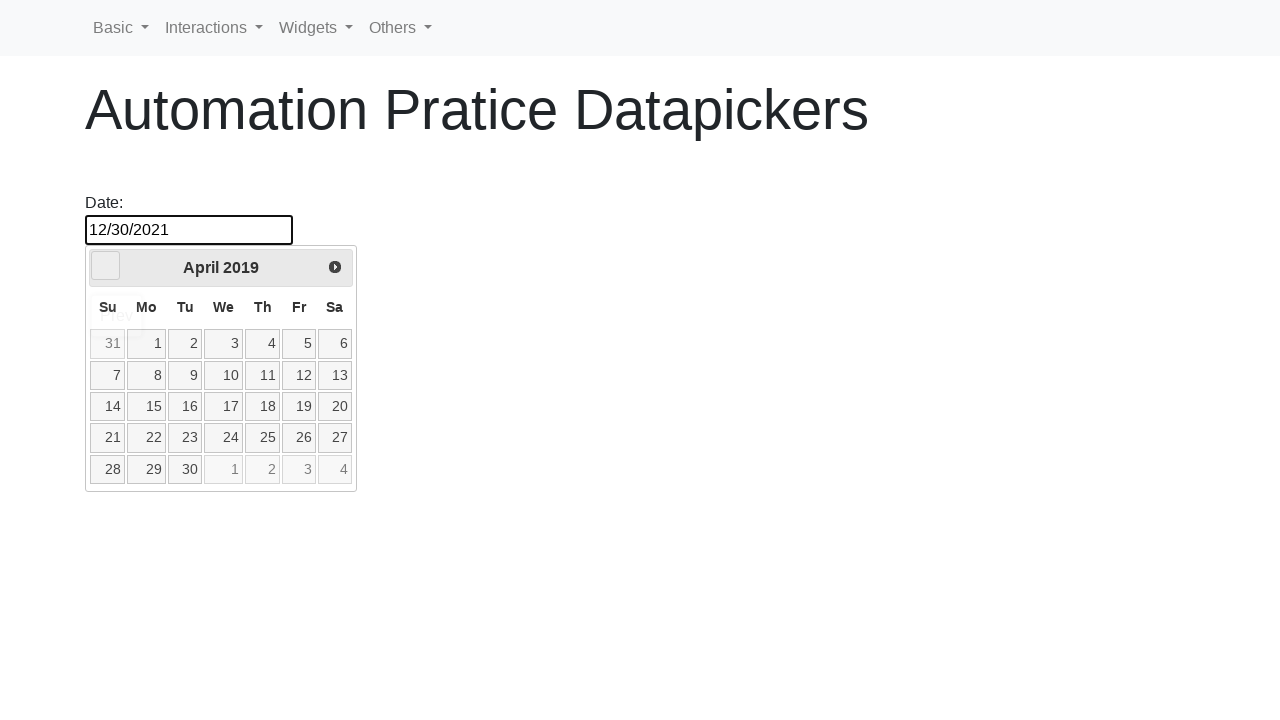

Clicked previous month arrow (currently at April 2019) at (106, 266) on .ui-datepicker-prev
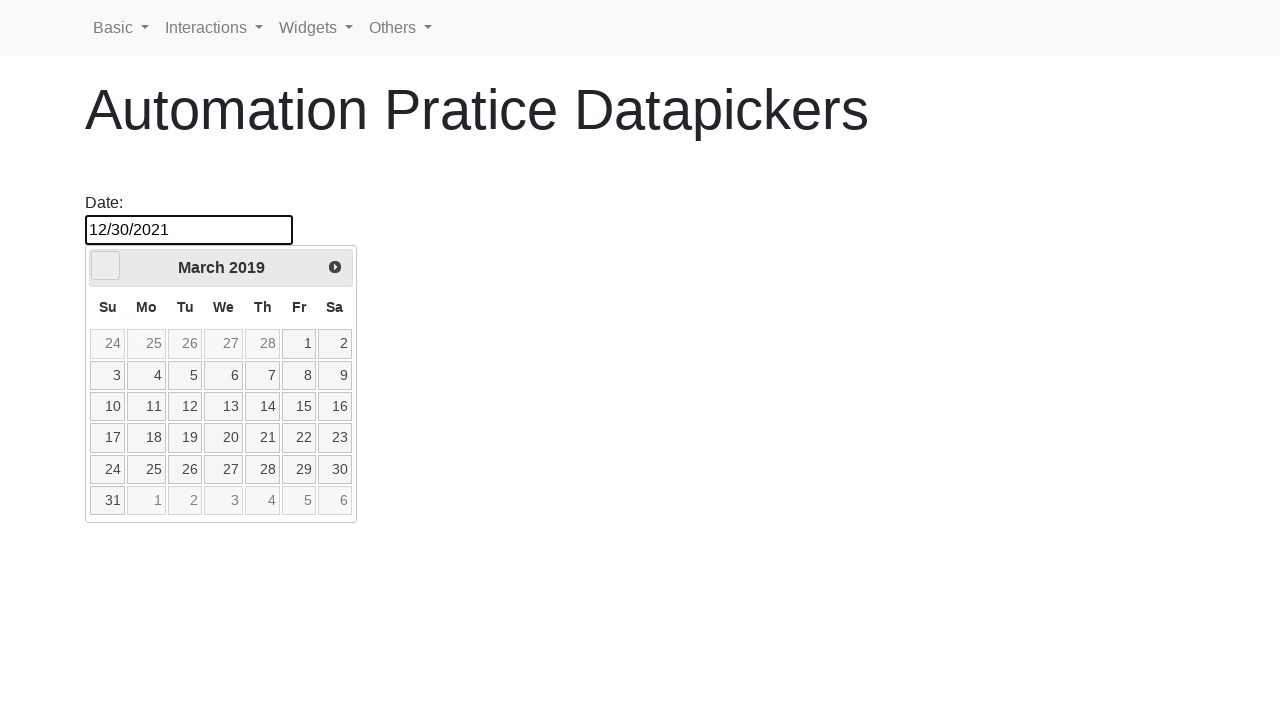

Clicked previous month arrow (currently at March 2019) at (106, 266) on .ui-datepicker-prev
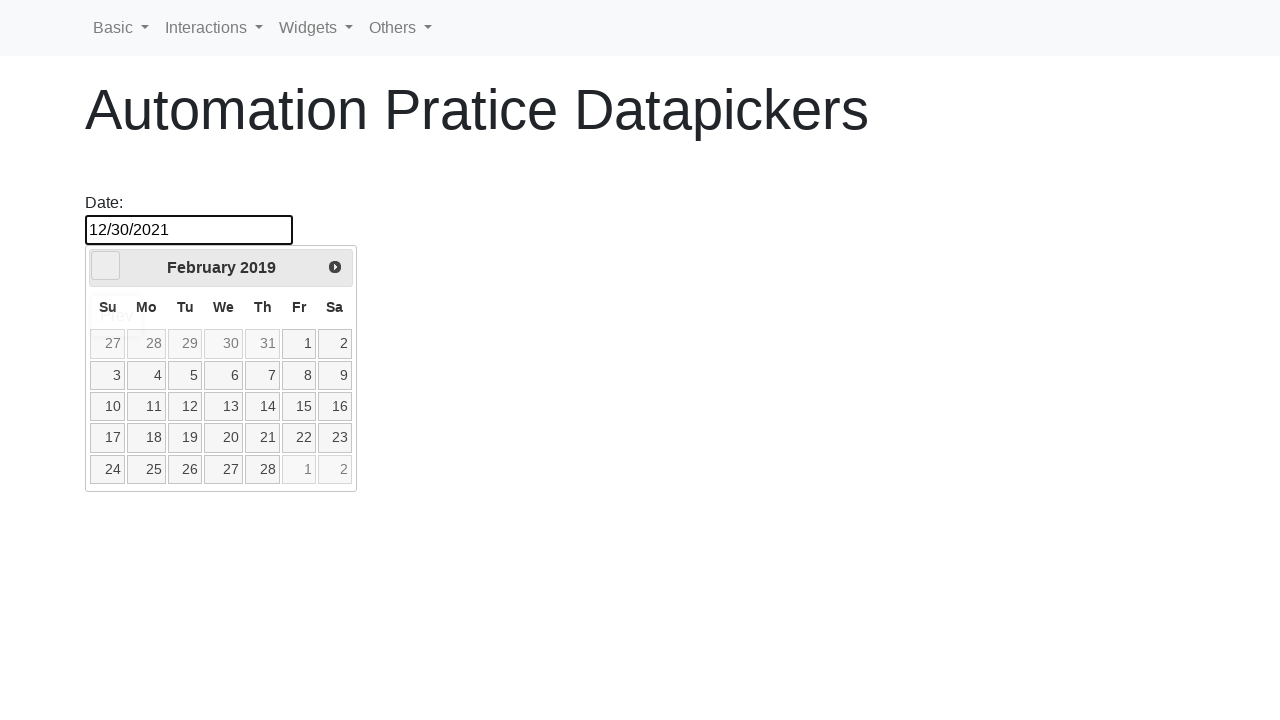

Clicked previous month arrow (currently at February 2019) at (106, 266) on .ui-datepicker-prev
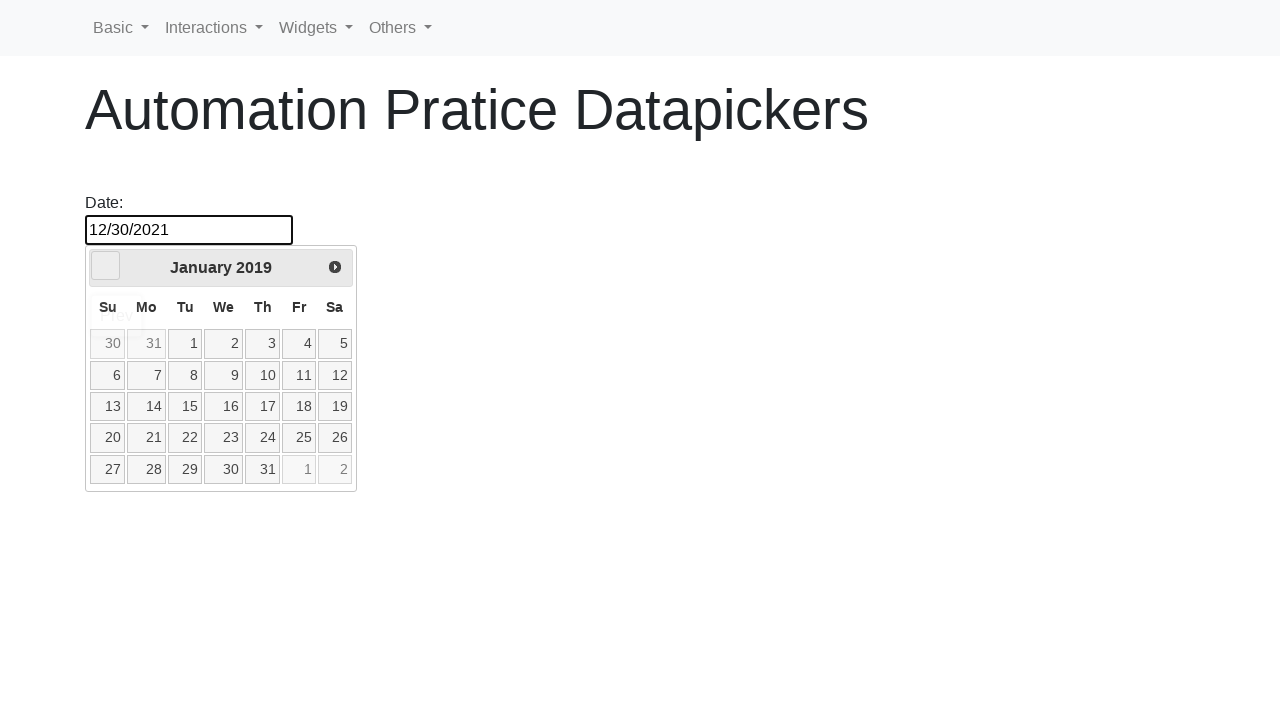

Clicked previous month arrow (currently at January 2019) at (106, 266) on .ui-datepicker-prev
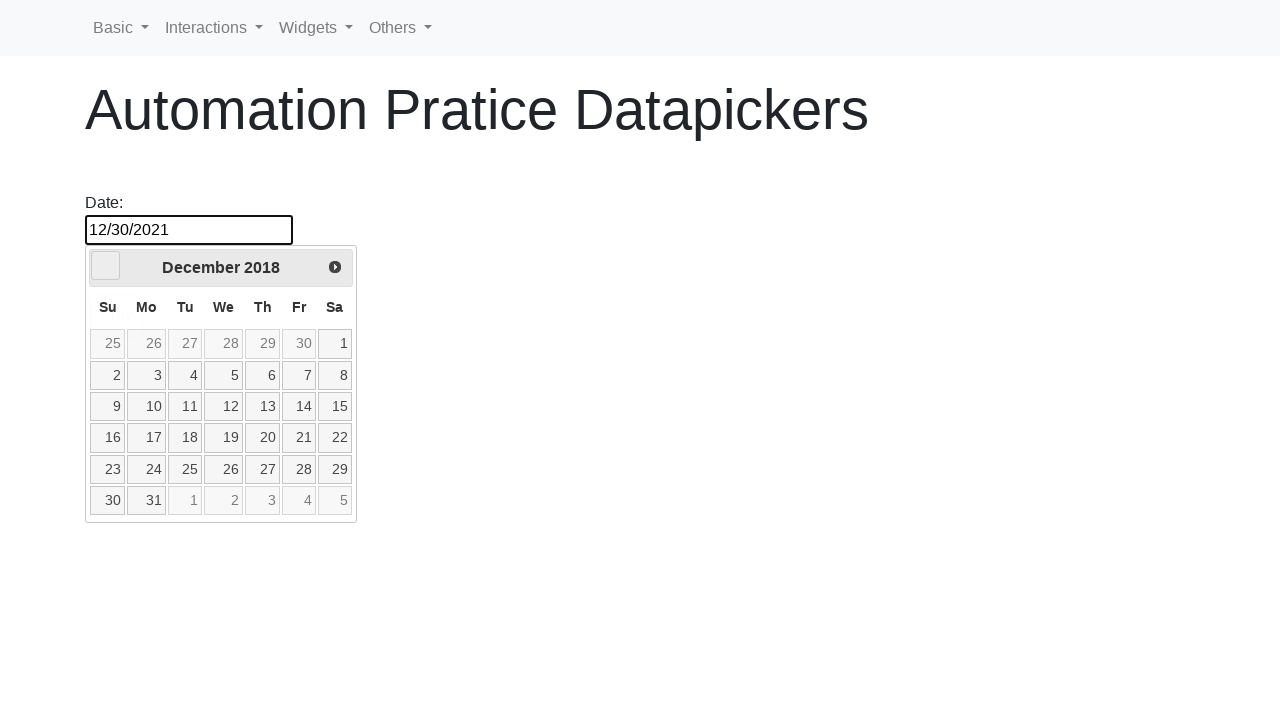

Clicked previous month arrow (currently at December 2018) at (106, 266) on .ui-datepicker-prev
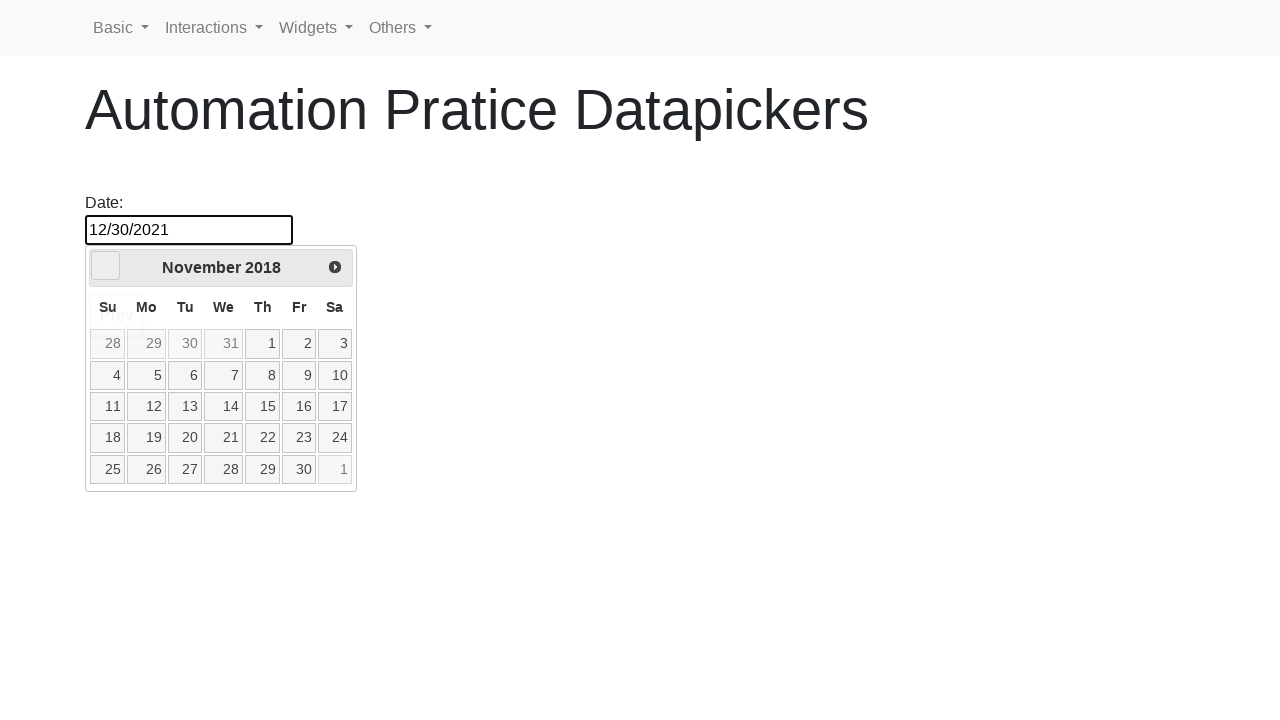

Clicked previous month arrow (currently at November 2018) at (106, 266) on .ui-datepicker-prev
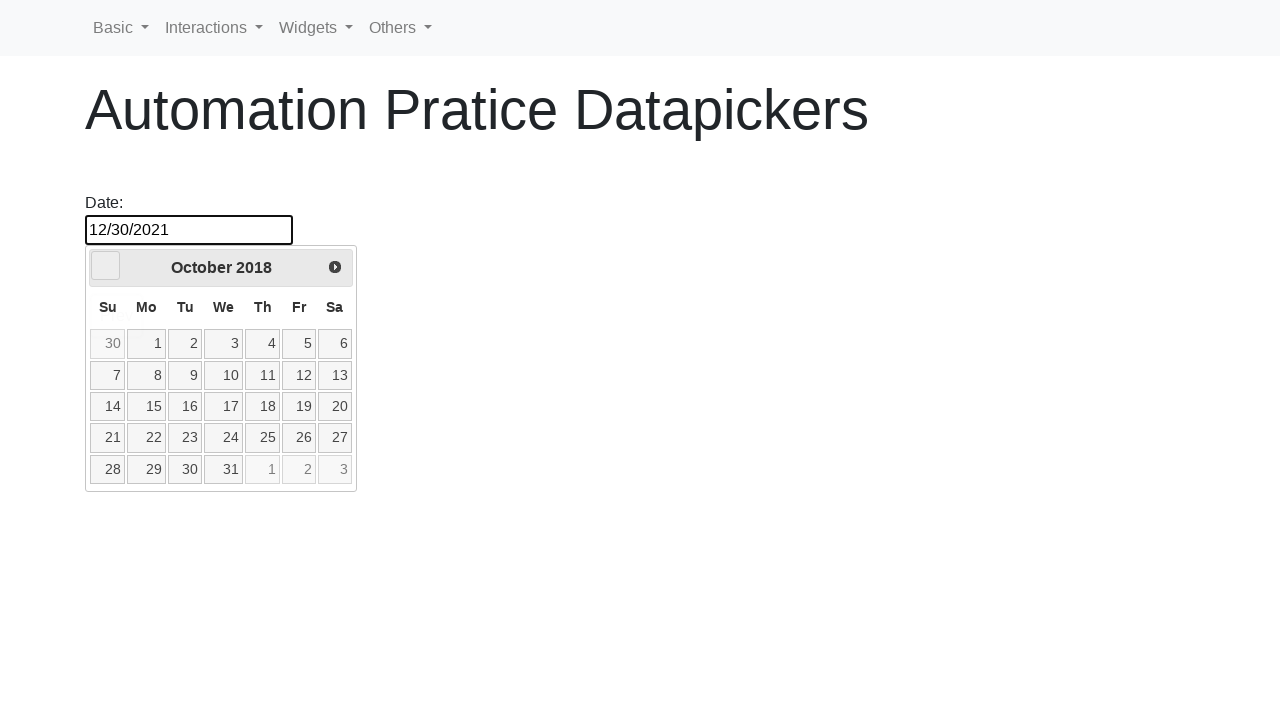

Clicked previous month arrow (currently at October 2018) at (106, 266) on .ui-datepicker-prev
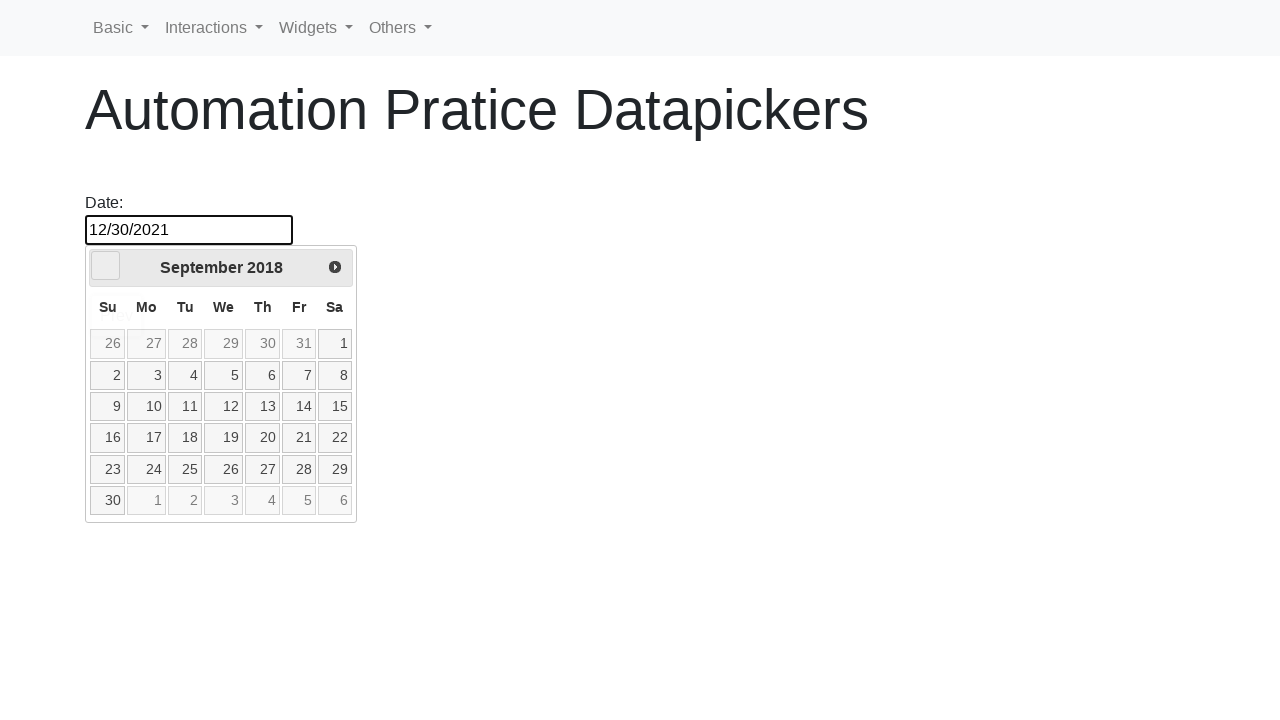

Selected day 25 from September 2018 calendar at (185, 469) on table.ui-datepicker-calendar td a:has-text('25')
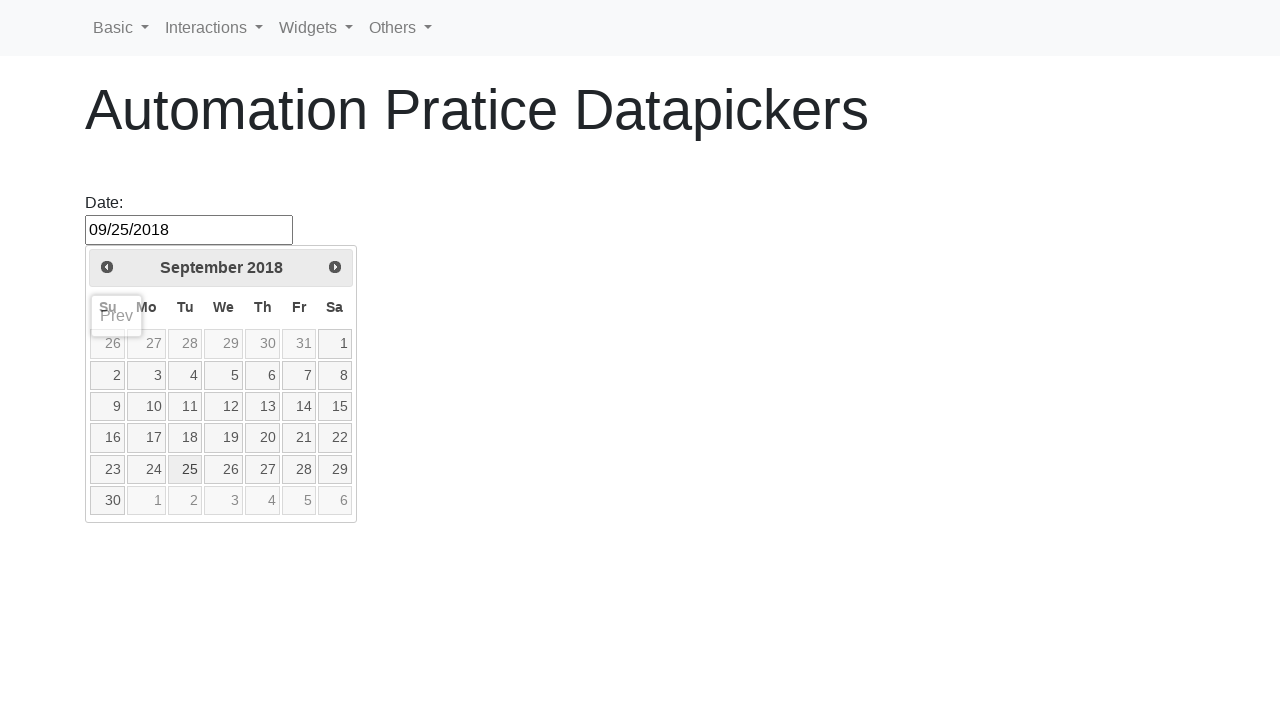

Clicked date picker input to open calendar for forward navigation test at (189, 230) on #datepicker
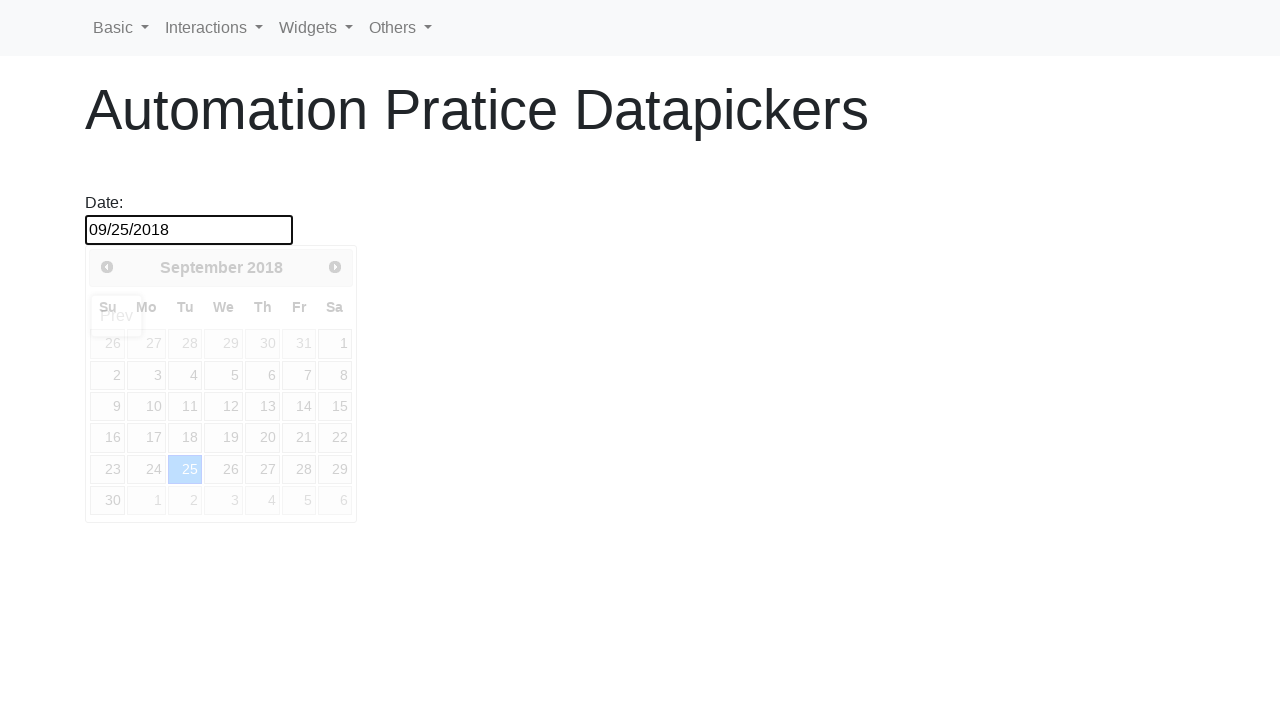

Clicked next month arrow (currently at September 2018) at (335, 267) on .ui-datepicker-next
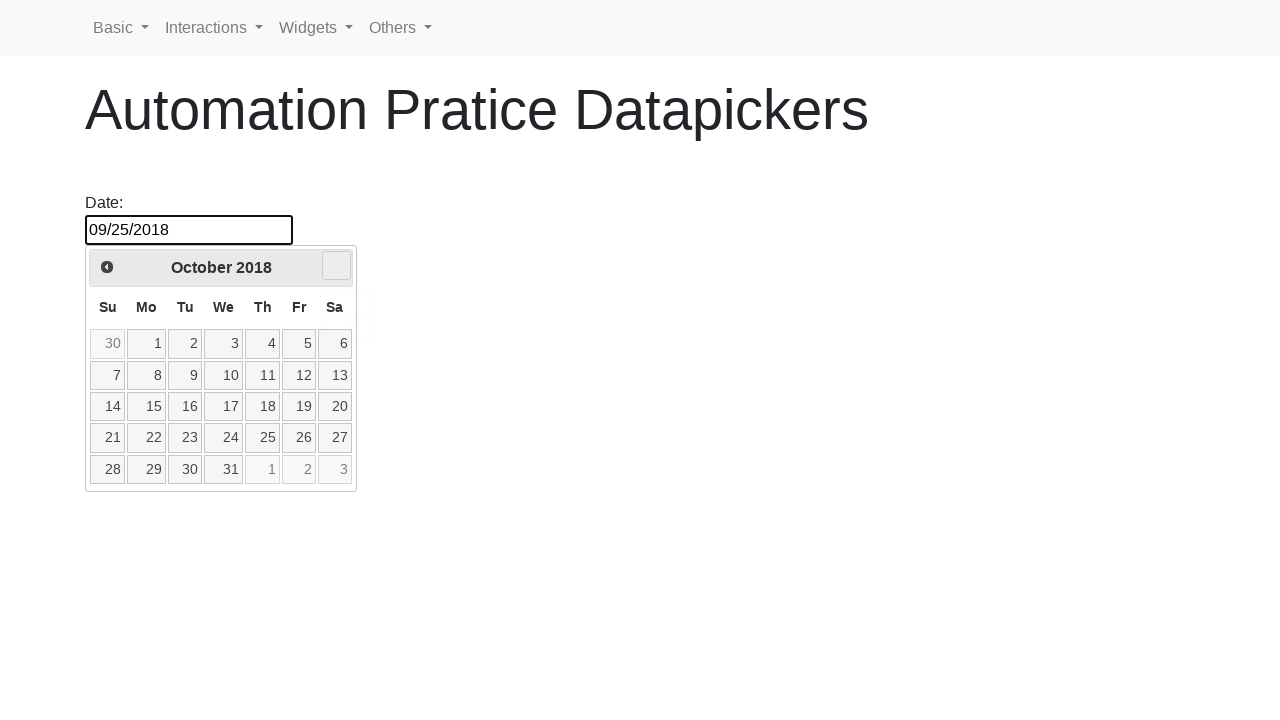

Clicked next month arrow (currently at October 2018) at (336, 266) on .ui-datepicker-next
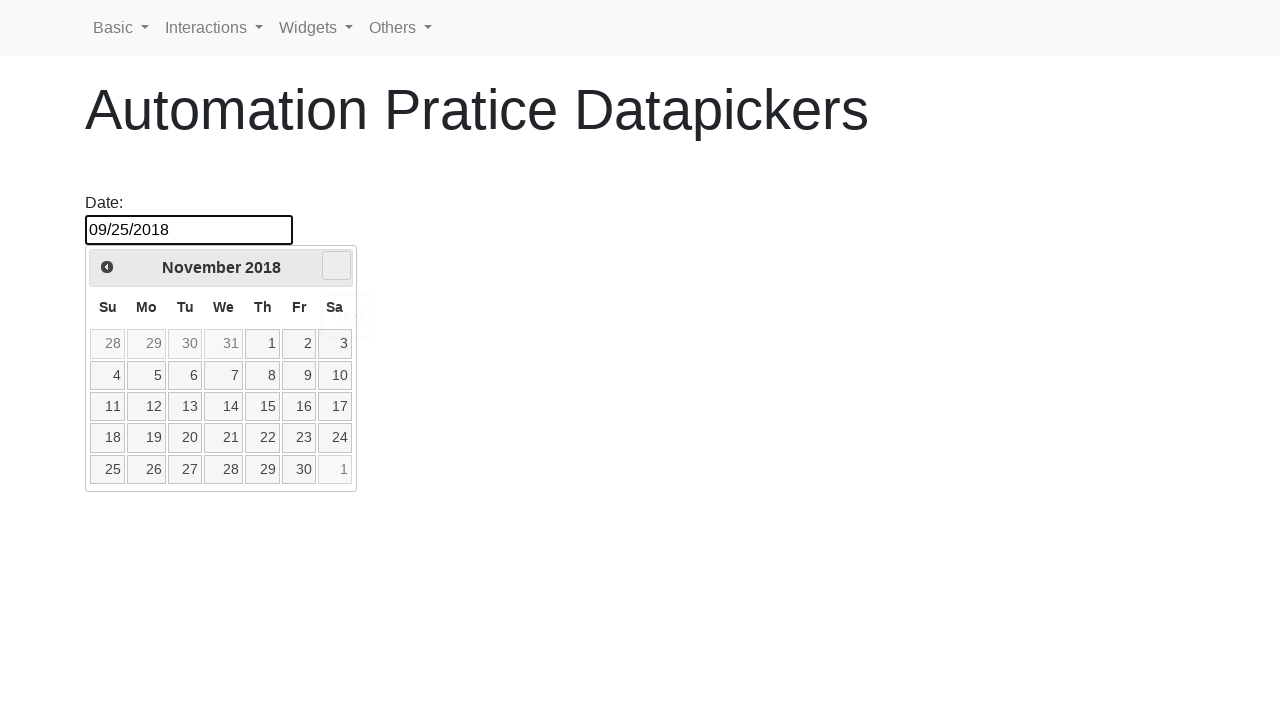

Clicked next month arrow (currently at November 2018) at (336, 266) on .ui-datepicker-next
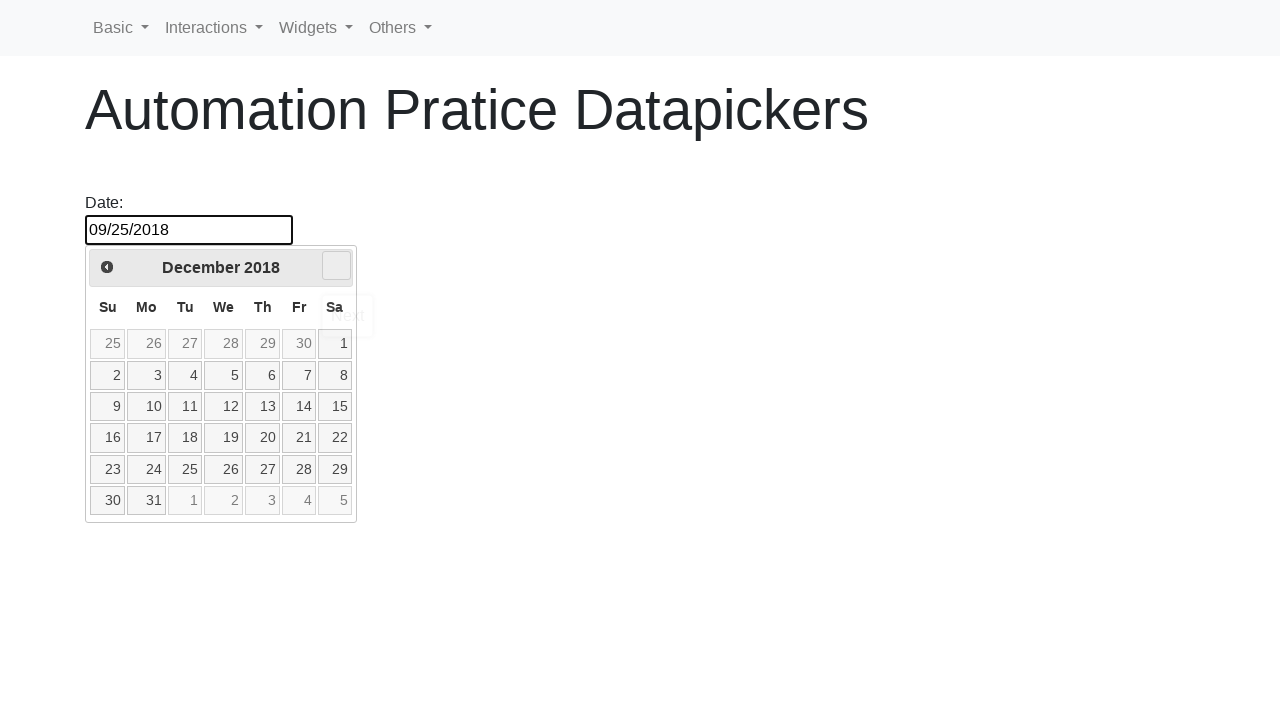

Clicked next month arrow (currently at December 2018) at (336, 266) on .ui-datepicker-next
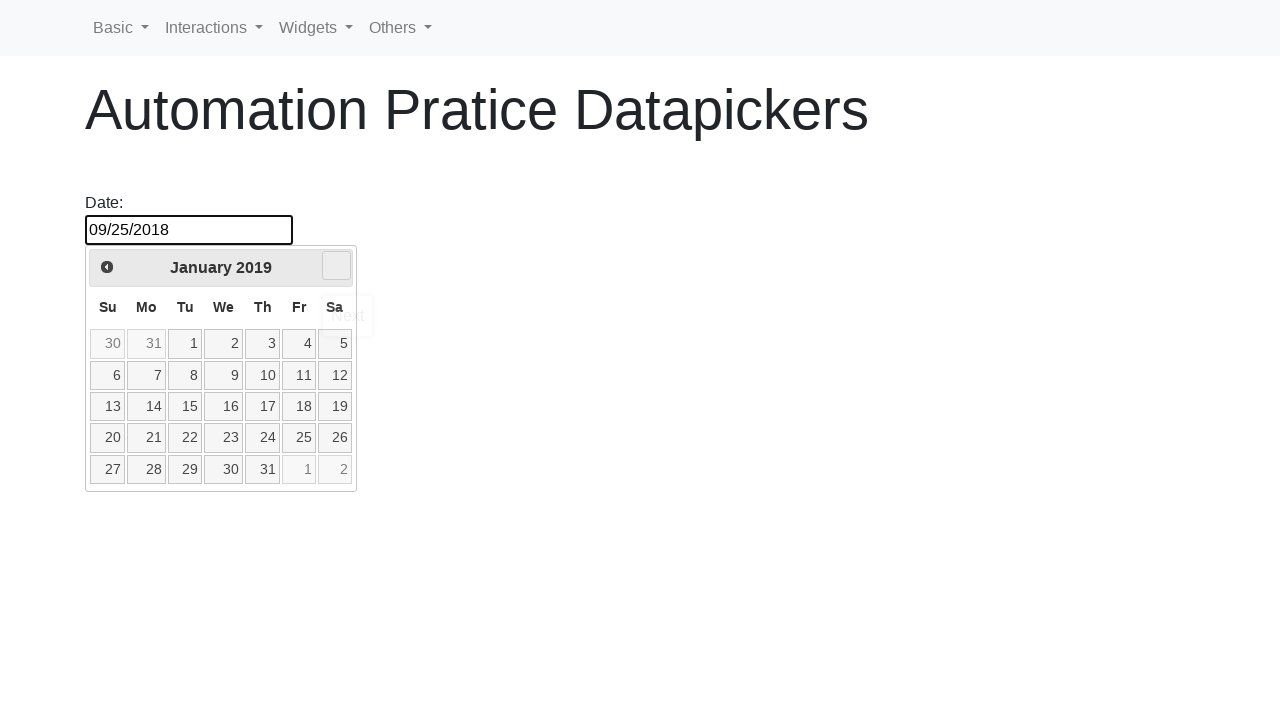

Clicked next month arrow (currently at January 2019) at (336, 266) on .ui-datepicker-next
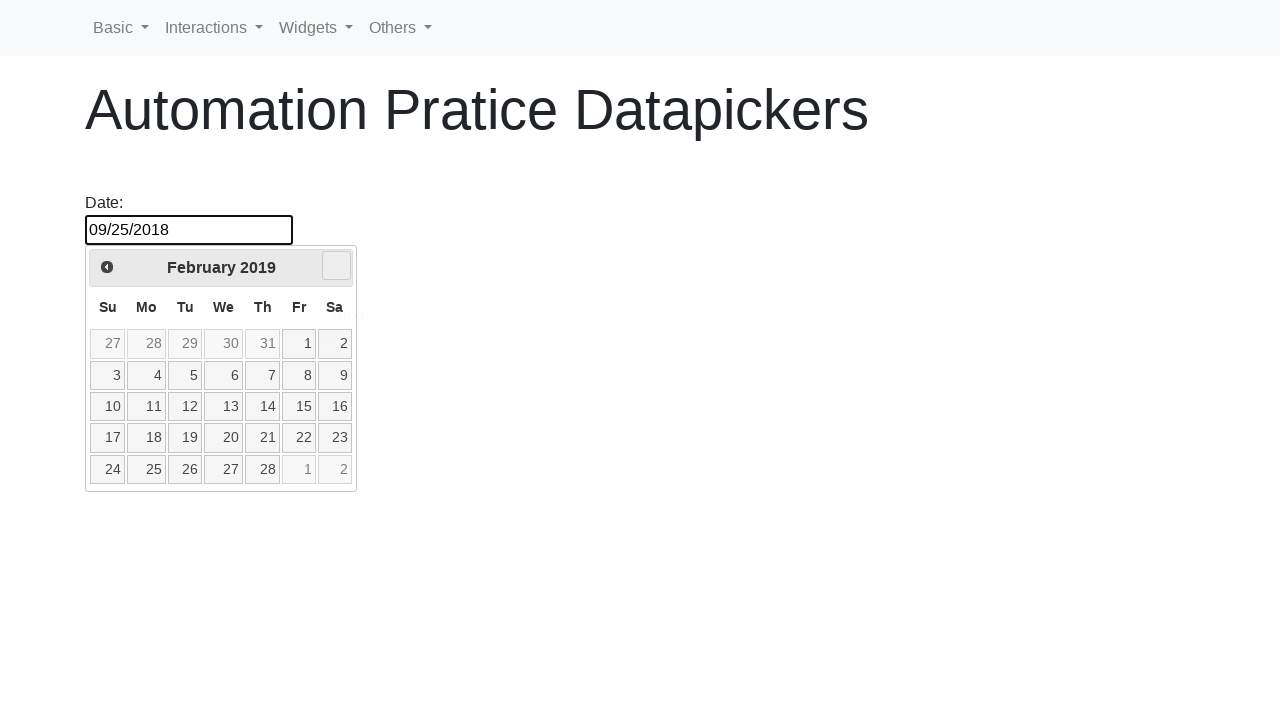

Clicked next month arrow (currently at February 2019) at (336, 266) on .ui-datepicker-next
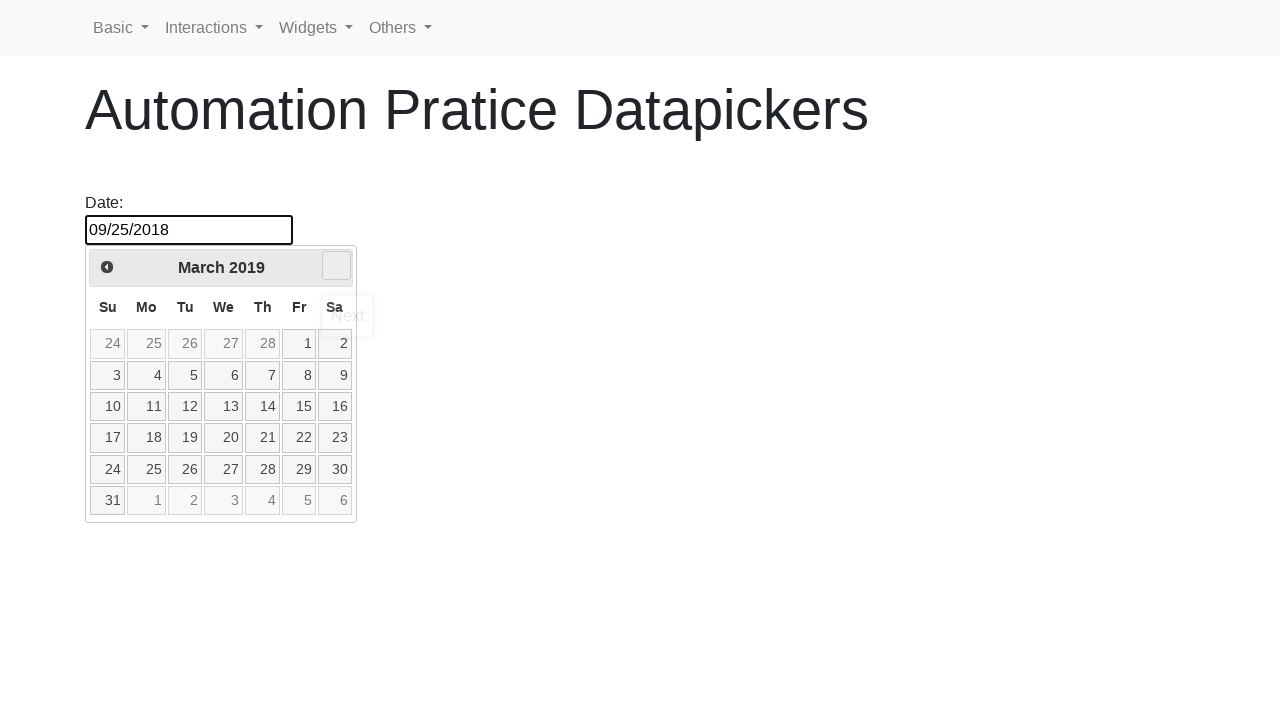

Clicked next month arrow (currently at March 2019) at (336, 266) on .ui-datepicker-next
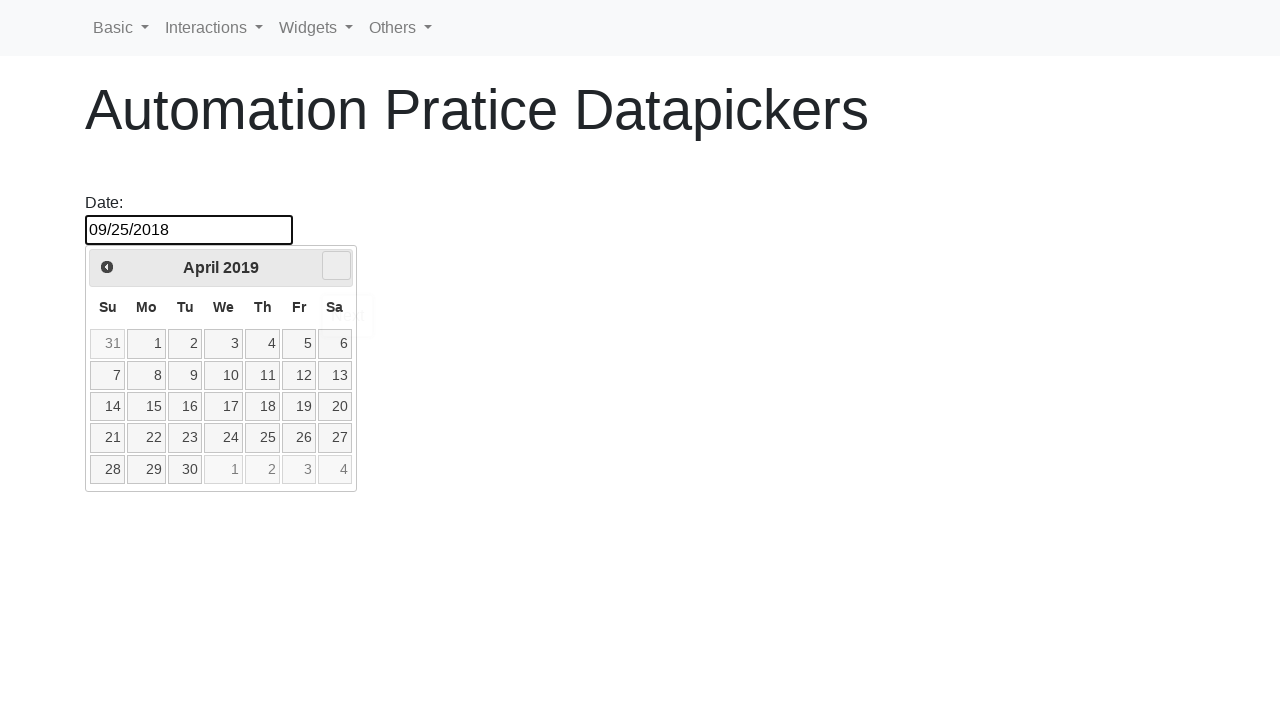

Clicked next month arrow (currently at April 2019) at (336, 266) on .ui-datepicker-next
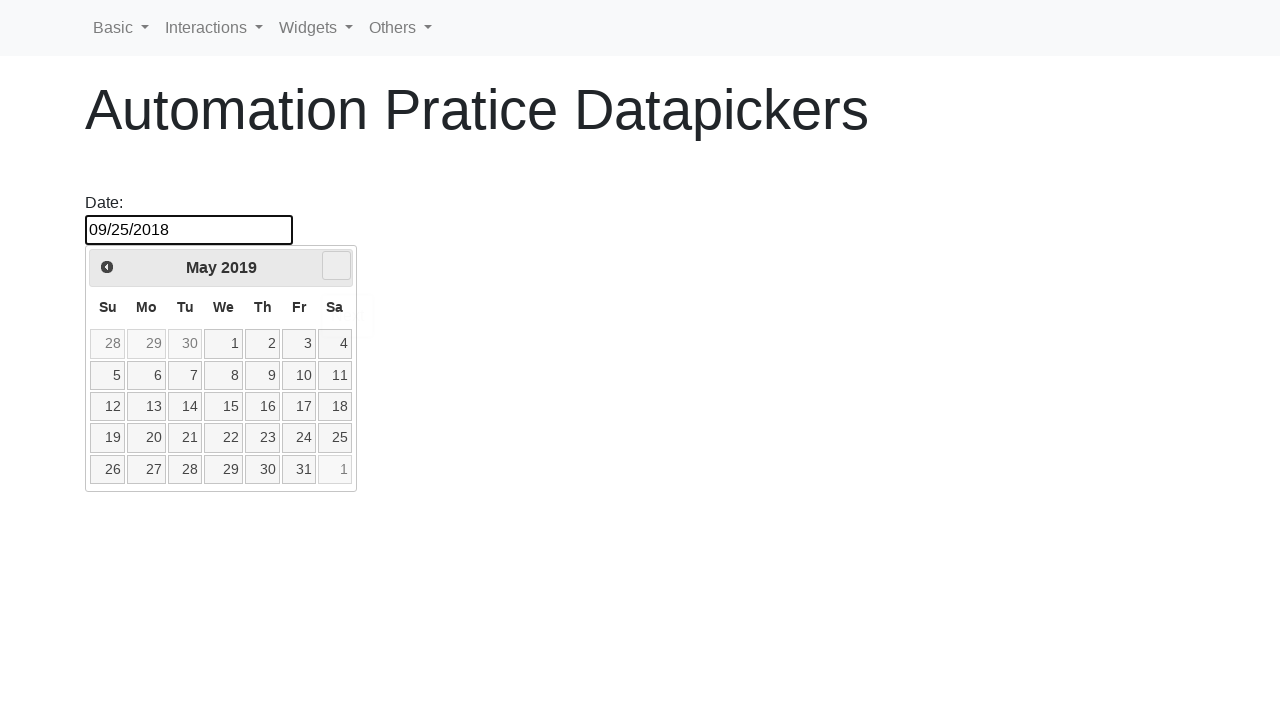

Clicked next month arrow (currently at May 2019) at (336, 266) on .ui-datepicker-next
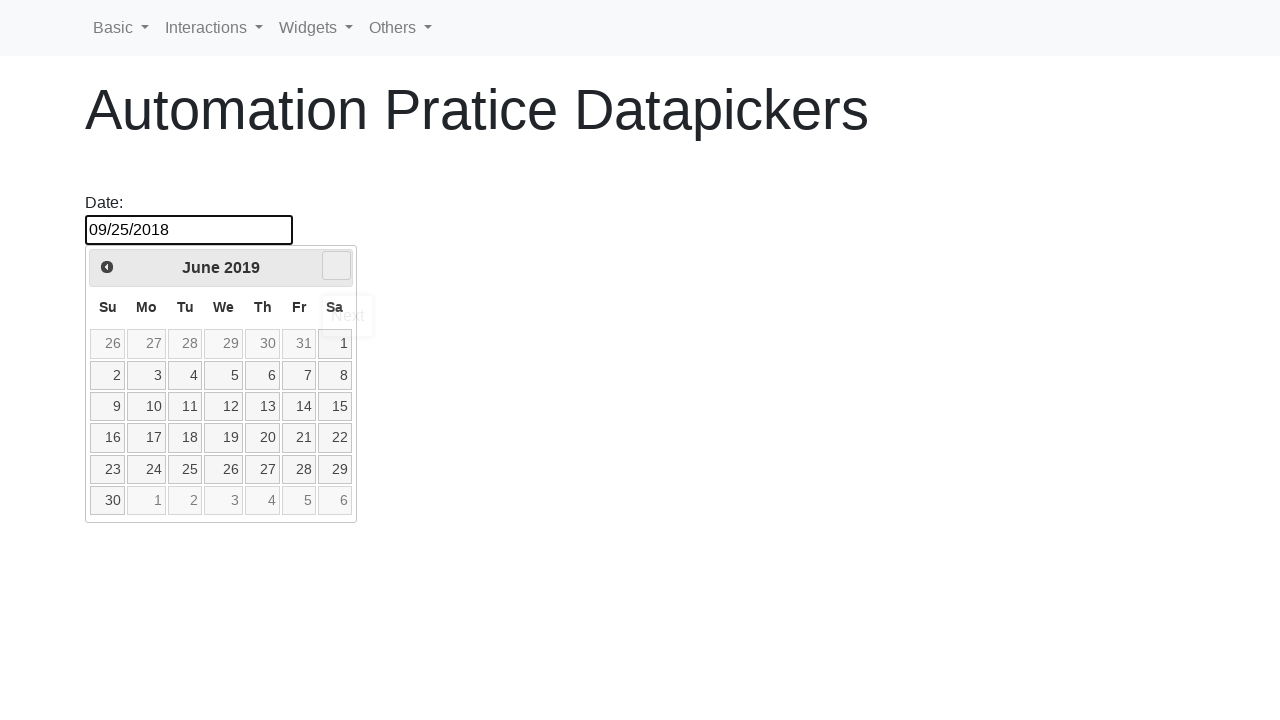

Clicked next month arrow (currently at June 2019) at (336, 266) on .ui-datepicker-next
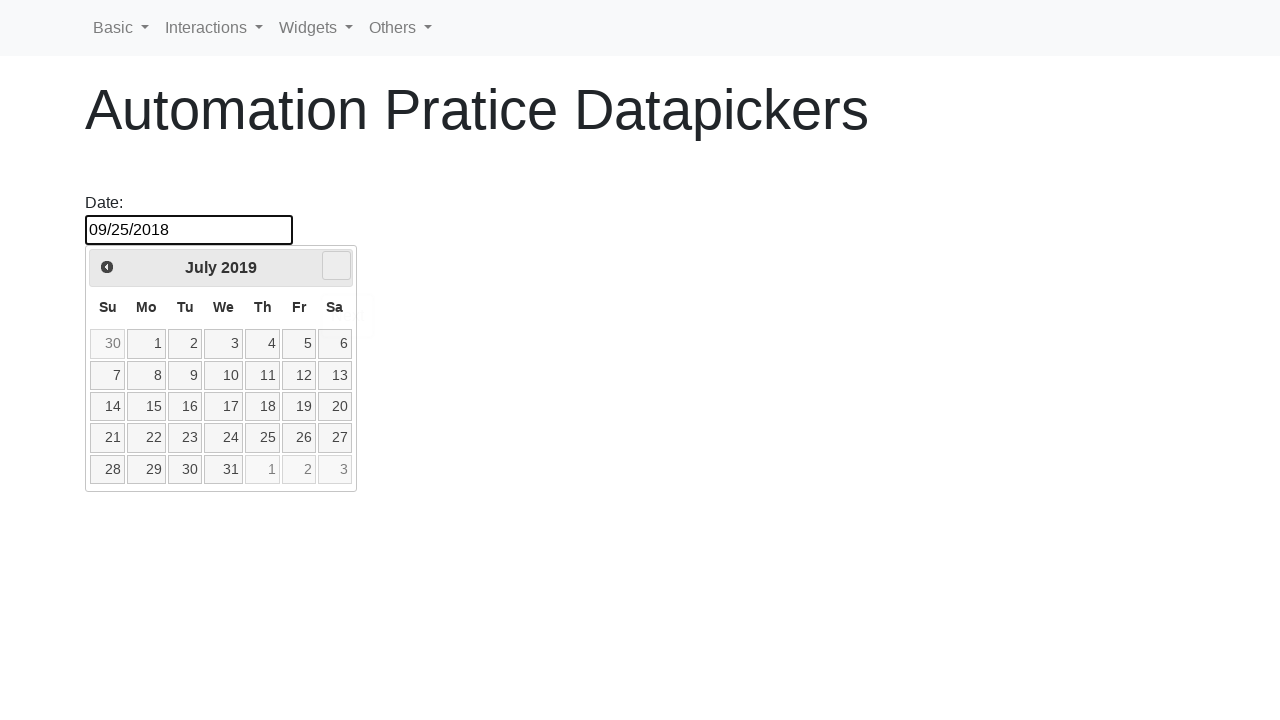

Clicked next month arrow (currently at July 2019) at (336, 266) on .ui-datepicker-next
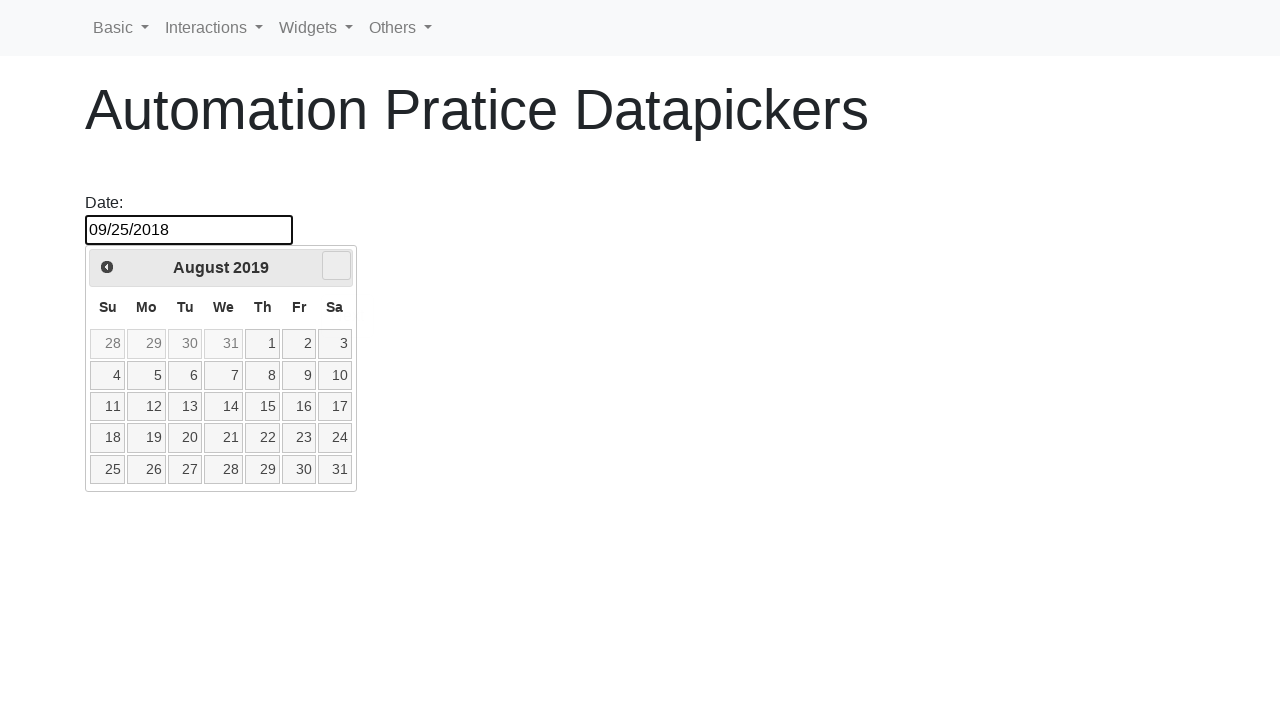

Clicked next month arrow (currently at August 2019) at (336, 266) on .ui-datepicker-next
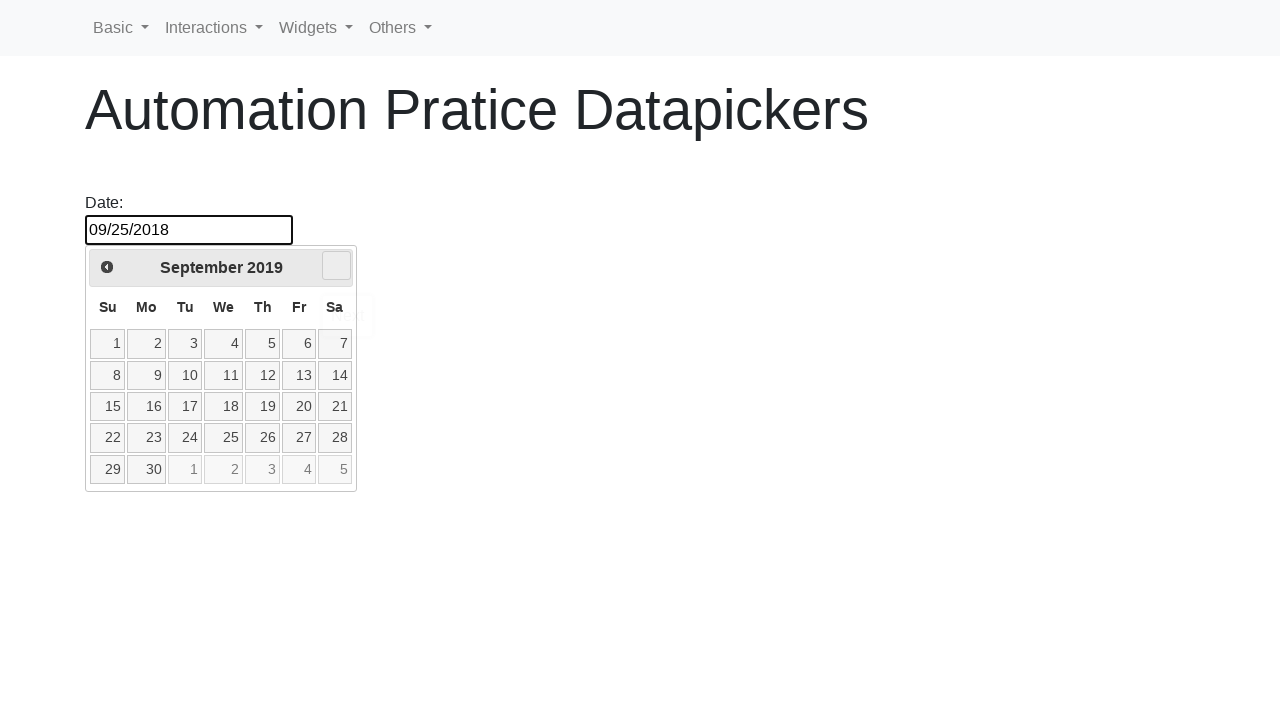

Clicked next month arrow (currently at September 2019) at (336, 266) on .ui-datepicker-next
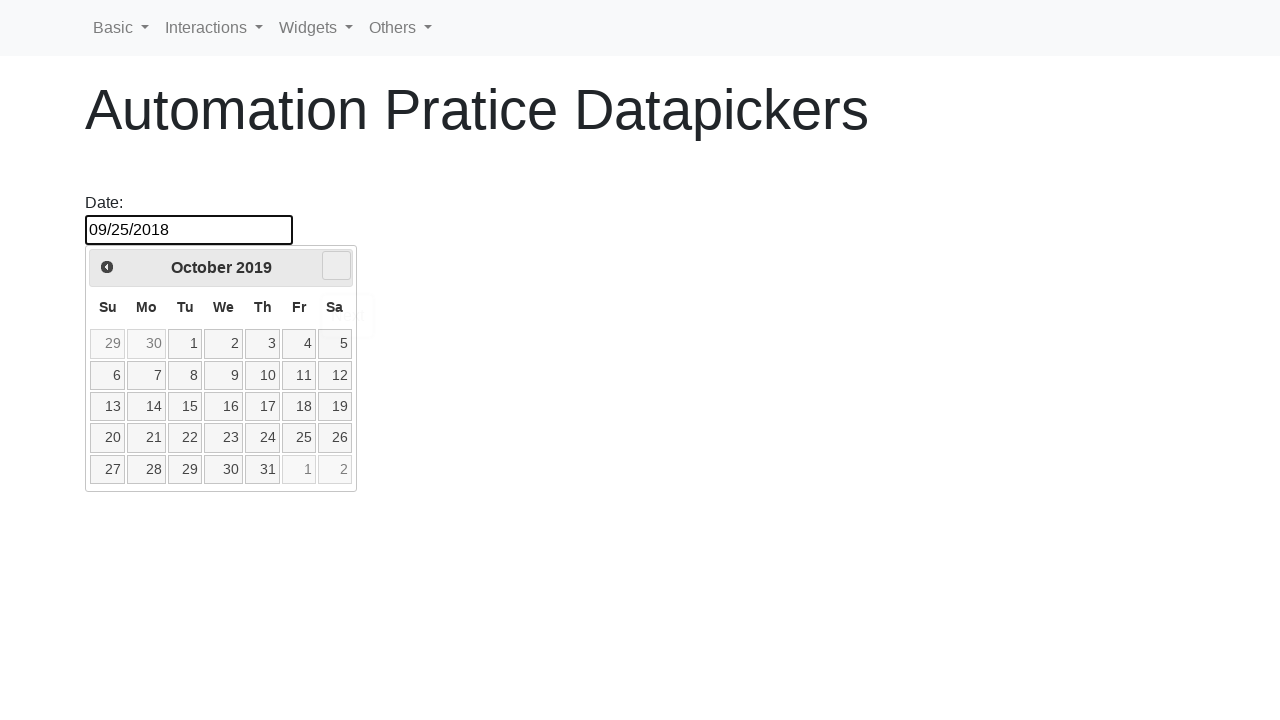

Clicked next month arrow (currently at October 2019) at (336, 266) on .ui-datepicker-next
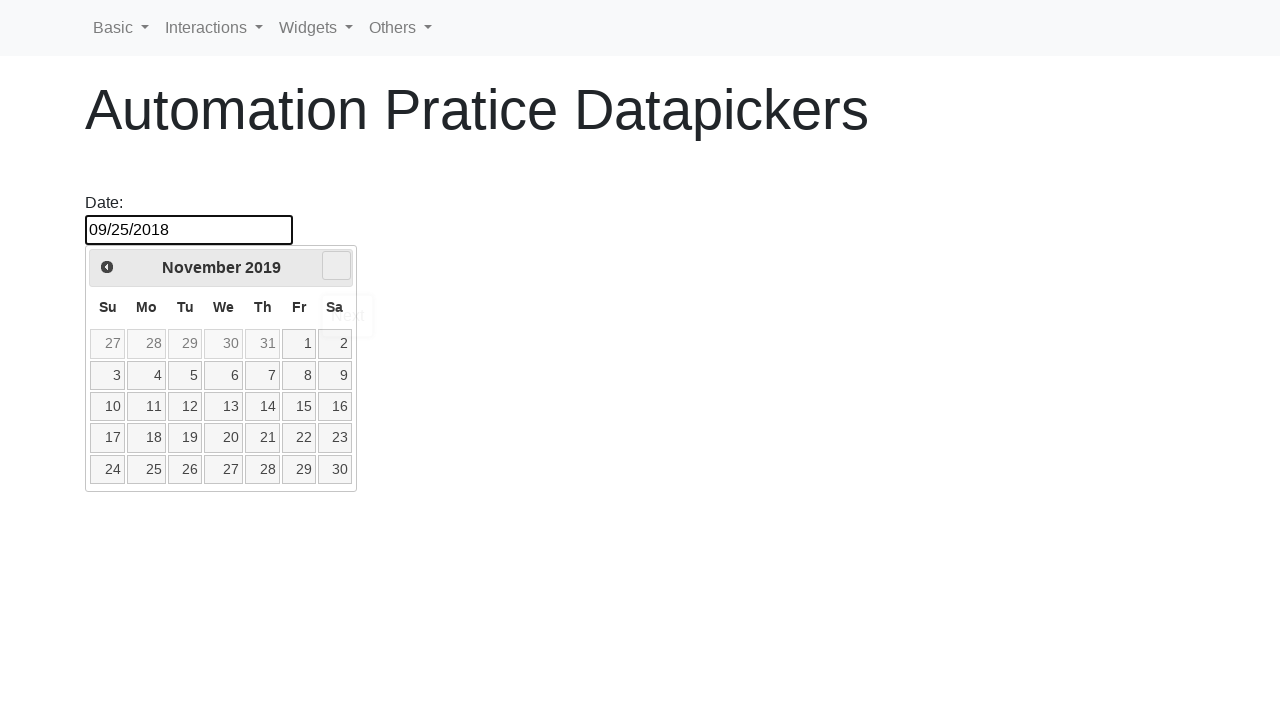

Clicked next month arrow (currently at November 2019) at (336, 266) on .ui-datepicker-next
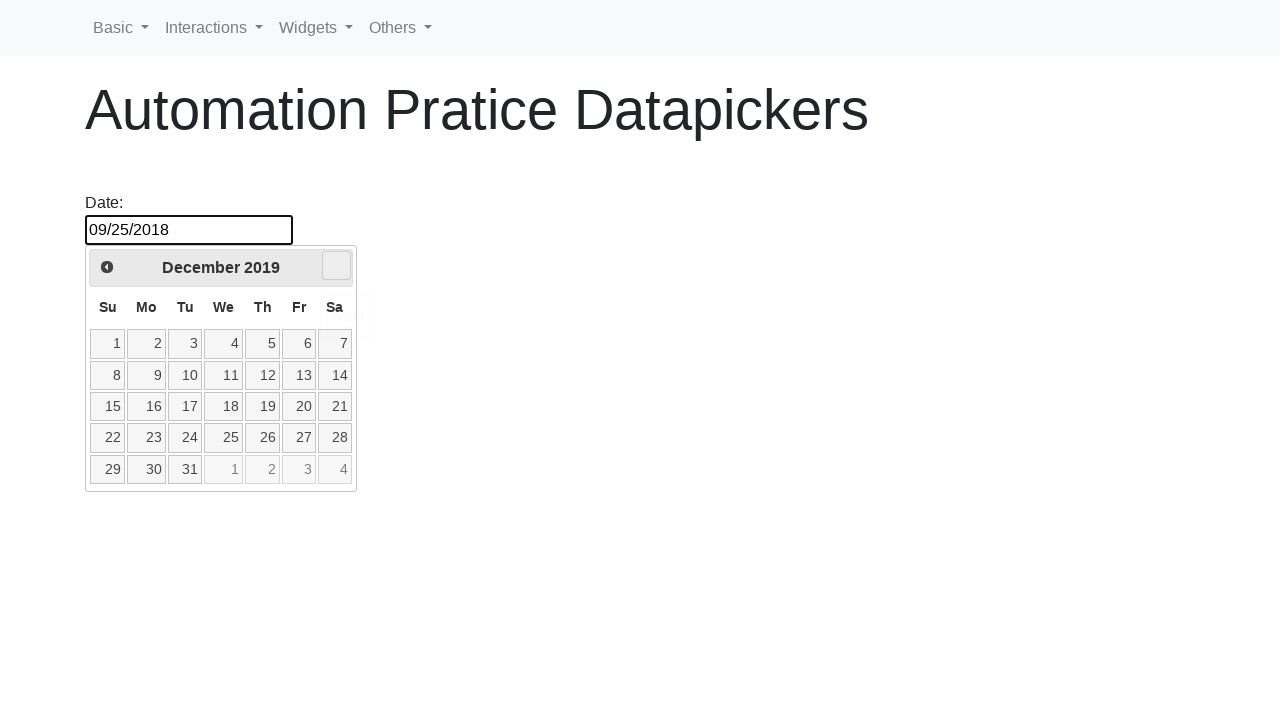

Clicked next month arrow (currently at December 2019) at (336, 266) on .ui-datepicker-next
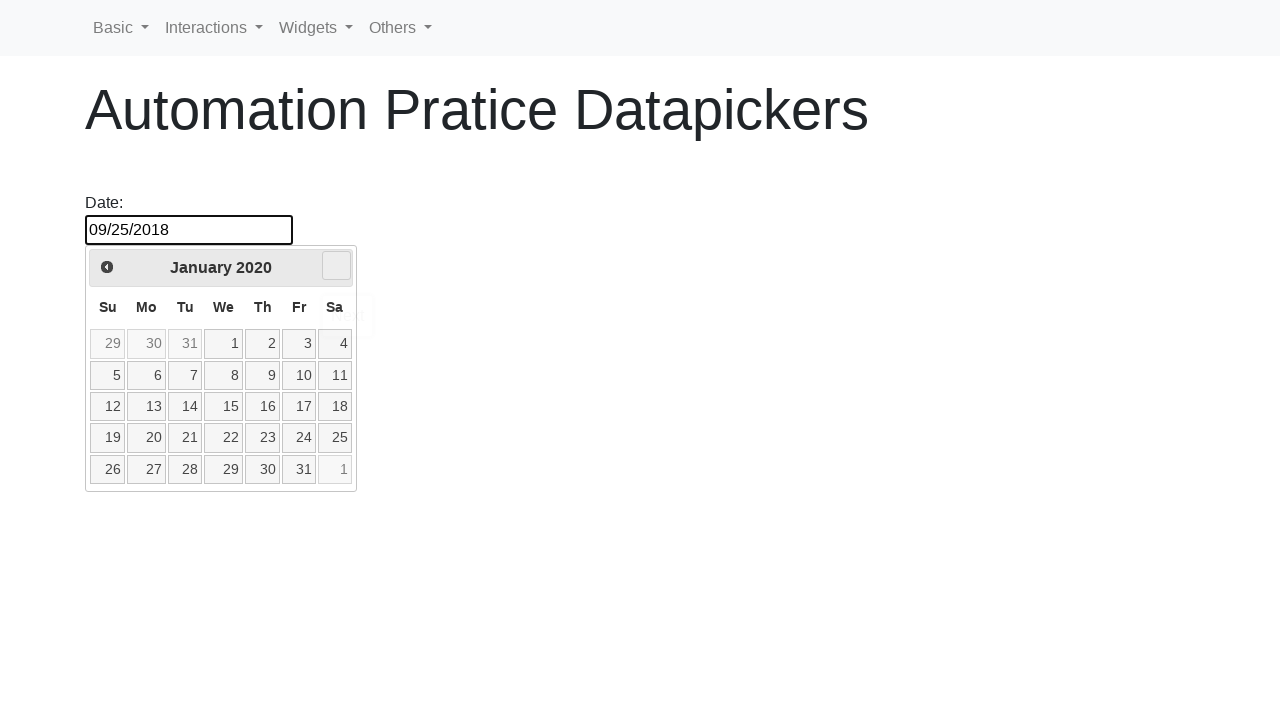

Clicked next month arrow (currently at January 2020) at (336, 266) on .ui-datepicker-next
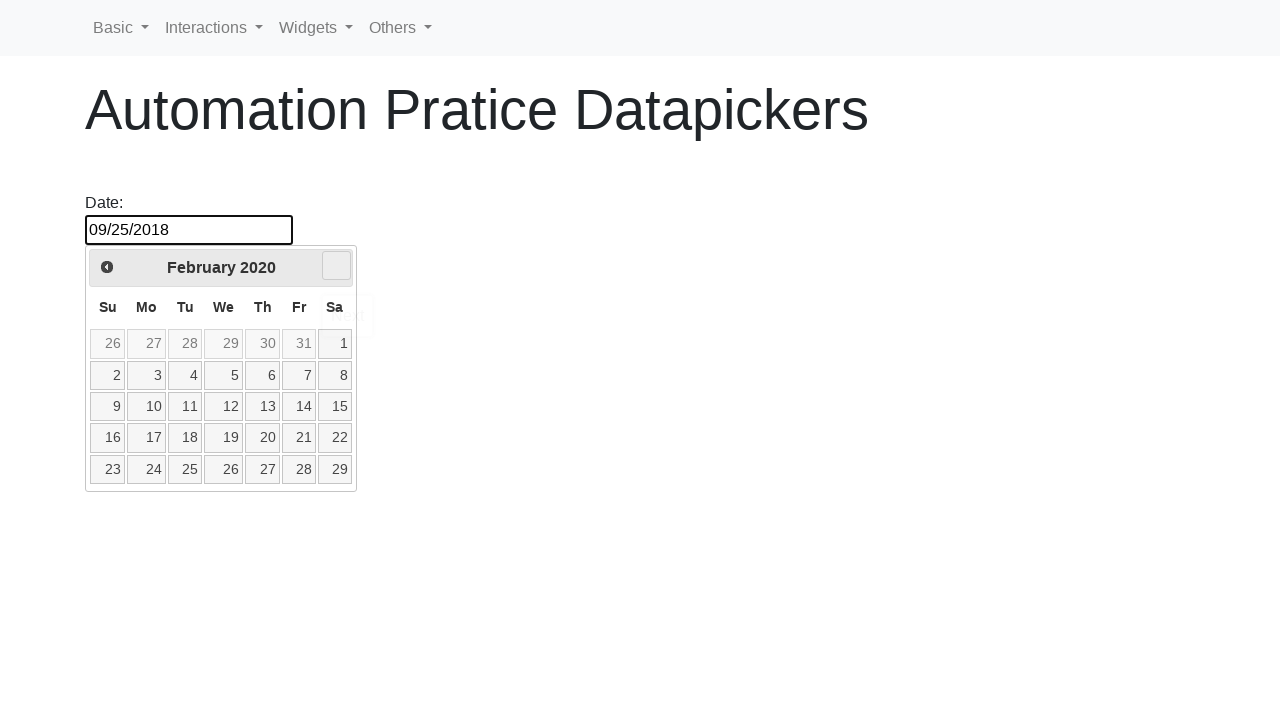

Clicked next month arrow (currently at February 2020) at (336, 266) on .ui-datepicker-next
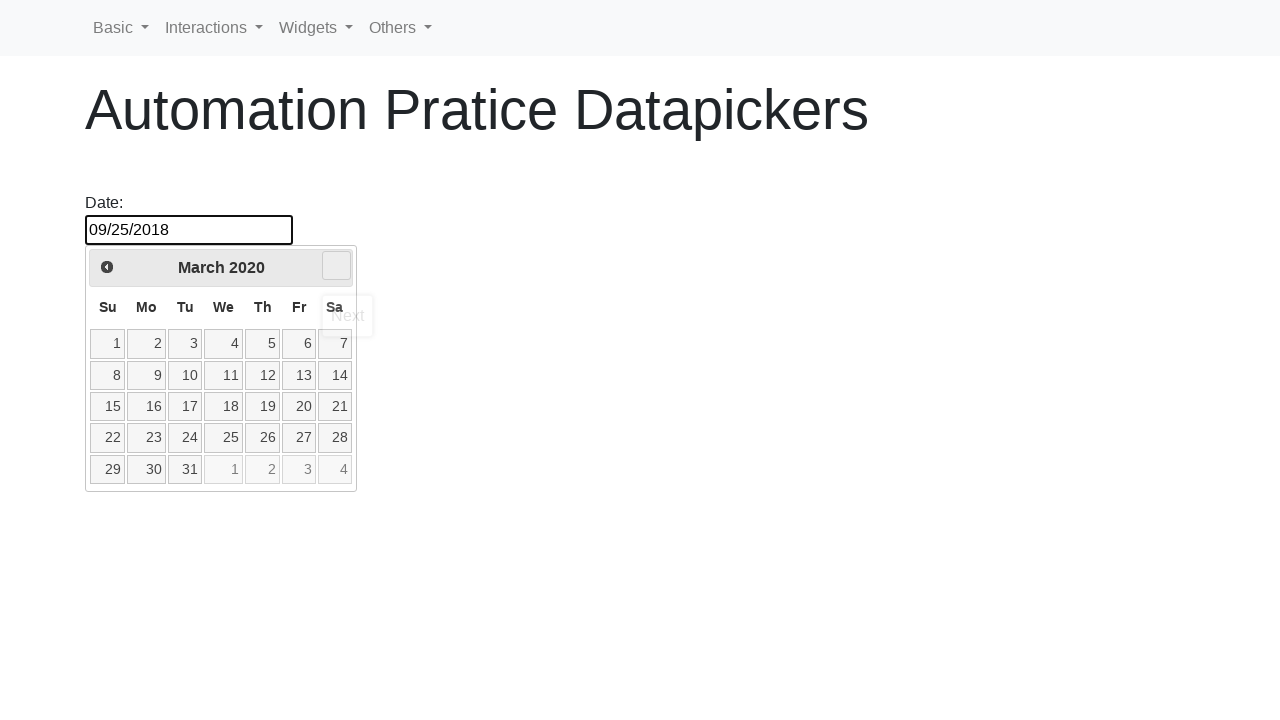

Clicked next month arrow (currently at March 2020) at (336, 266) on .ui-datepicker-next
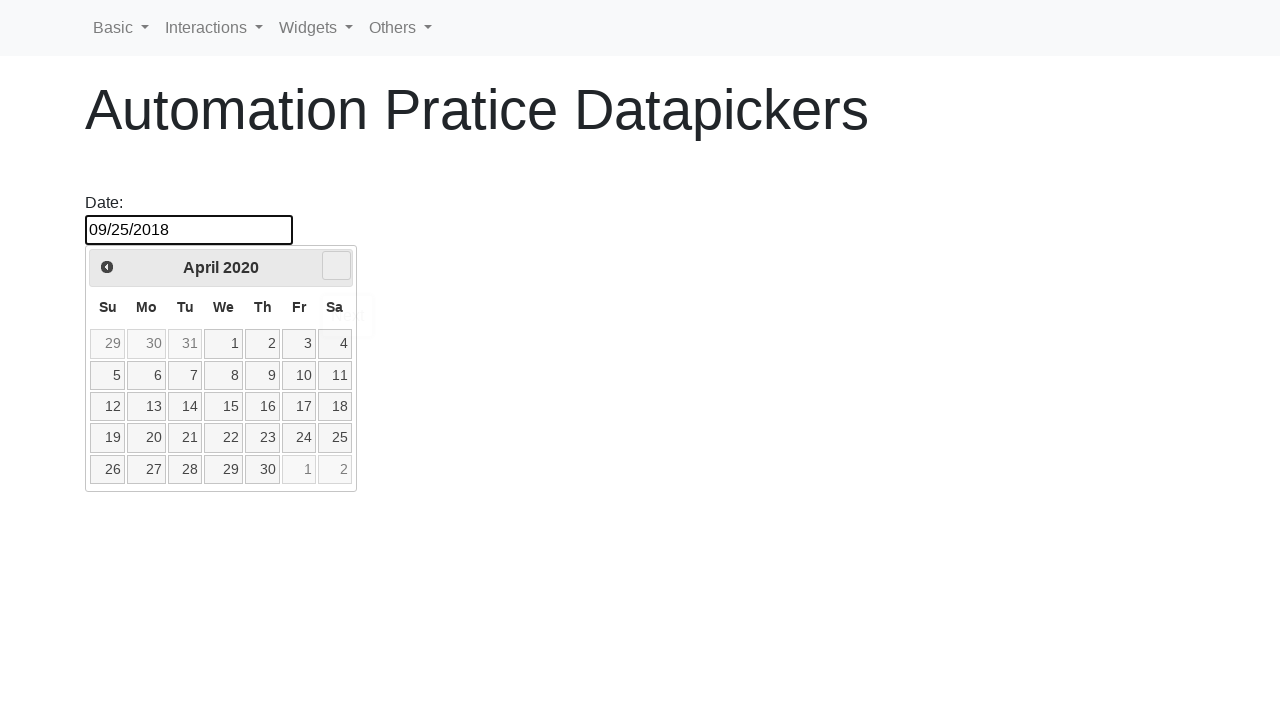

Clicked next month arrow (currently at April 2020) at (336, 266) on .ui-datepicker-next
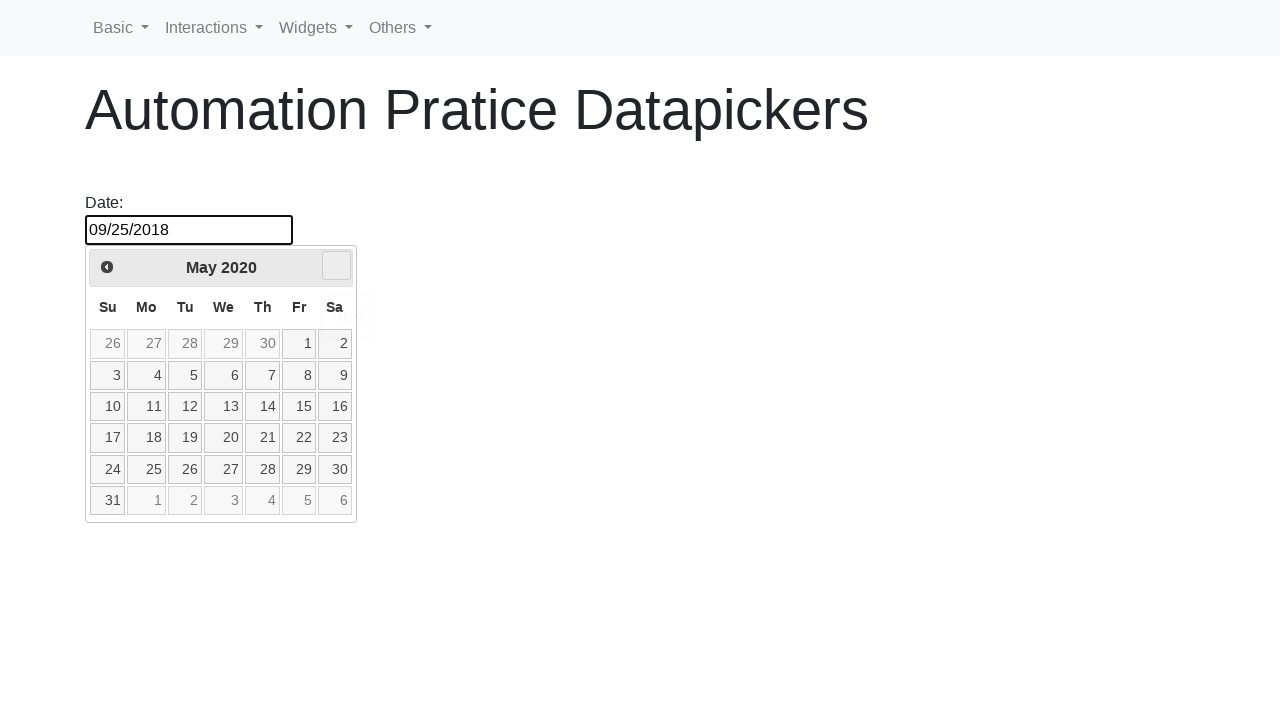

Clicked next month arrow (currently at May 2020) at (336, 266) on .ui-datepicker-next
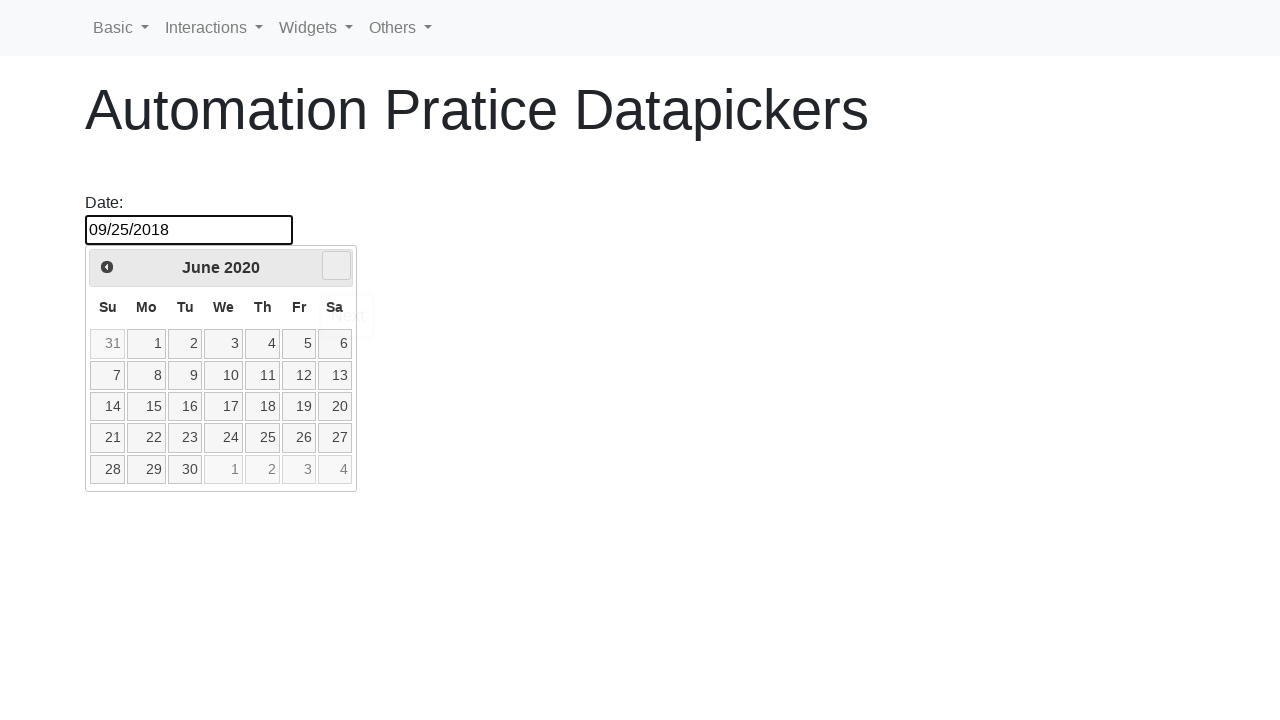

Clicked next month arrow (currently at June 2020) at (336, 266) on .ui-datepicker-next
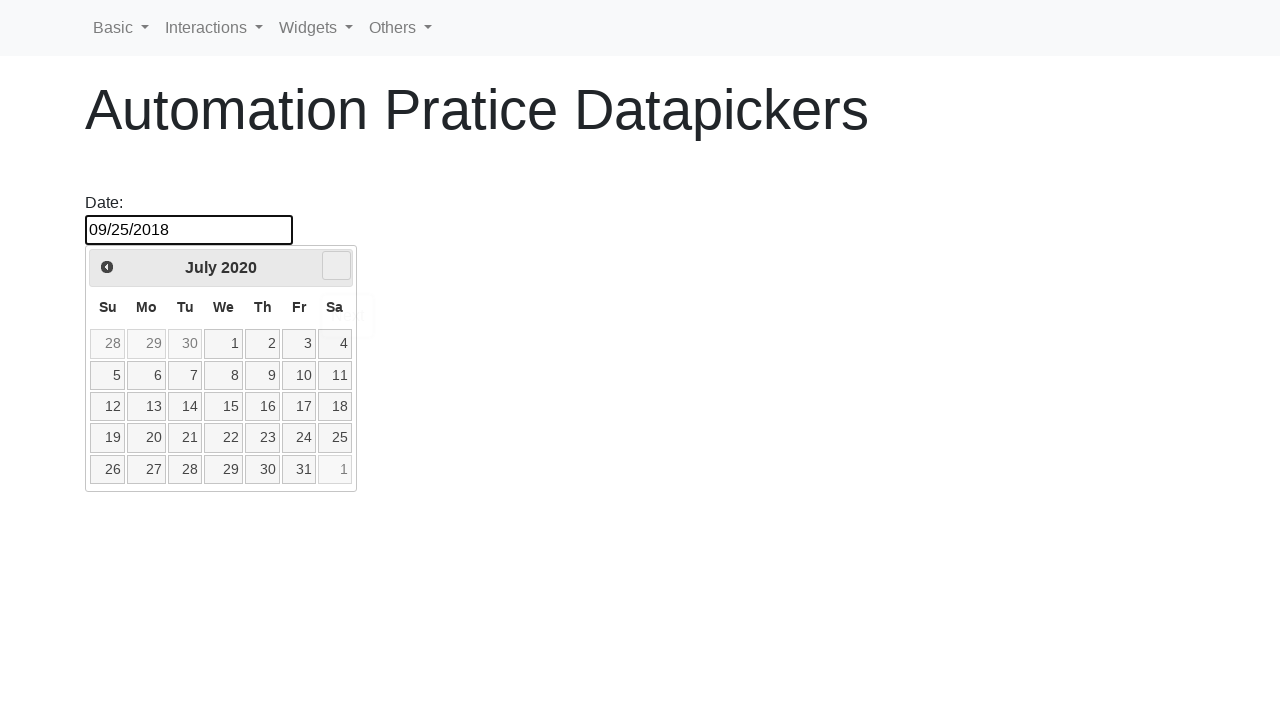

Clicked next month arrow (currently at July 2020) at (336, 266) on .ui-datepicker-next
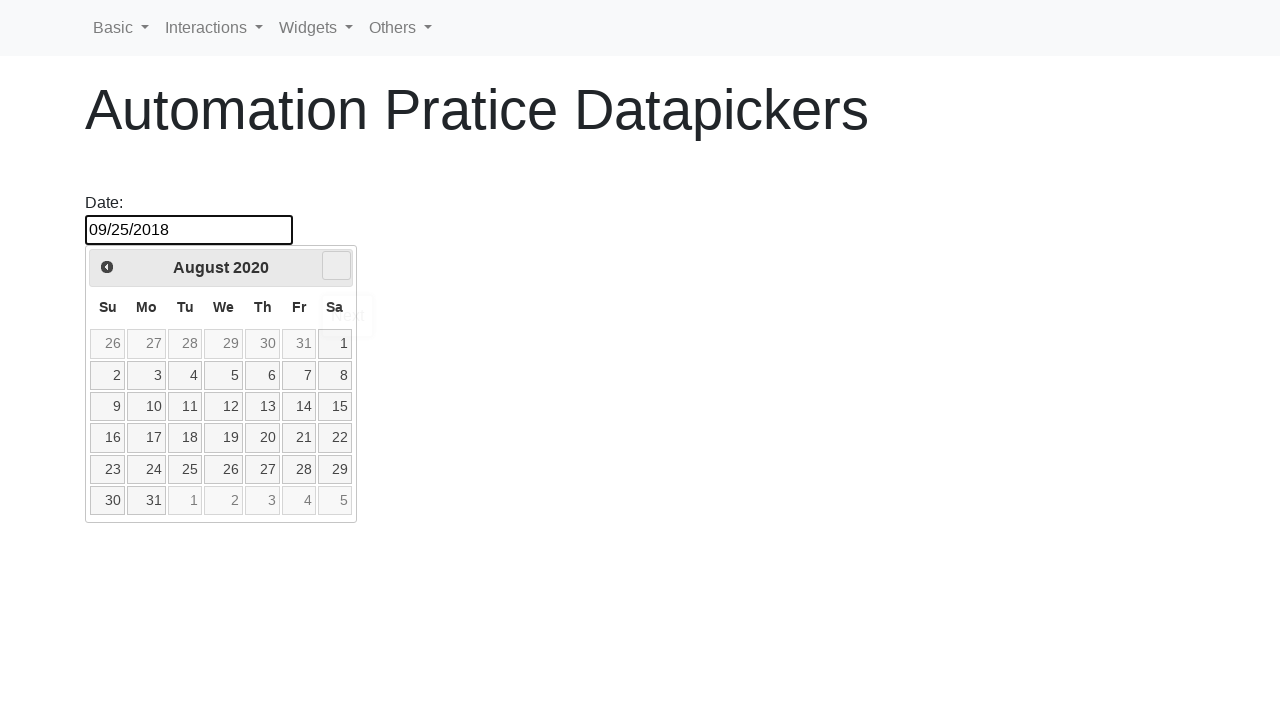

Clicked next month arrow (currently at August 2020) at (336, 266) on .ui-datepicker-next
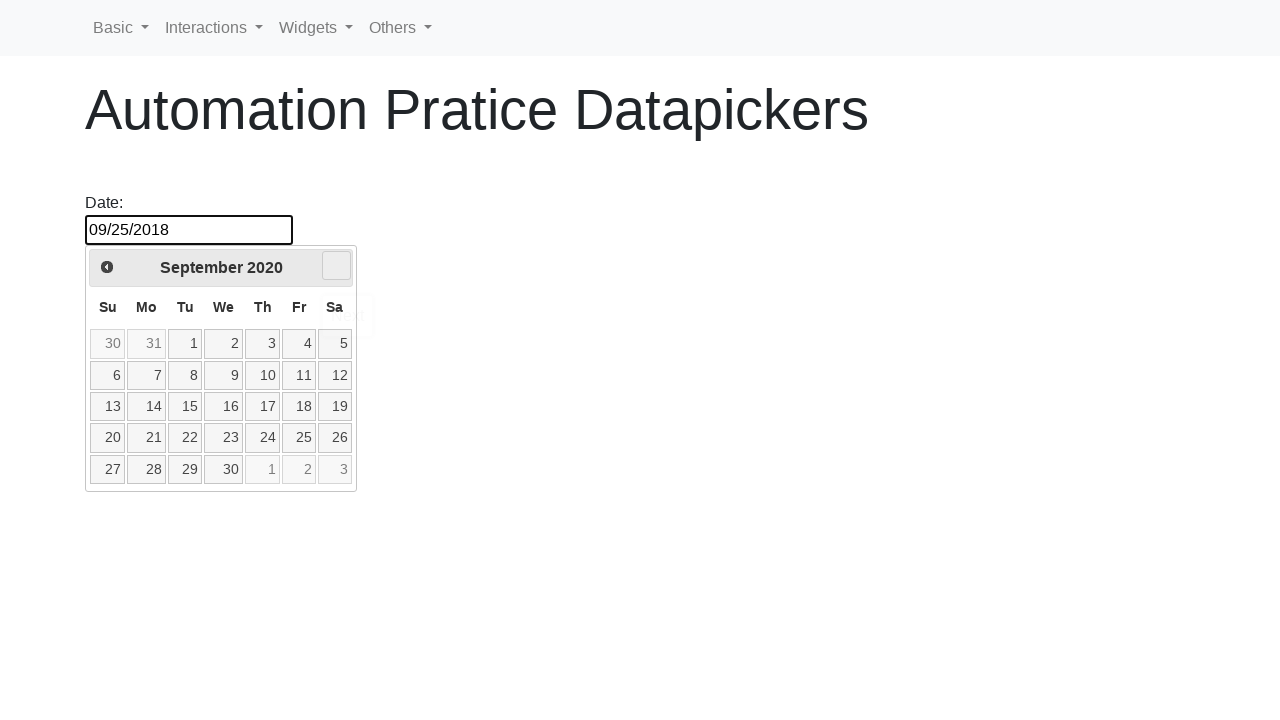

Clicked next month arrow (currently at September 2020) at (336, 266) on .ui-datepicker-next
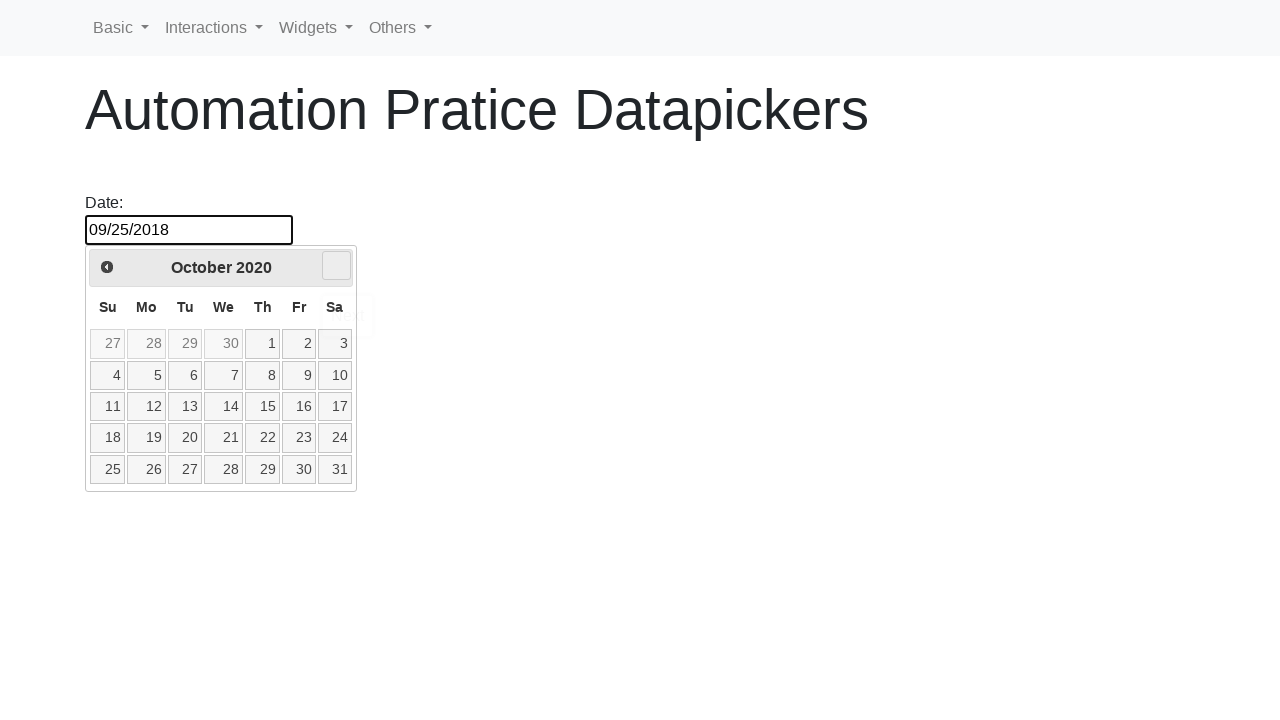

Clicked next month arrow (currently at October 2020) at (336, 266) on .ui-datepicker-next
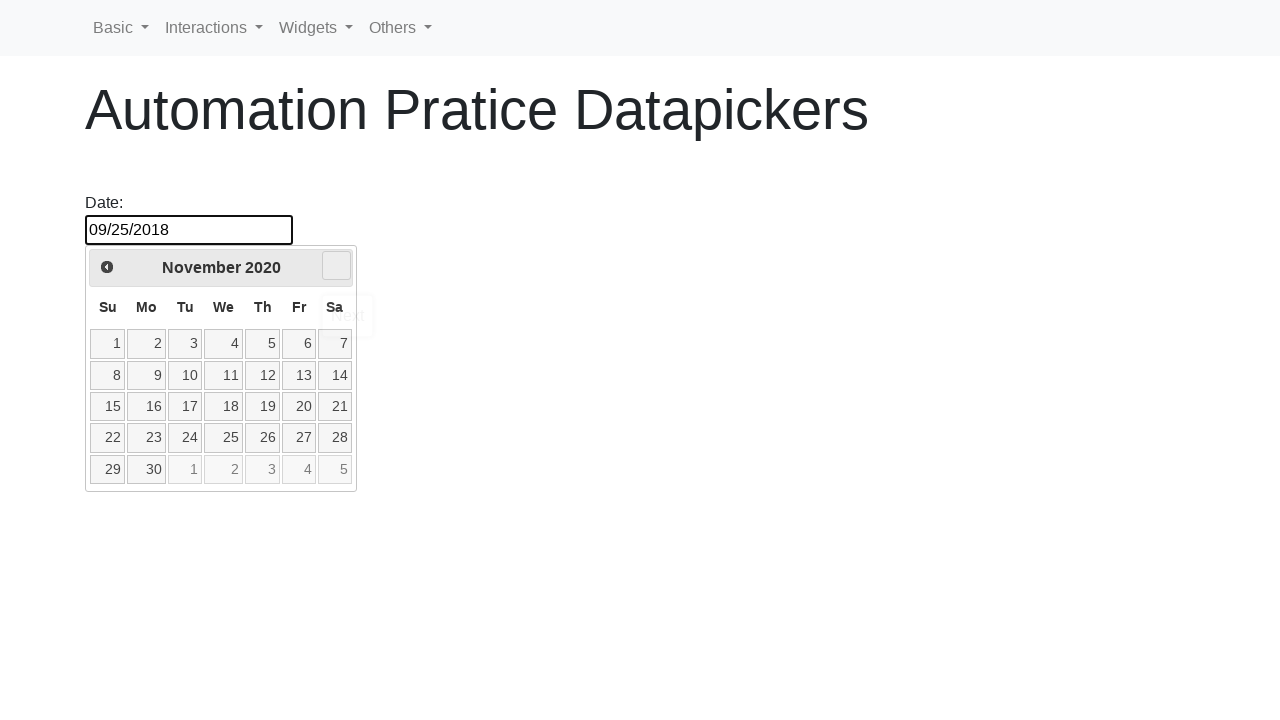

Clicked next month arrow (currently at November 2020) at (336, 266) on .ui-datepicker-next
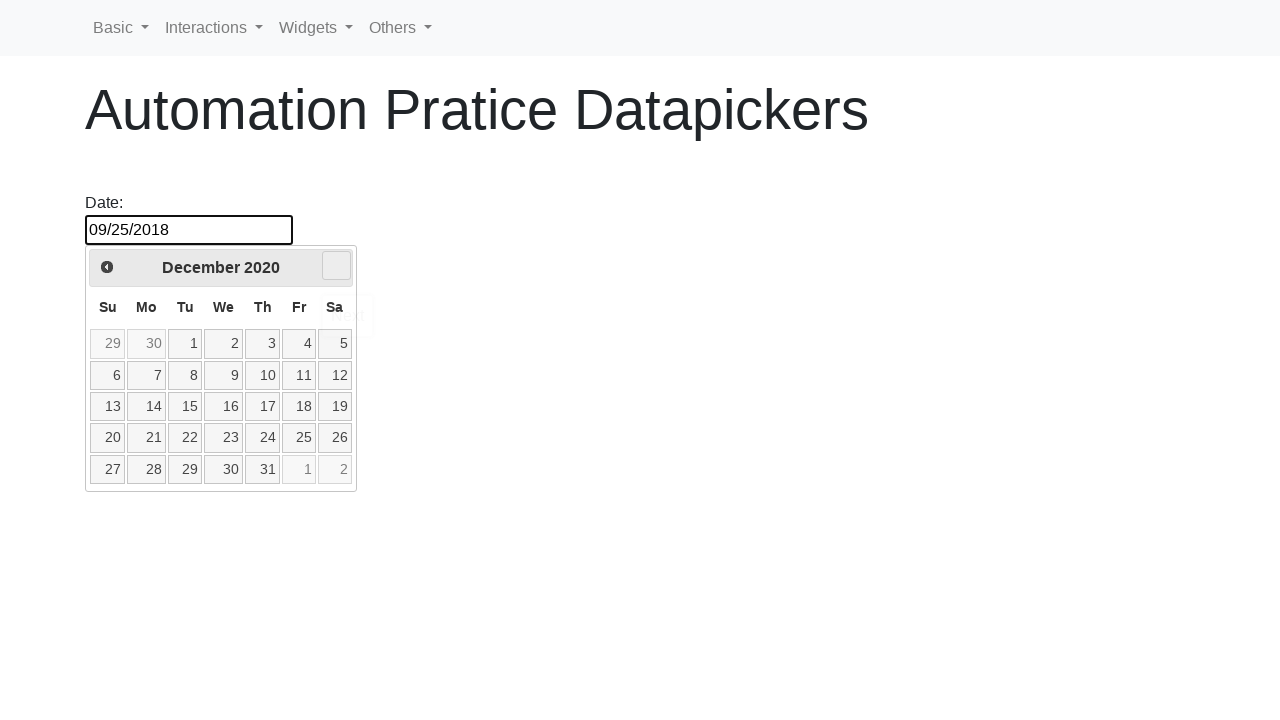

Clicked next month arrow (currently at December 2020) at (336, 266) on .ui-datepicker-next
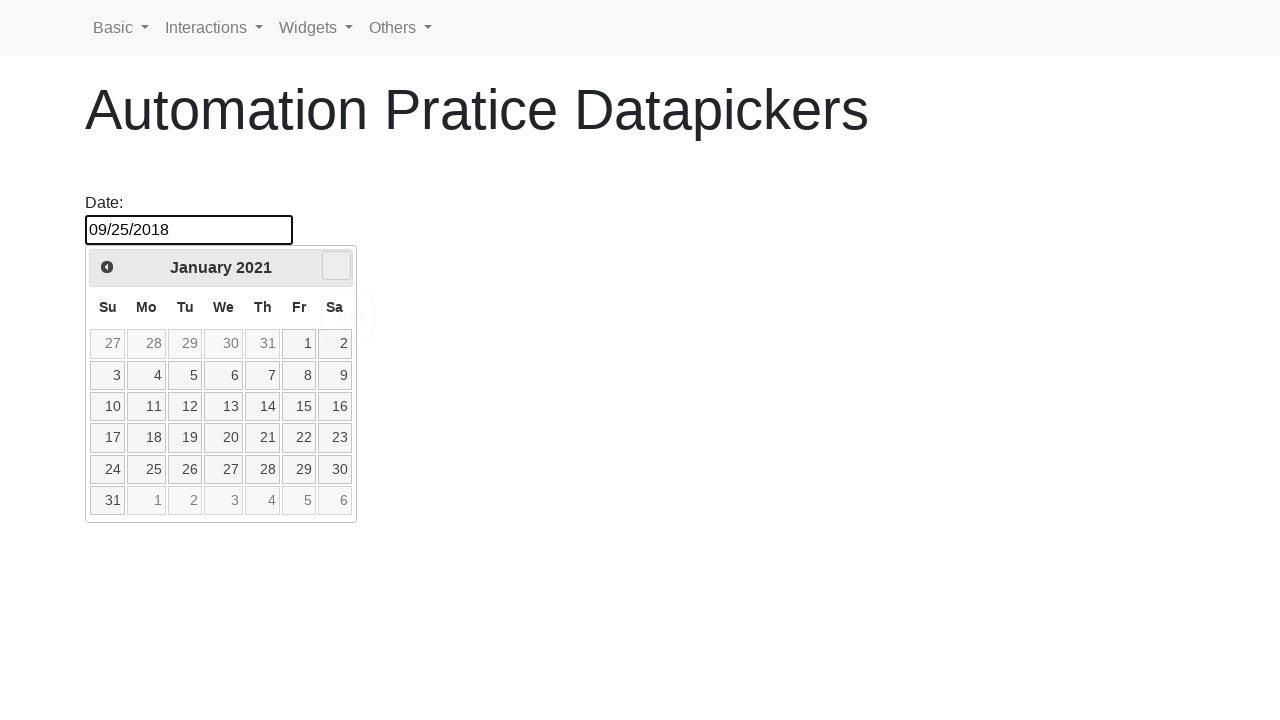

Clicked next month arrow (currently at January 2021) at (336, 266) on .ui-datepicker-next
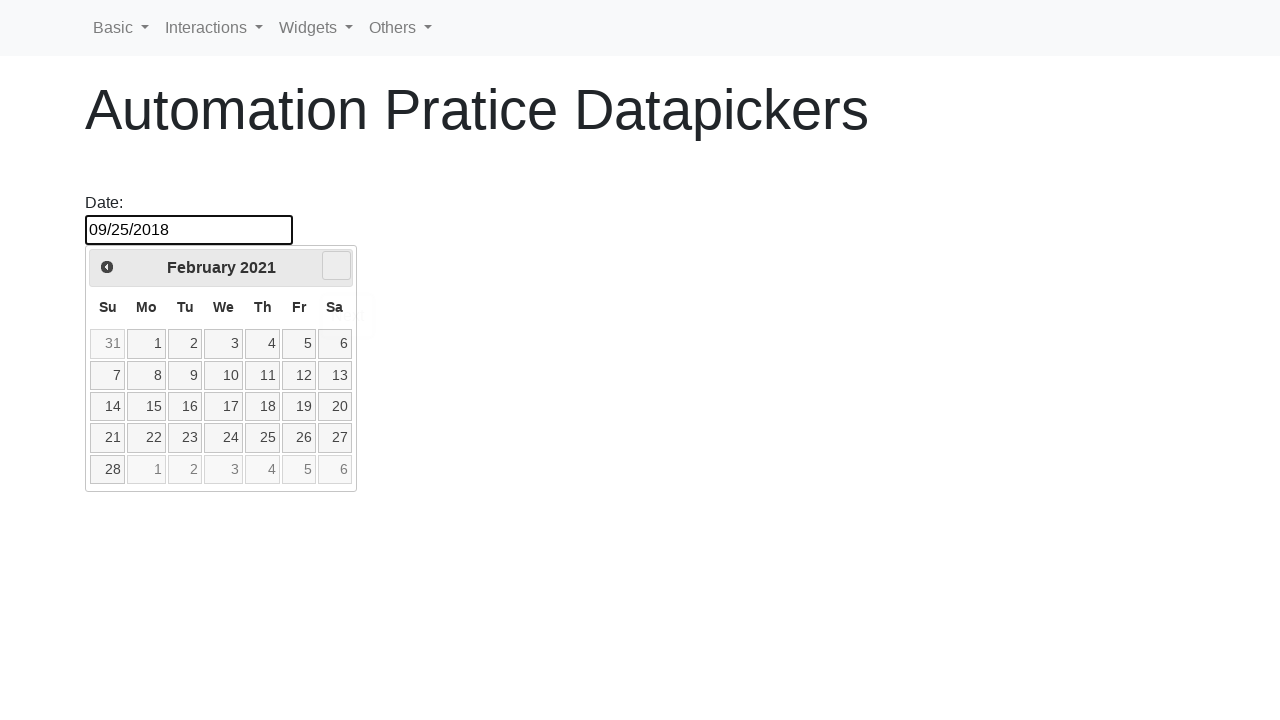

Clicked next month arrow (currently at February 2021) at (336, 266) on .ui-datepicker-next
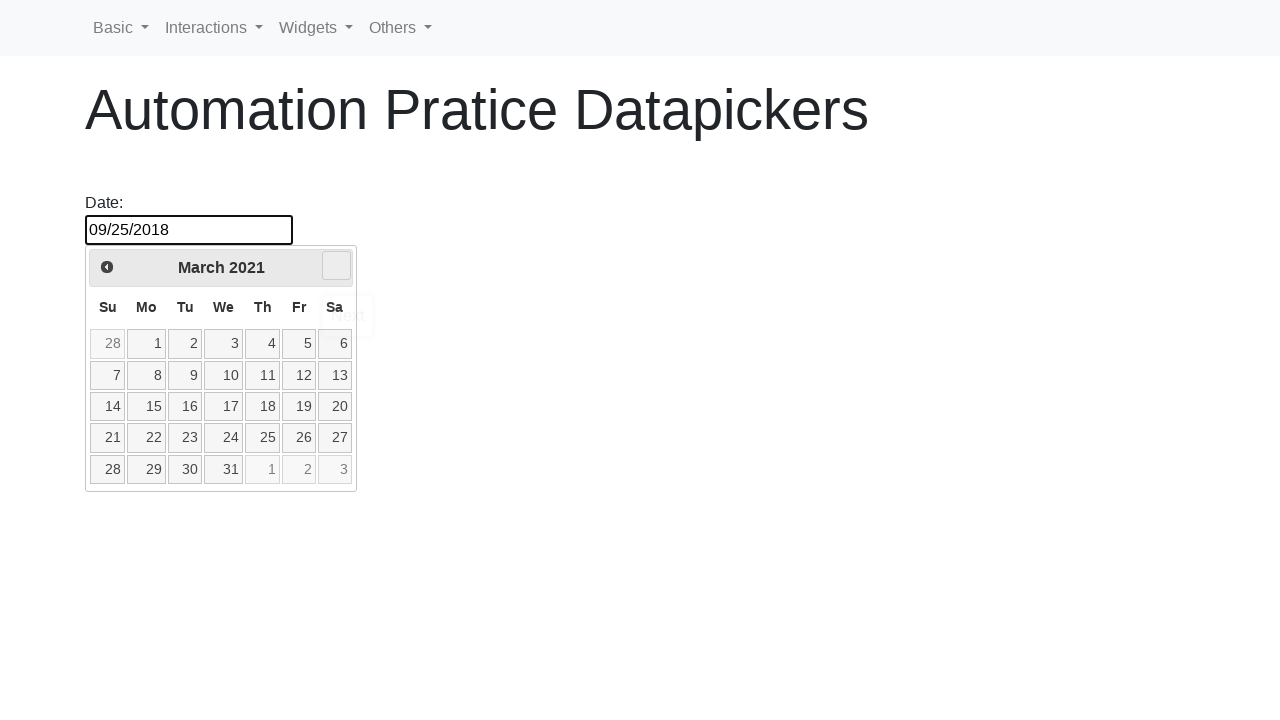

Clicked next month arrow (currently at March 2021) at (336, 266) on .ui-datepicker-next
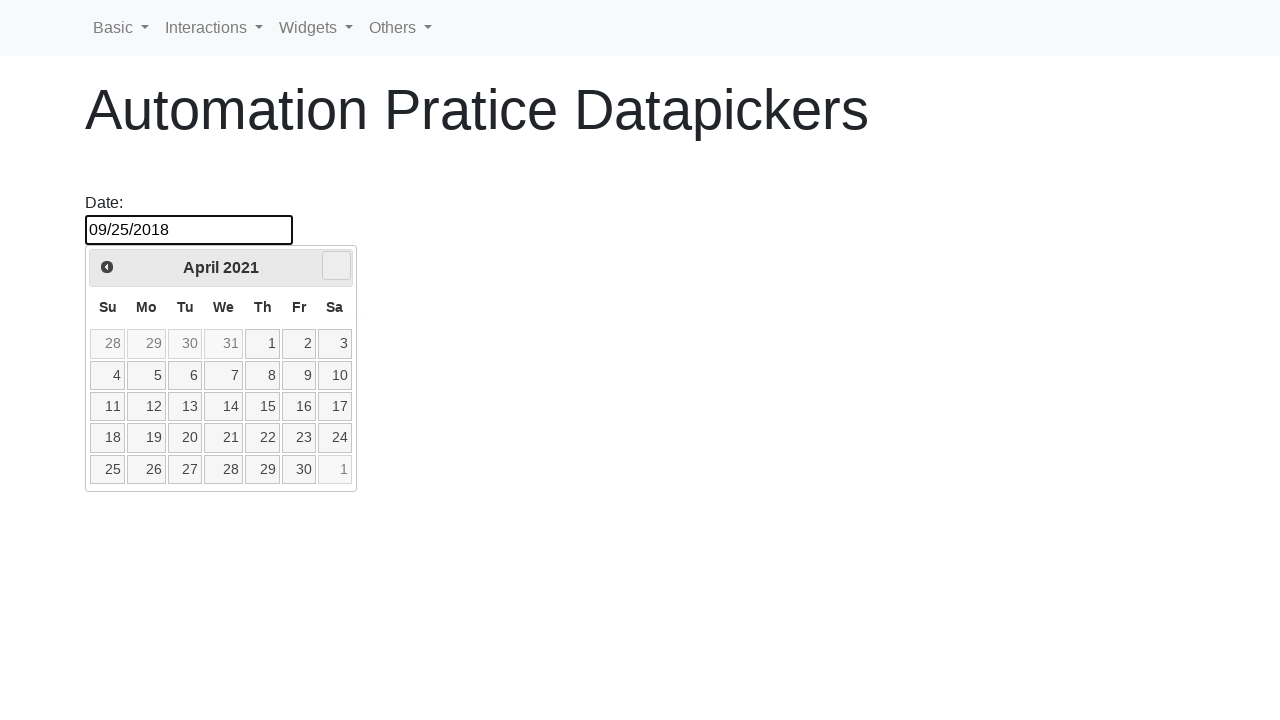

Clicked next month arrow (currently at April 2021) at (336, 266) on .ui-datepicker-next
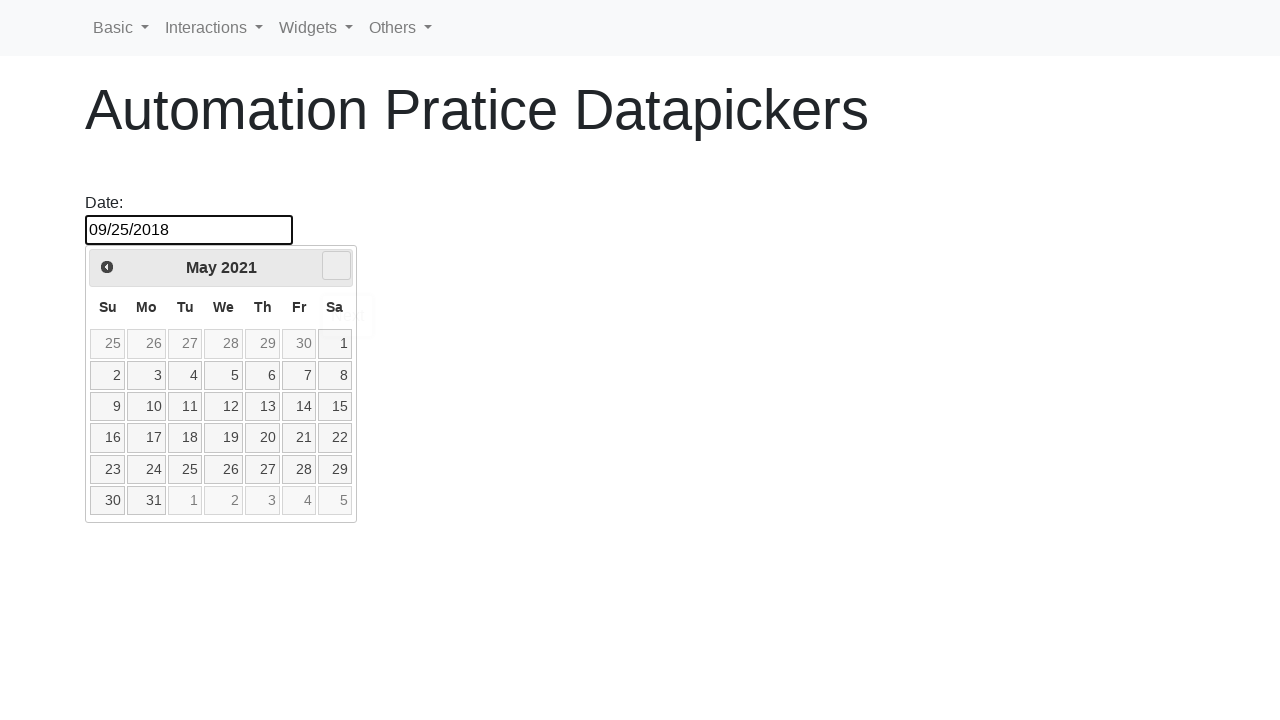

Clicked next month arrow (currently at May 2021) at (336, 266) on .ui-datepicker-next
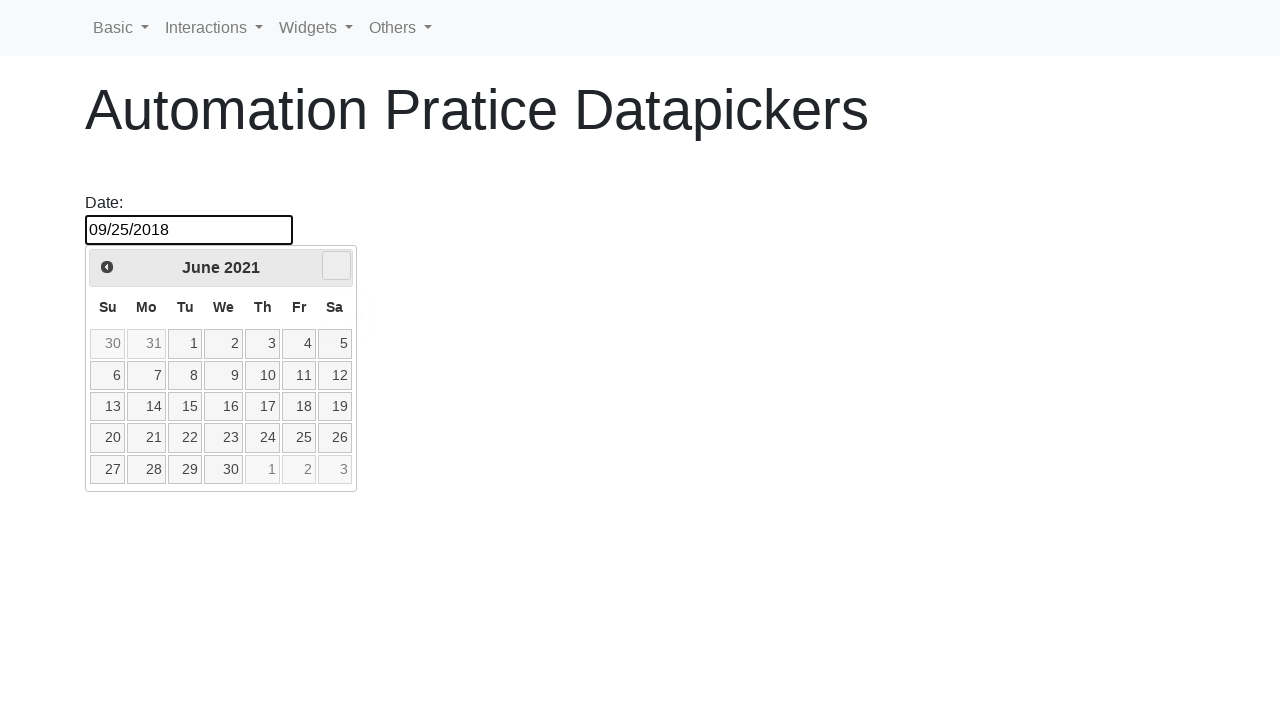

Clicked next month arrow (currently at June 2021) at (336, 266) on .ui-datepicker-next
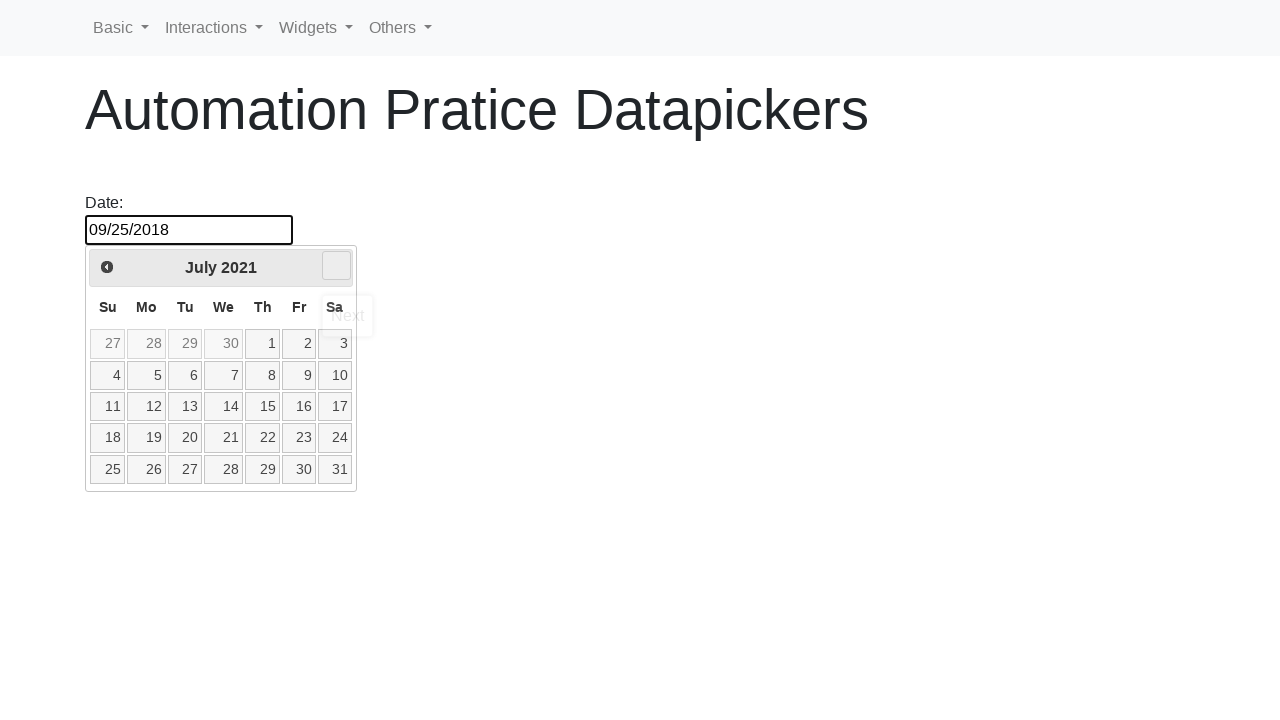

Clicked next month arrow (currently at July 2021) at (336, 266) on .ui-datepicker-next
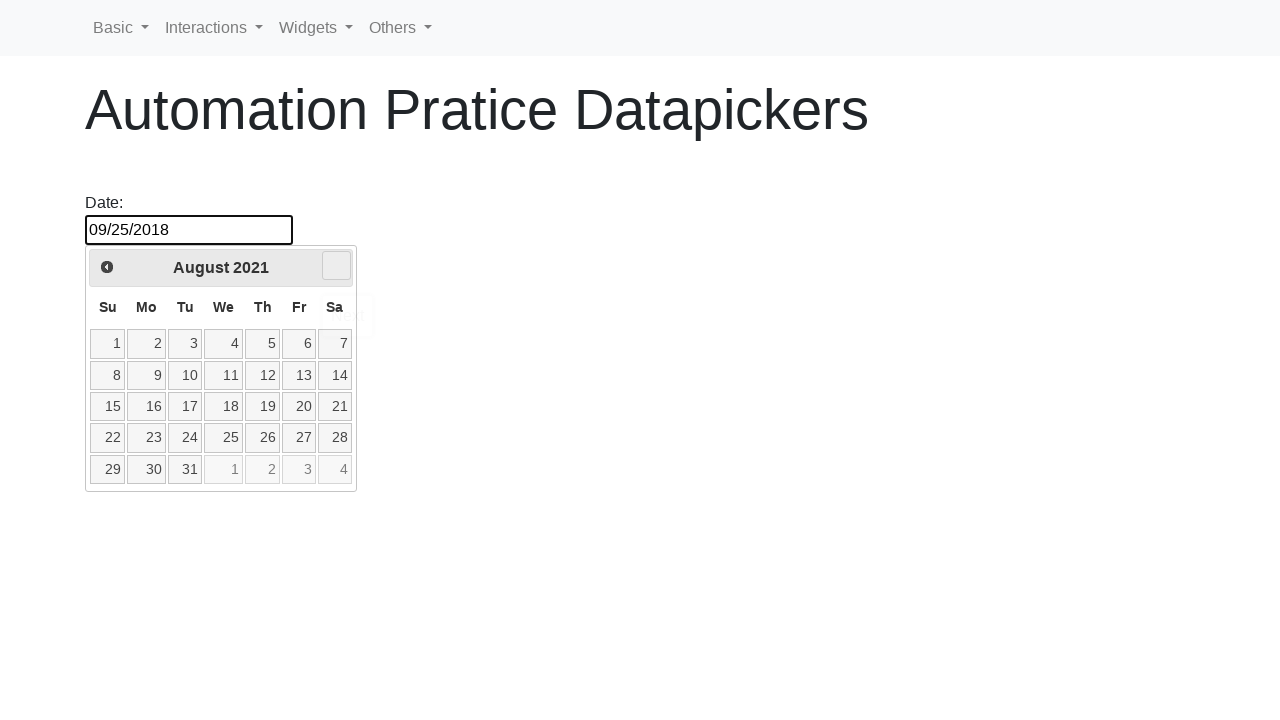

Clicked next month arrow (currently at August 2021) at (336, 266) on .ui-datepicker-next
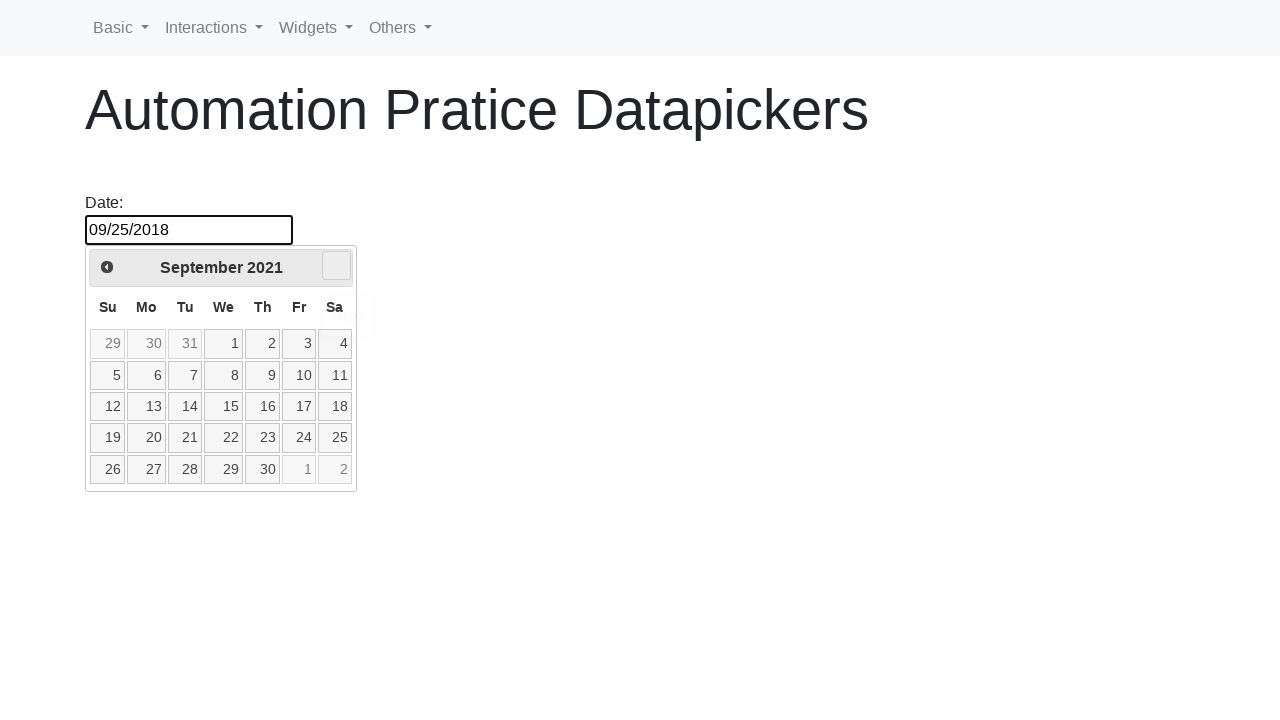

Clicked next month arrow (currently at September 2021) at (336, 266) on .ui-datepicker-next
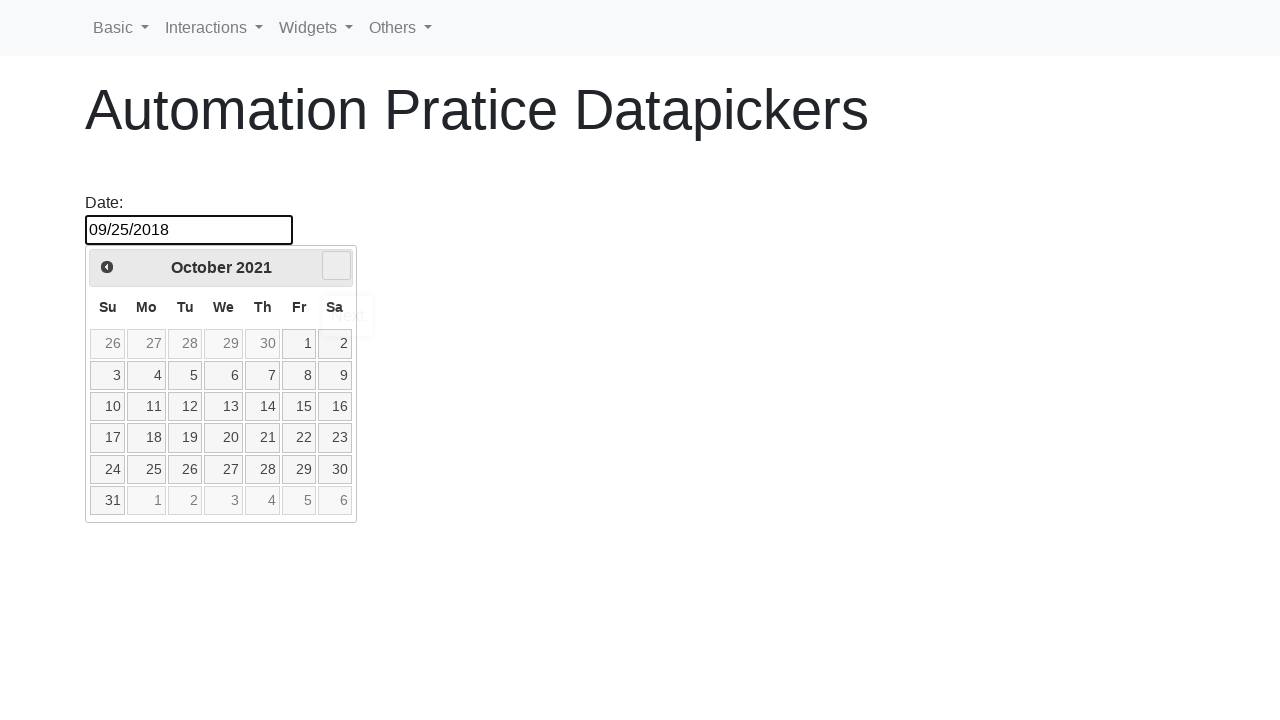

Selected day 10 from October 2021 calendar at (108, 407) on table.ui-datepicker-calendar td a:has-text('10')
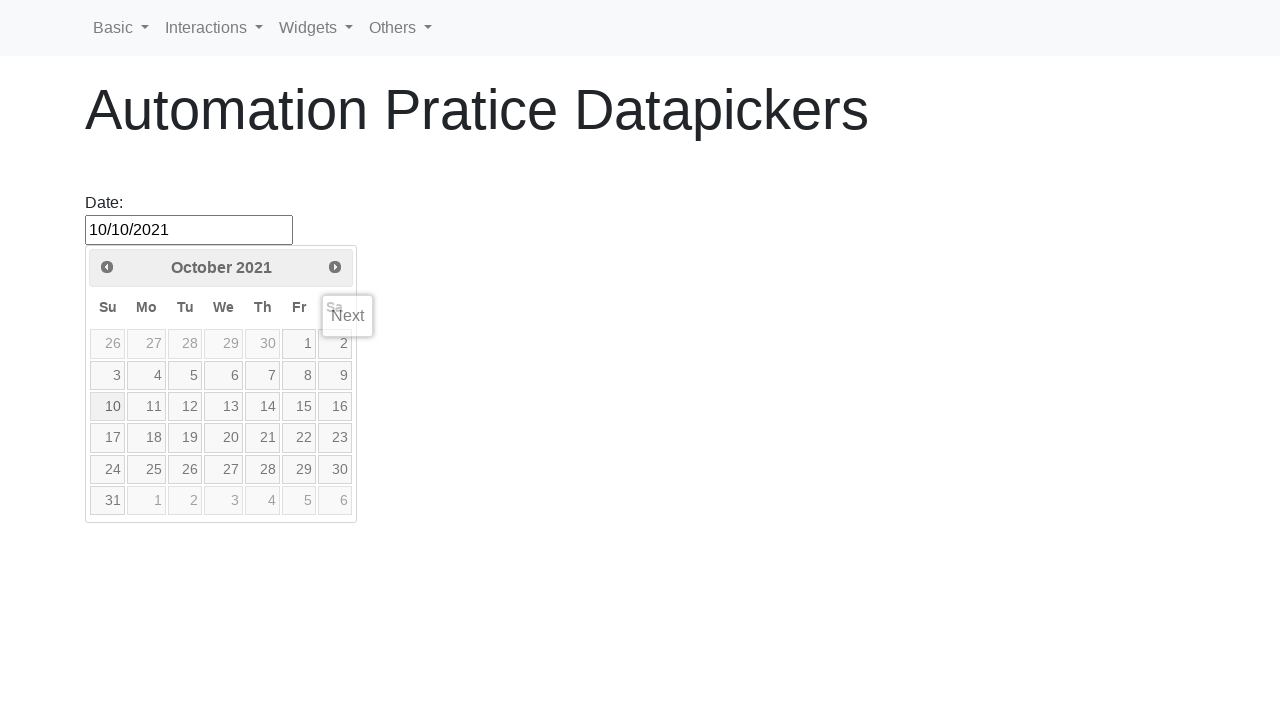

Verified date picker input is present after all selections
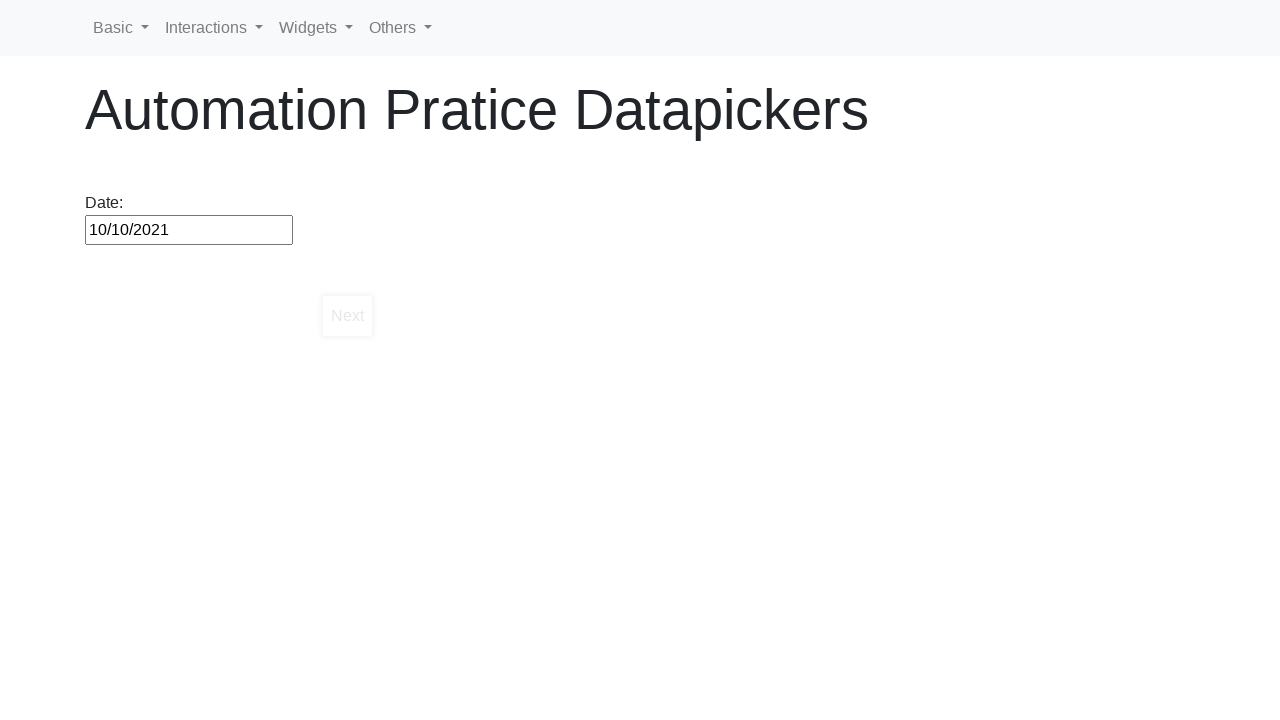

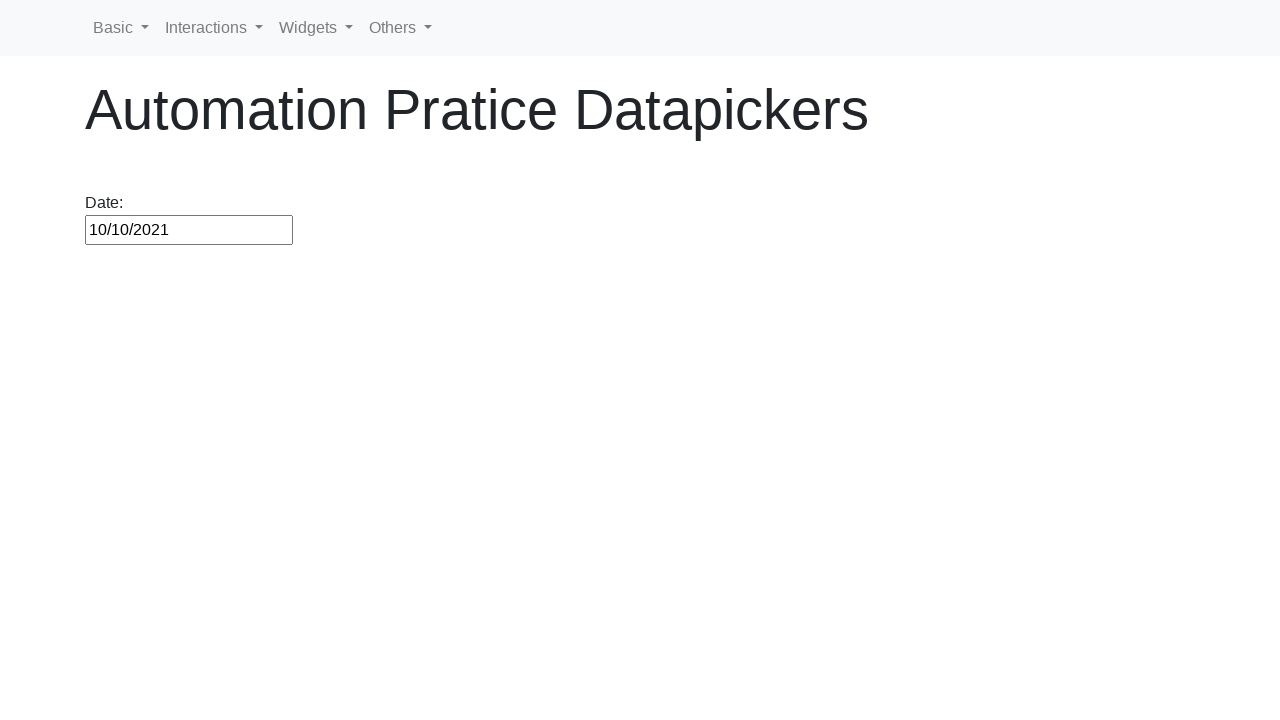